Tests filling a large form by entering text into all input fields and clicking the submit button

Starting URL: http://suninjuly.github.io/huge_form.html

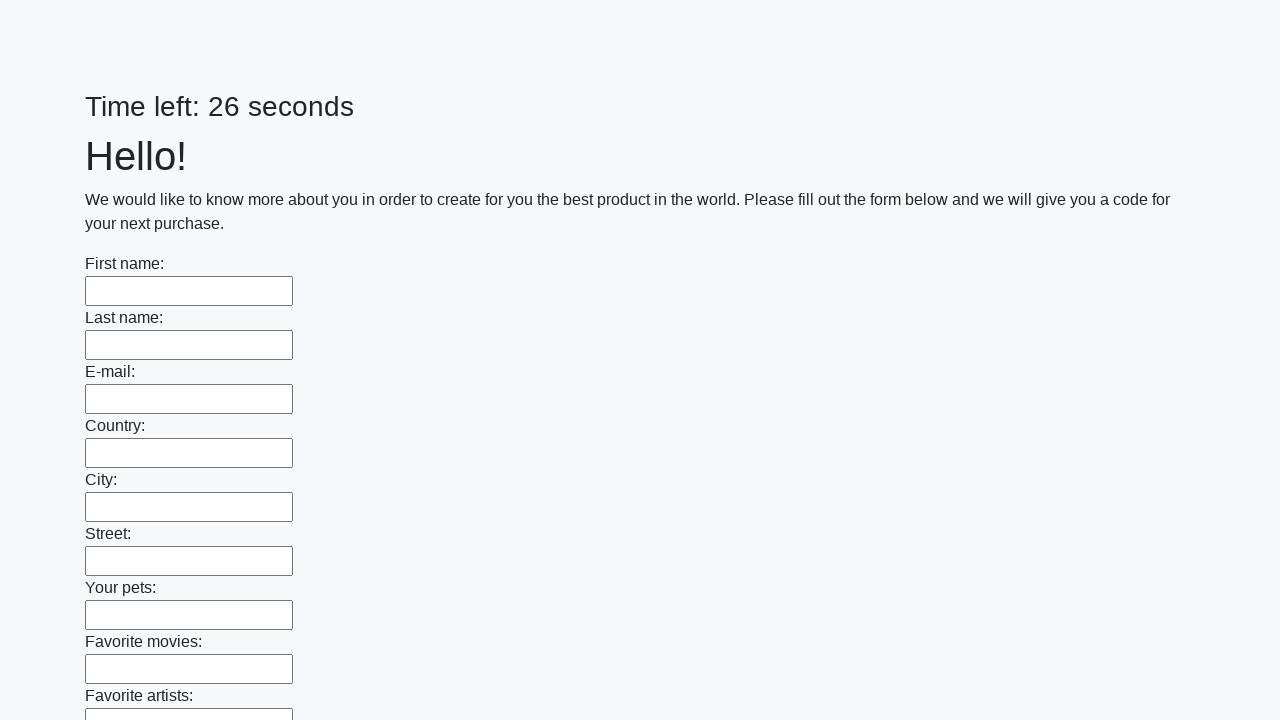

Located all input fields on the huge form
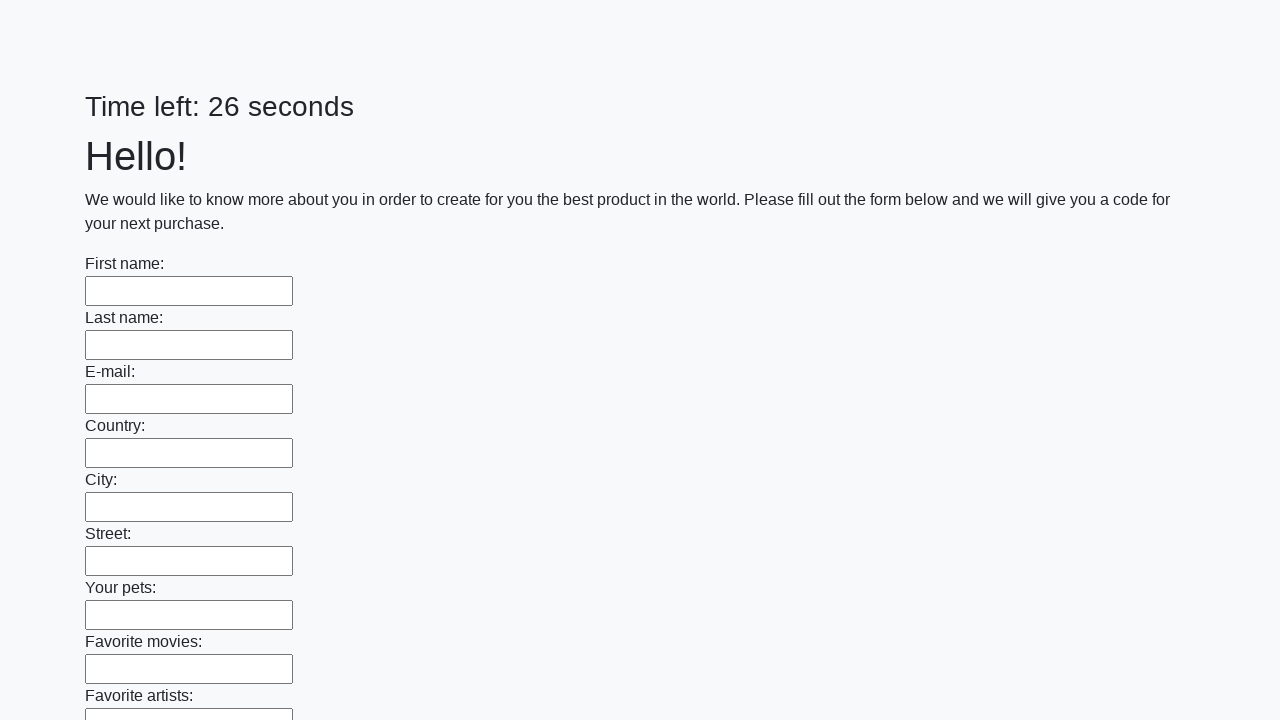

Filled an input field with 'Мой ответ' on input >> nth=0
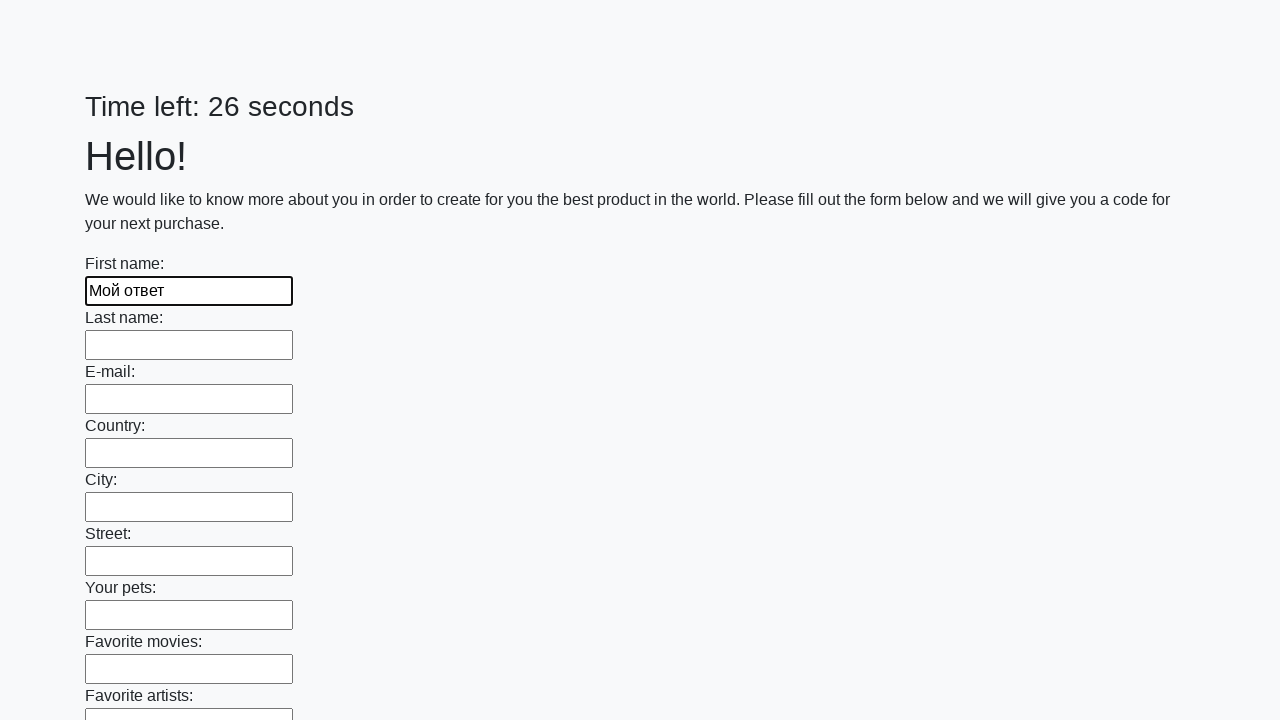

Filled an input field with 'Мой ответ' on input >> nth=1
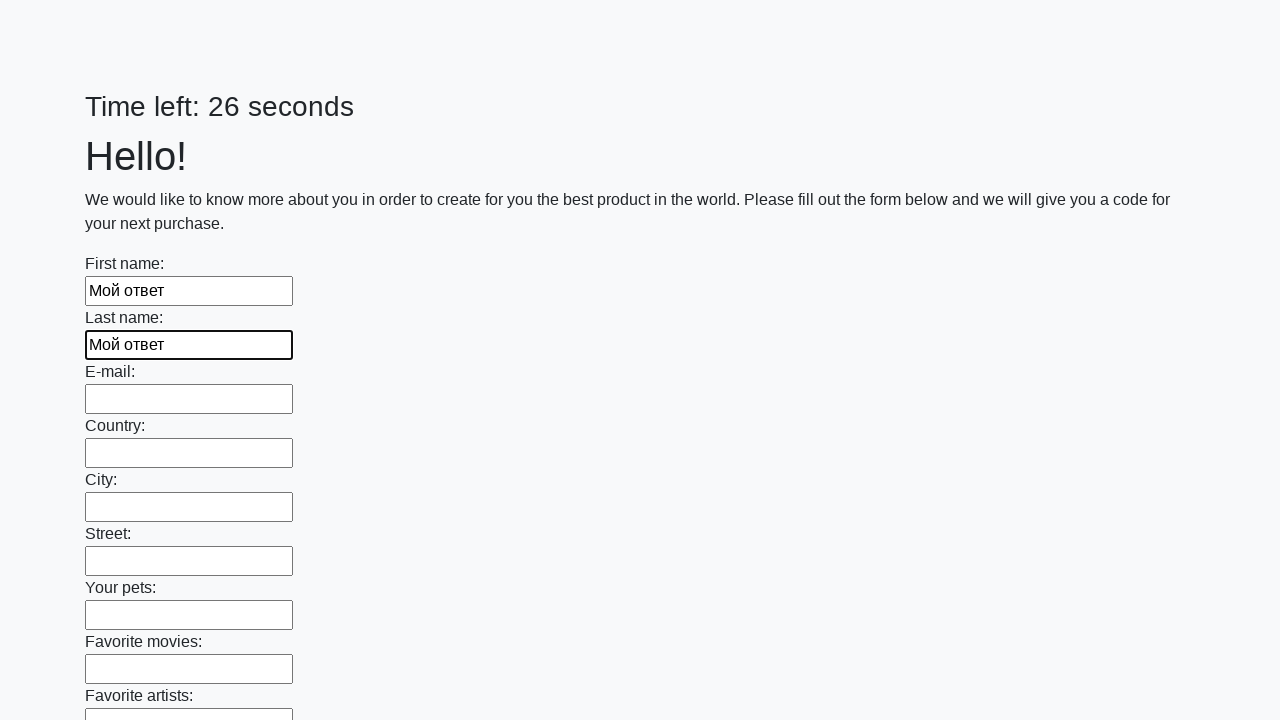

Filled an input field with 'Мой ответ' on input >> nth=2
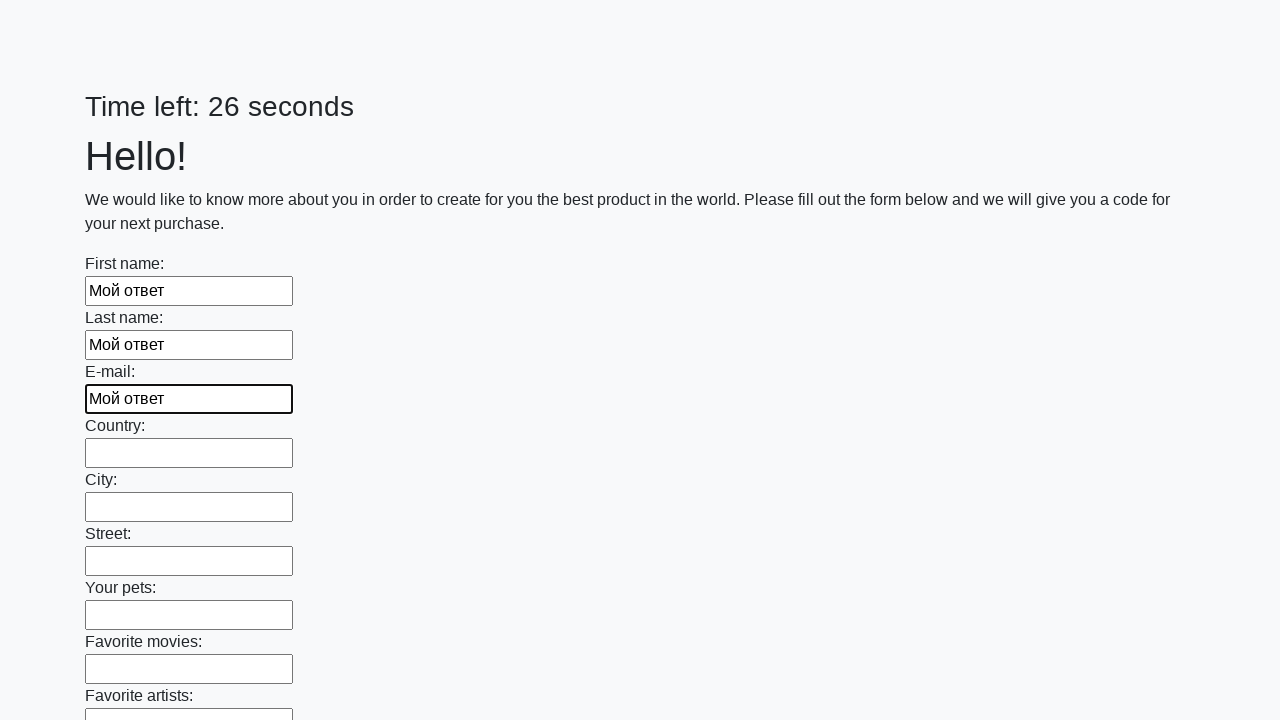

Filled an input field with 'Мой ответ' on input >> nth=3
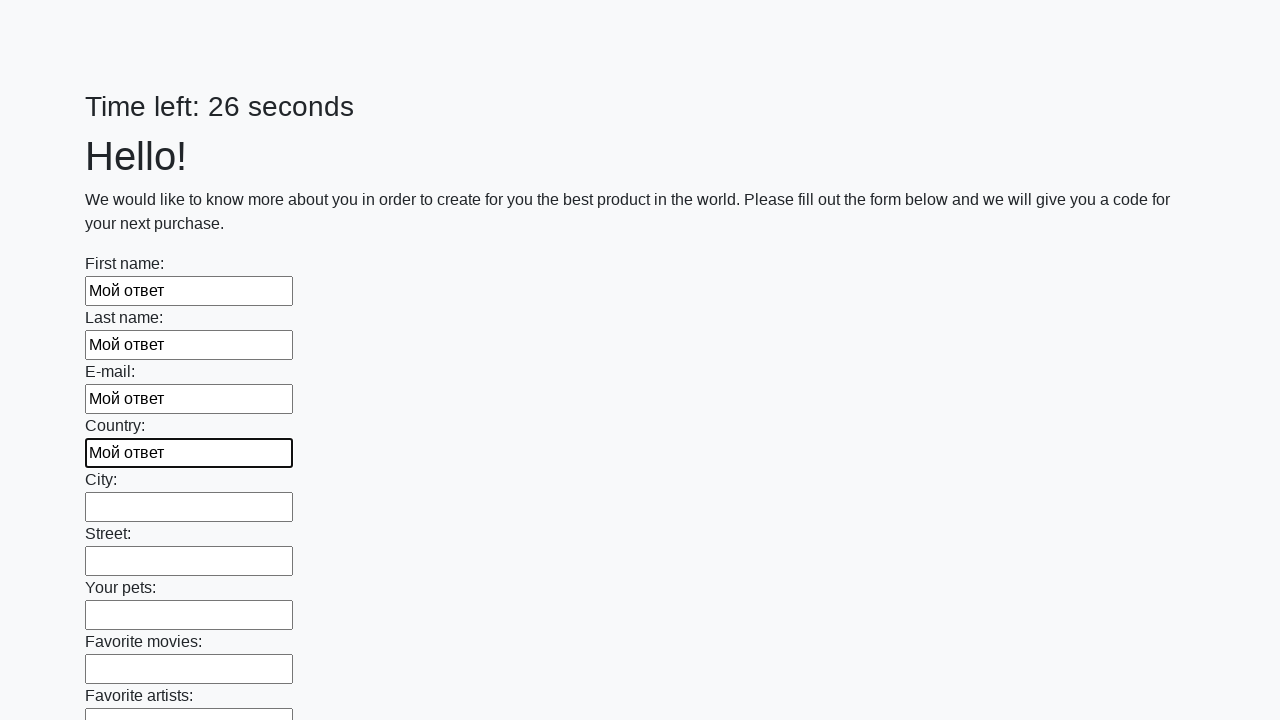

Filled an input field with 'Мой ответ' on input >> nth=4
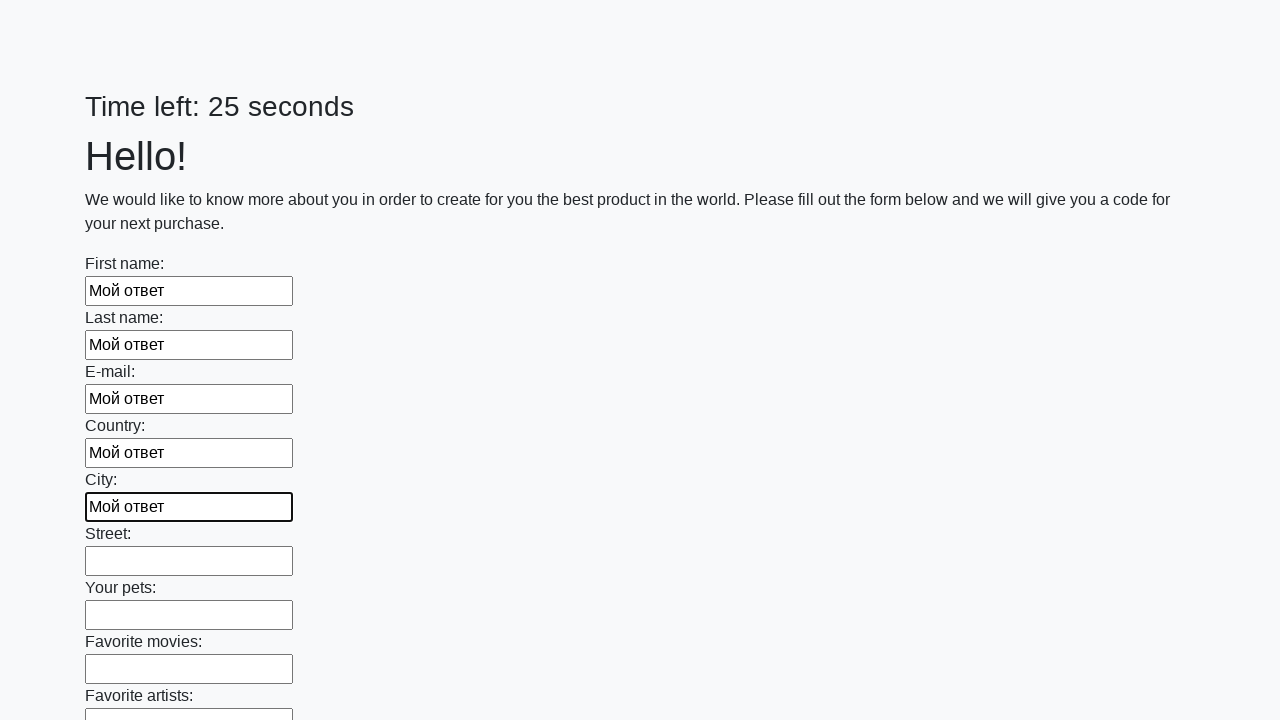

Filled an input field with 'Мой ответ' on input >> nth=5
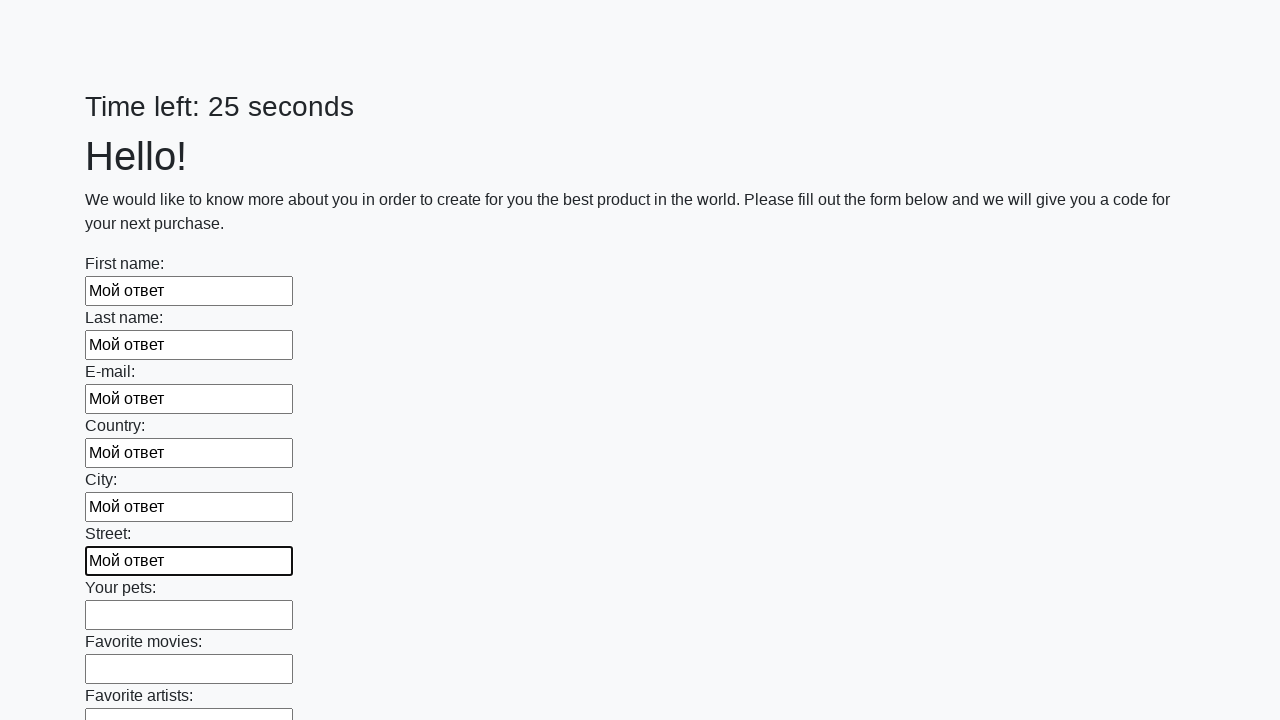

Filled an input field with 'Мой ответ' on input >> nth=6
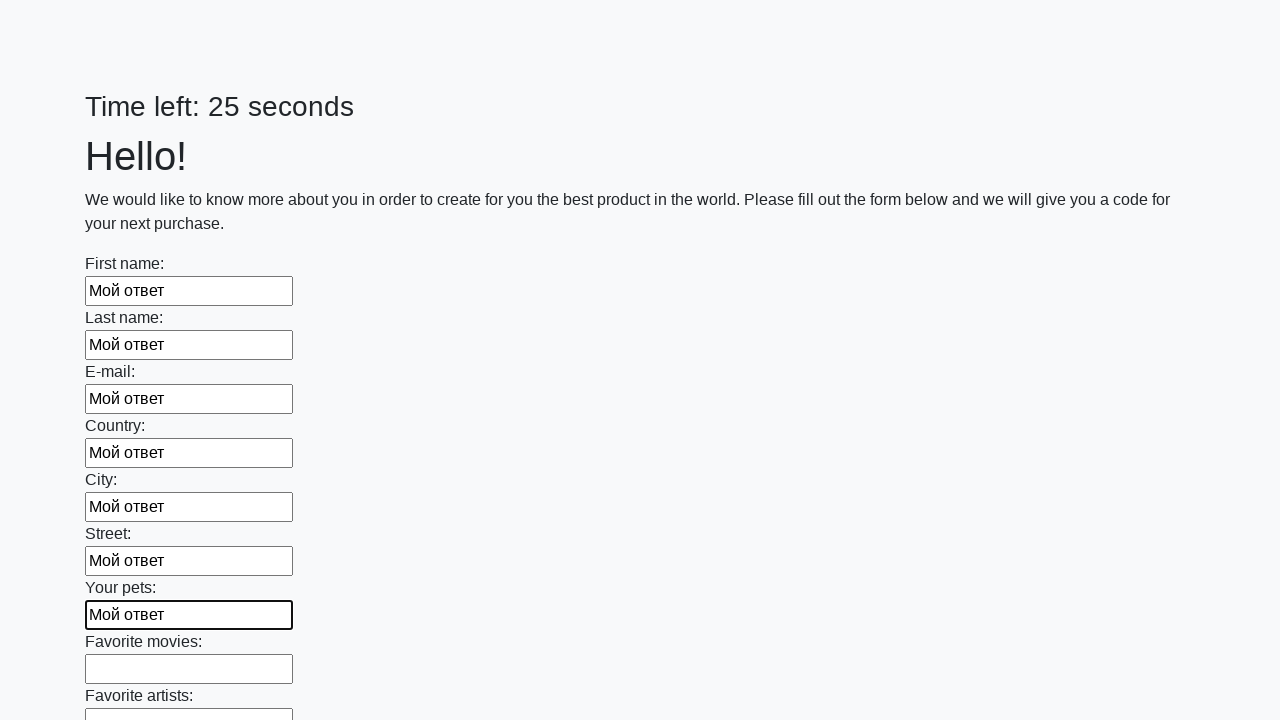

Filled an input field with 'Мой ответ' on input >> nth=7
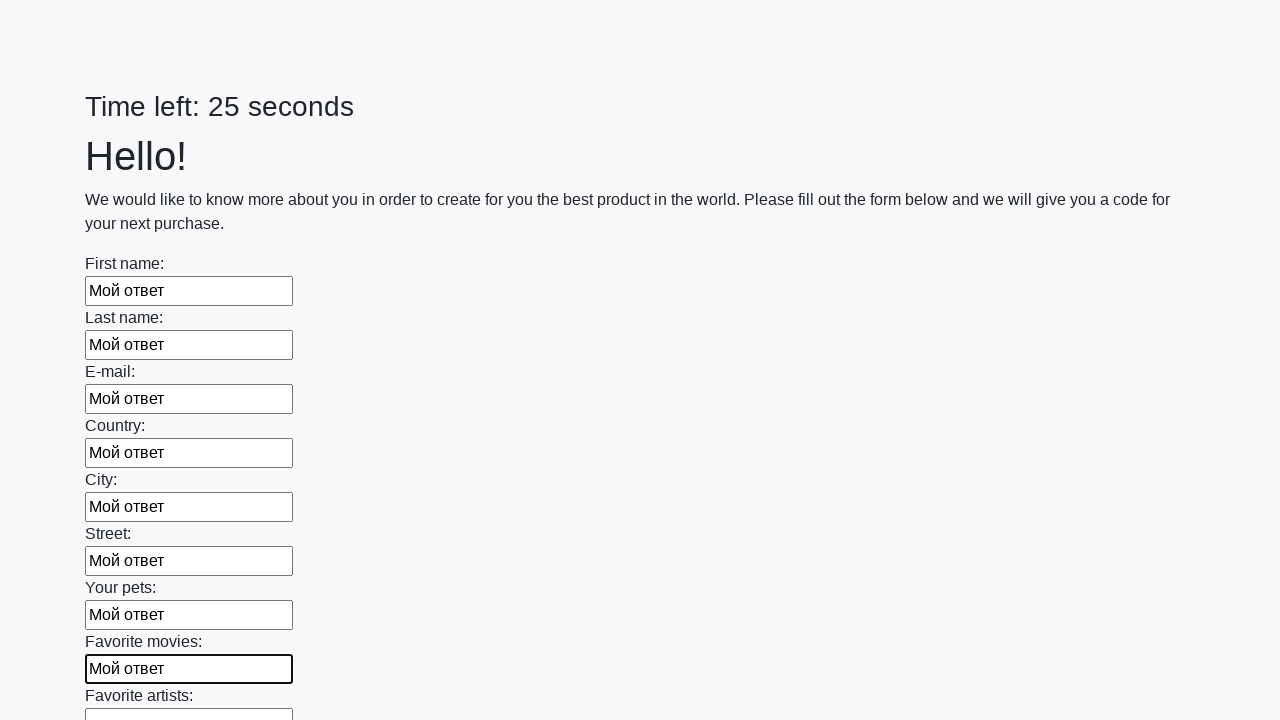

Filled an input field with 'Мой ответ' on input >> nth=8
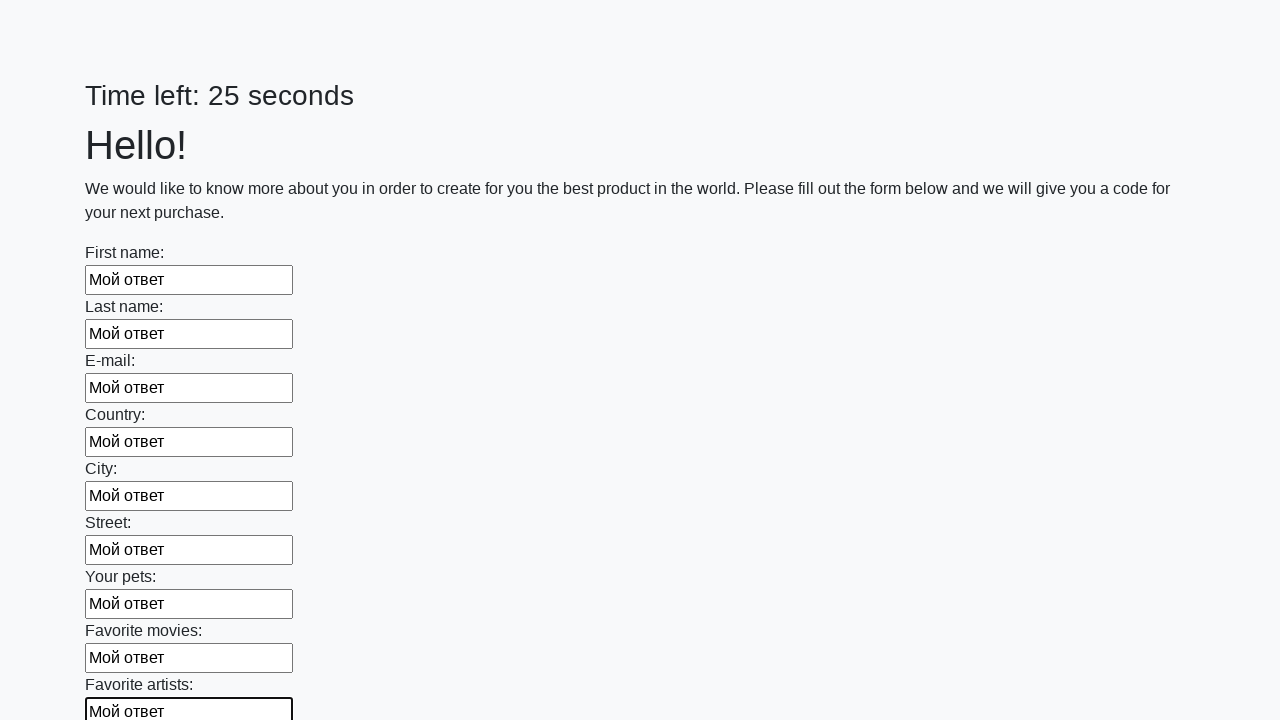

Filled an input field with 'Мой ответ' on input >> nth=9
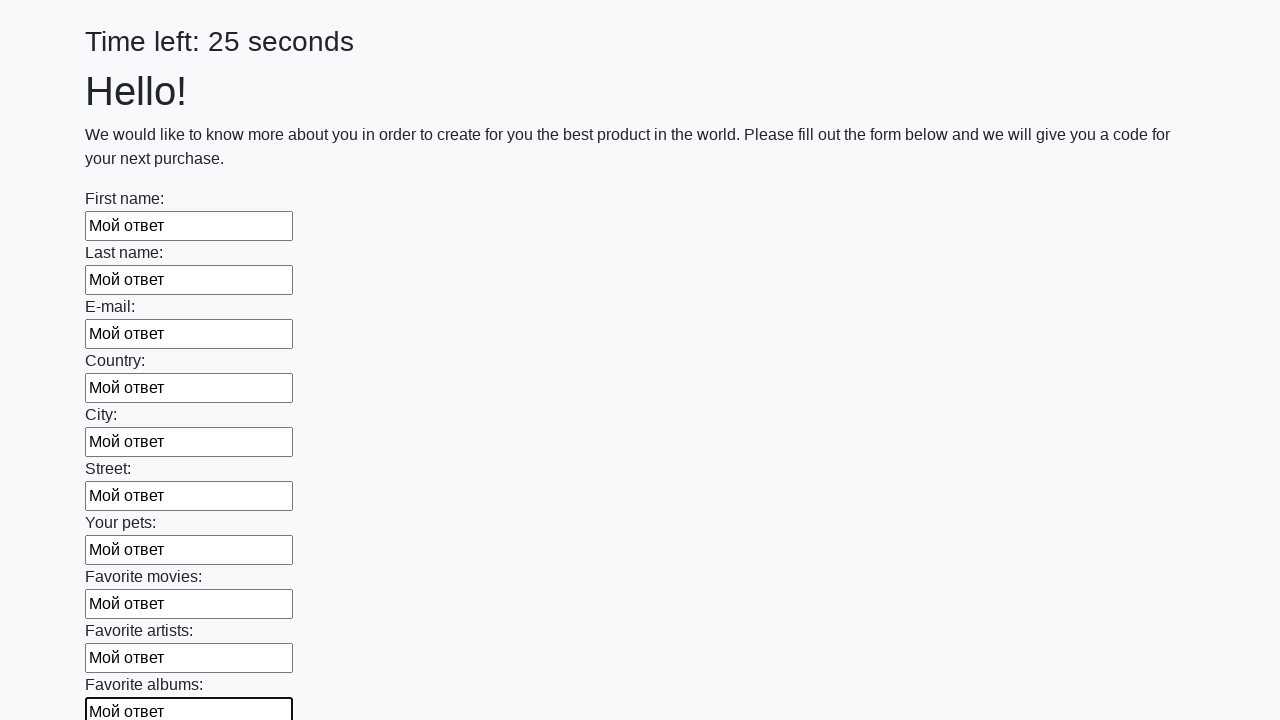

Filled an input field with 'Мой ответ' on input >> nth=10
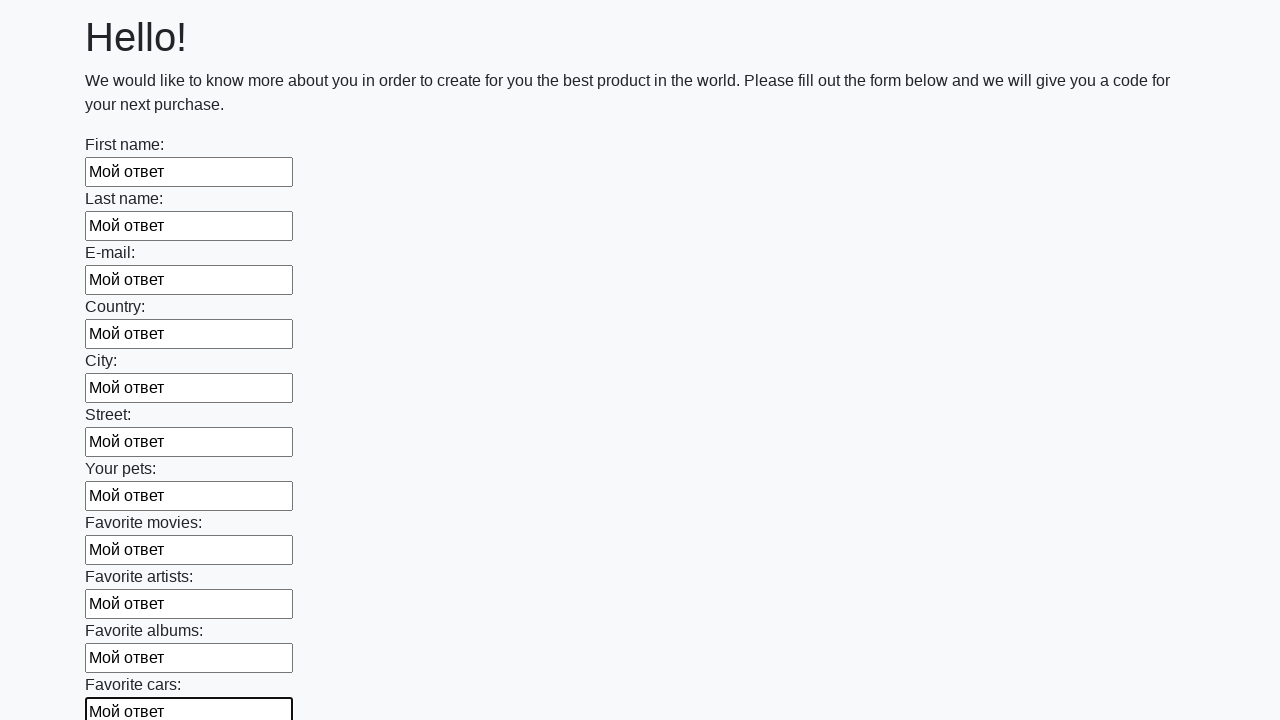

Filled an input field with 'Мой ответ' on input >> nth=11
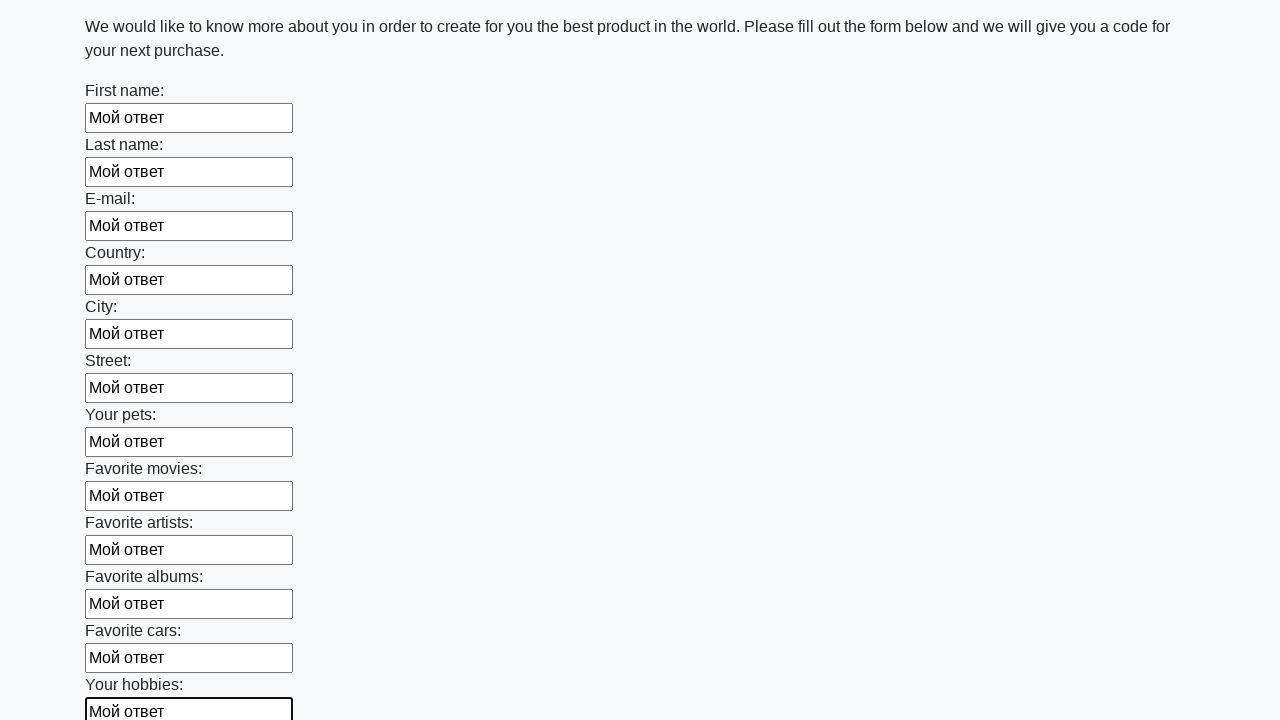

Filled an input field with 'Мой ответ' on input >> nth=12
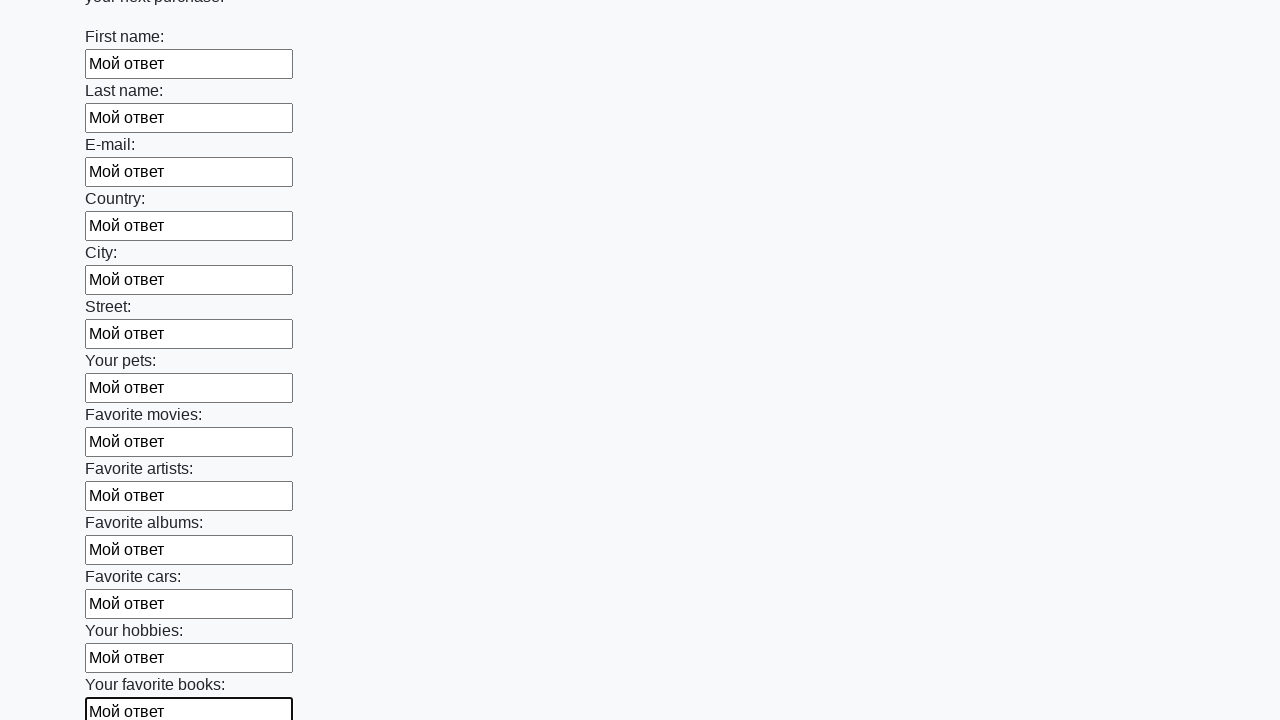

Filled an input field with 'Мой ответ' on input >> nth=13
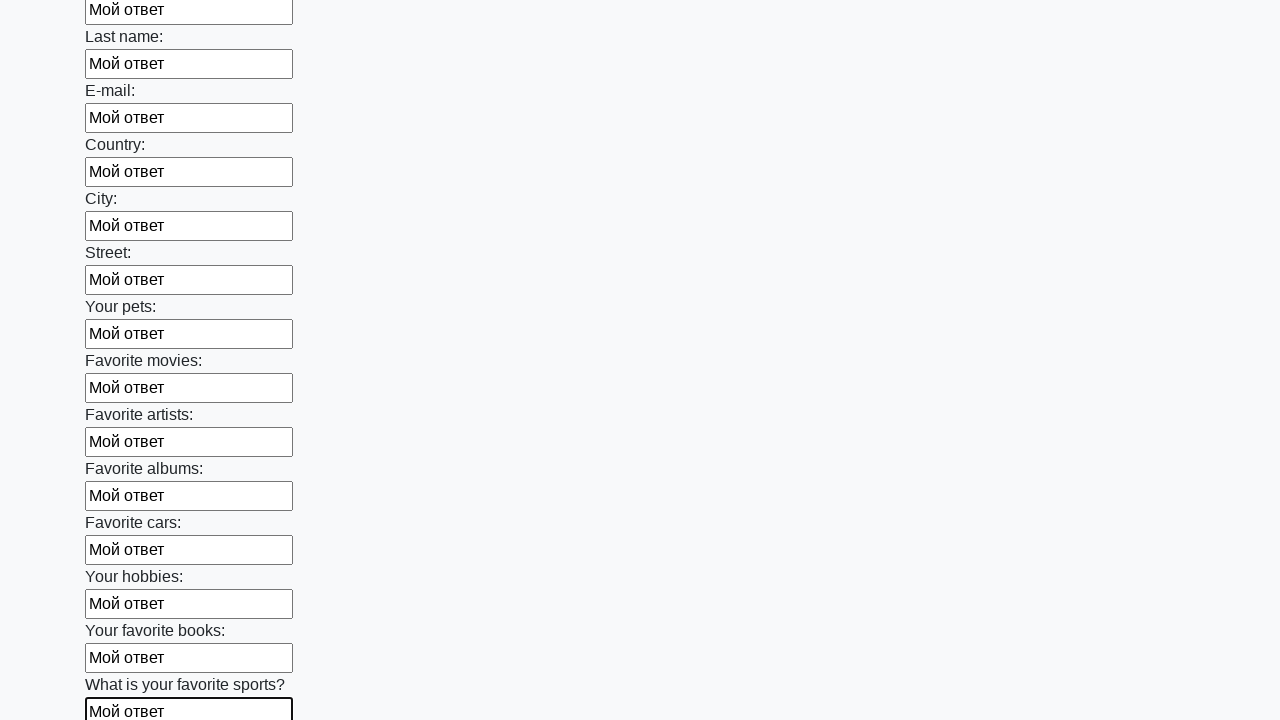

Filled an input field with 'Мой ответ' on input >> nth=14
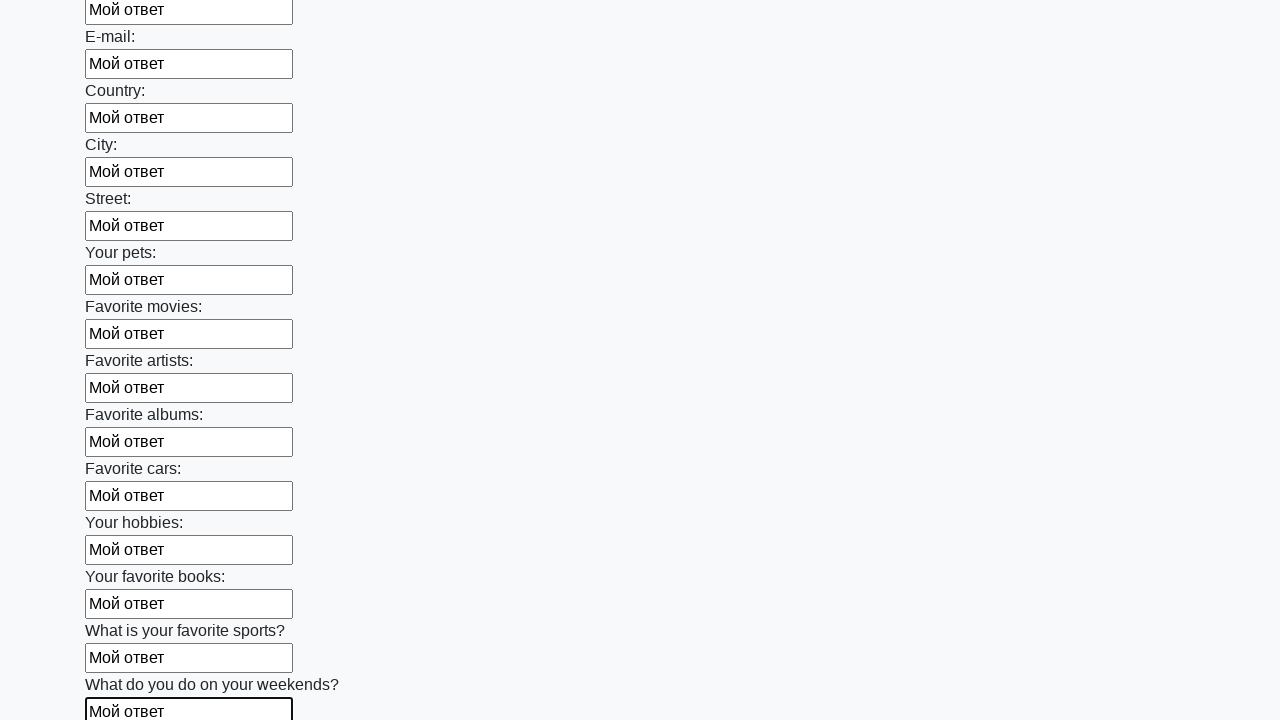

Filled an input field with 'Мой ответ' on input >> nth=15
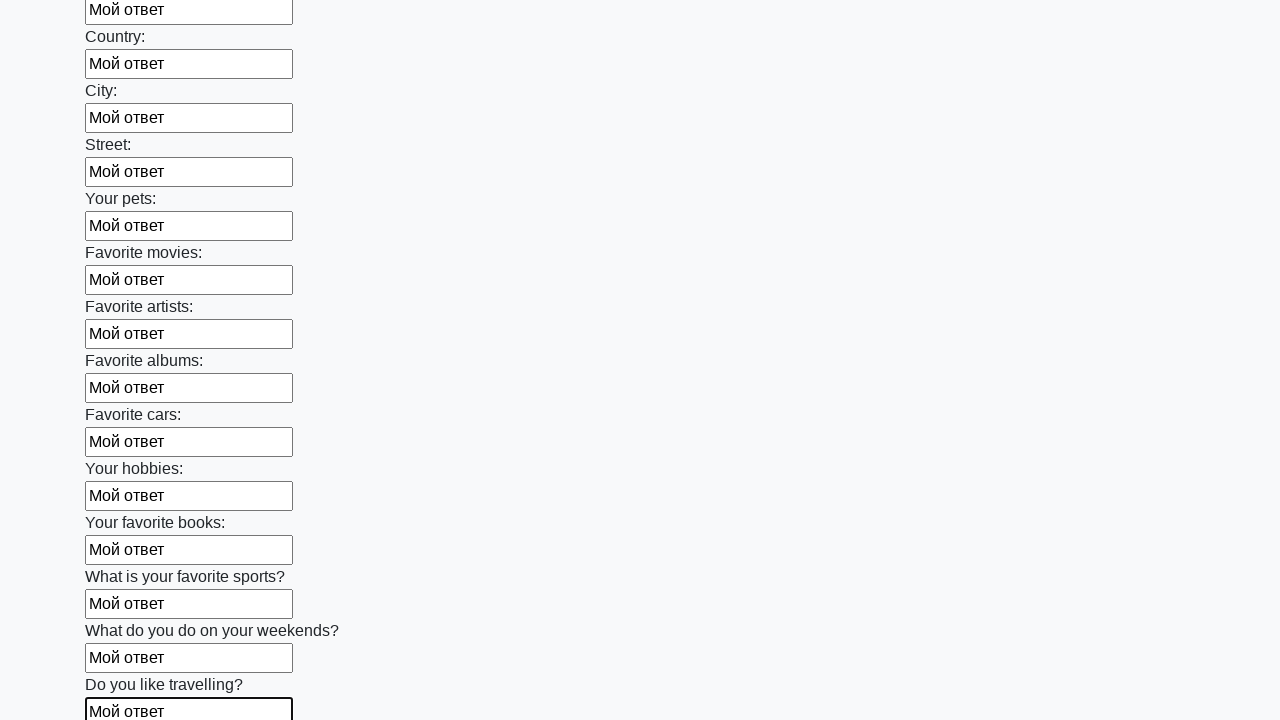

Filled an input field with 'Мой ответ' on input >> nth=16
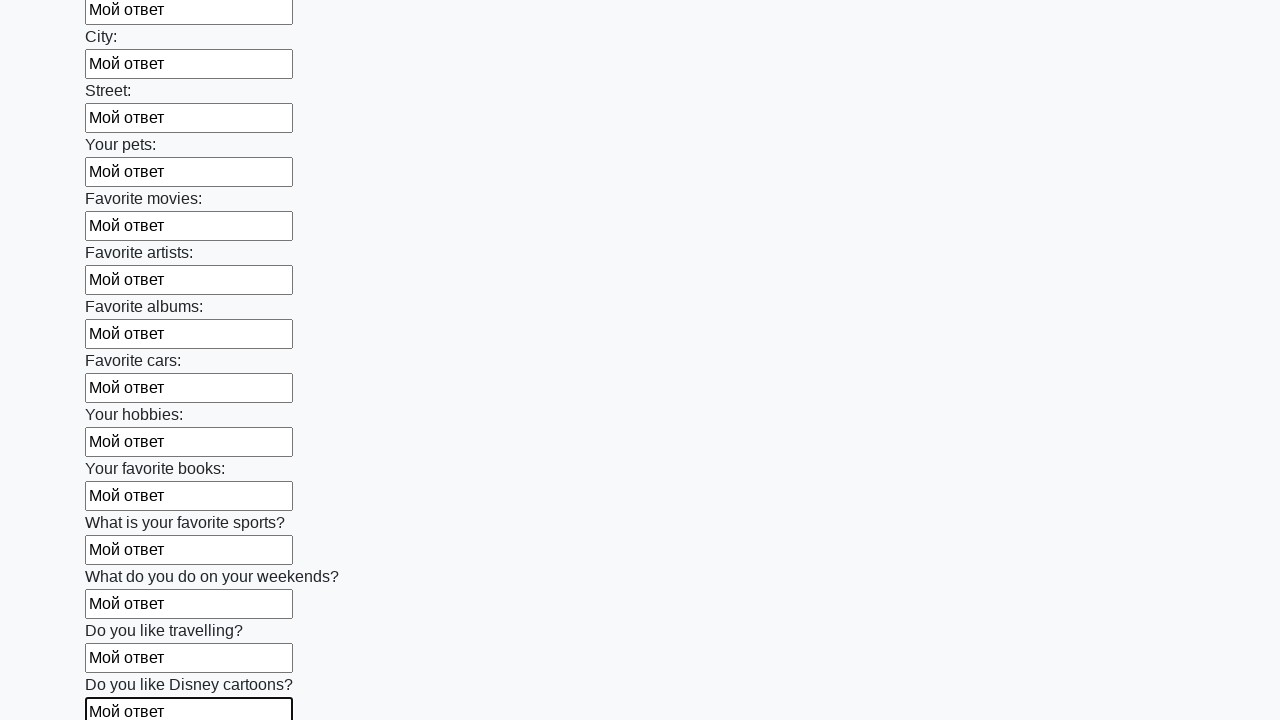

Filled an input field with 'Мой ответ' on input >> nth=17
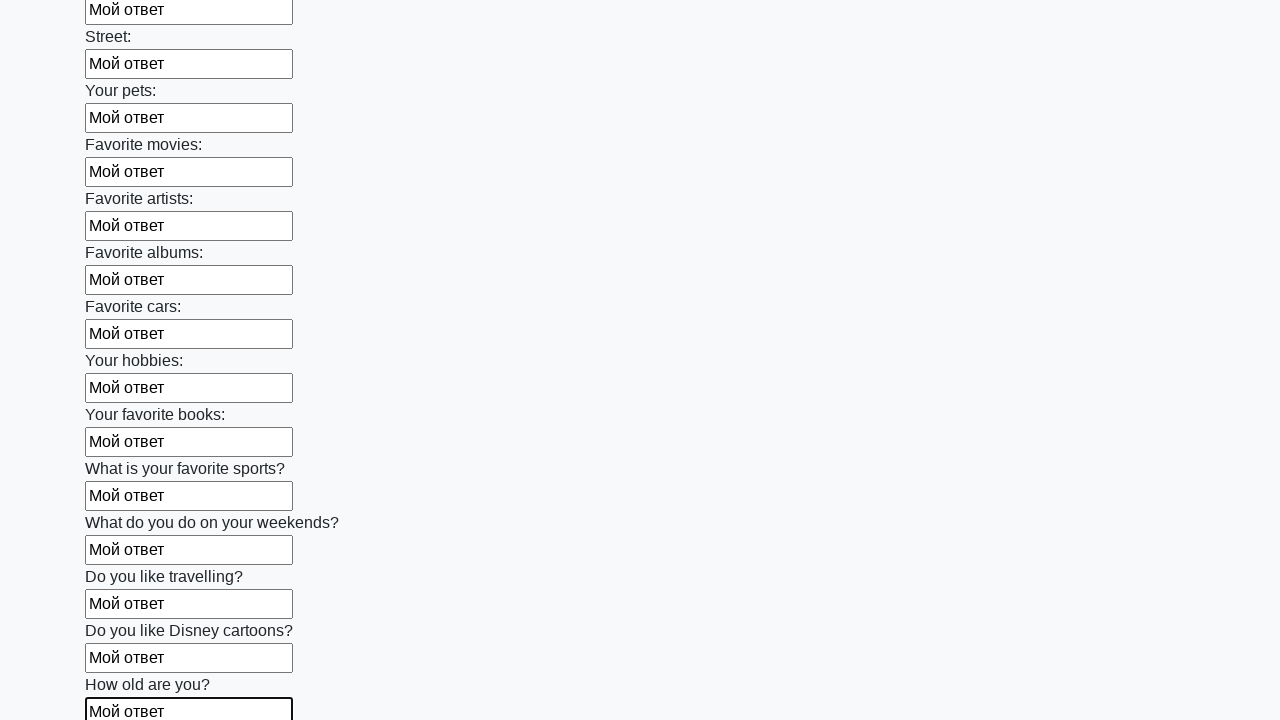

Filled an input field with 'Мой ответ' on input >> nth=18
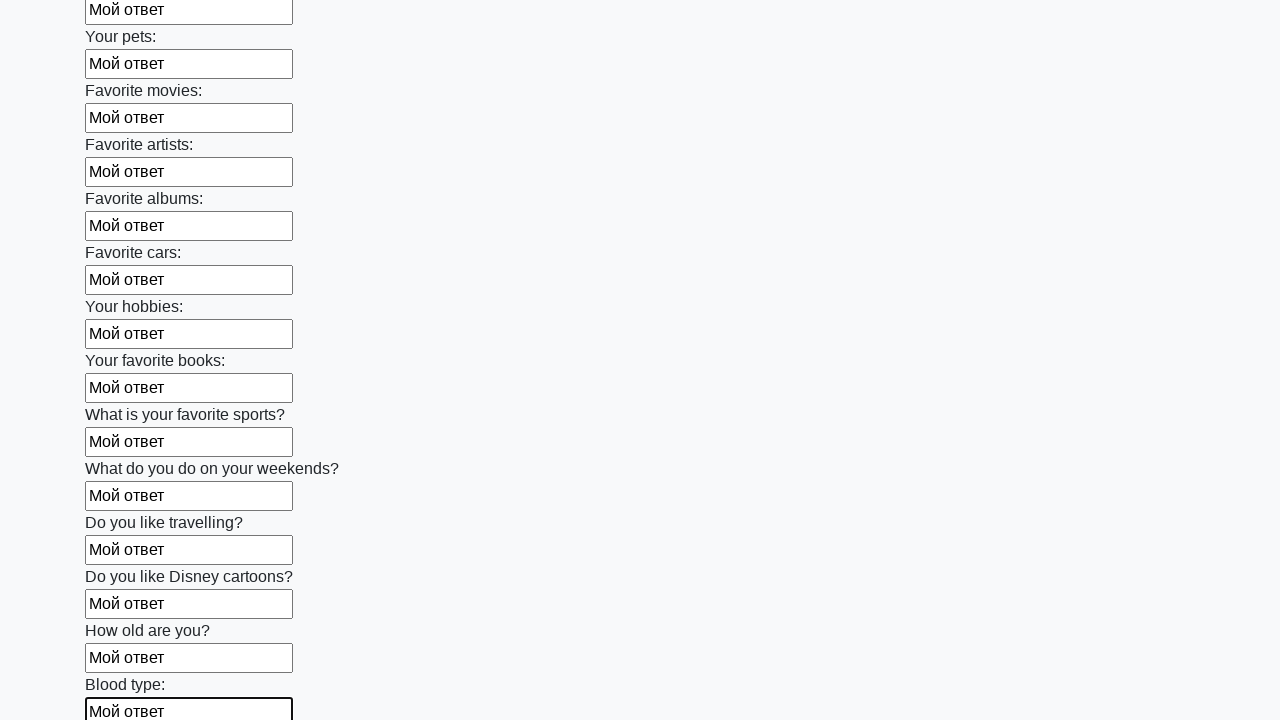

Filled an input field with 'Мой ответ' on input >> nth=19
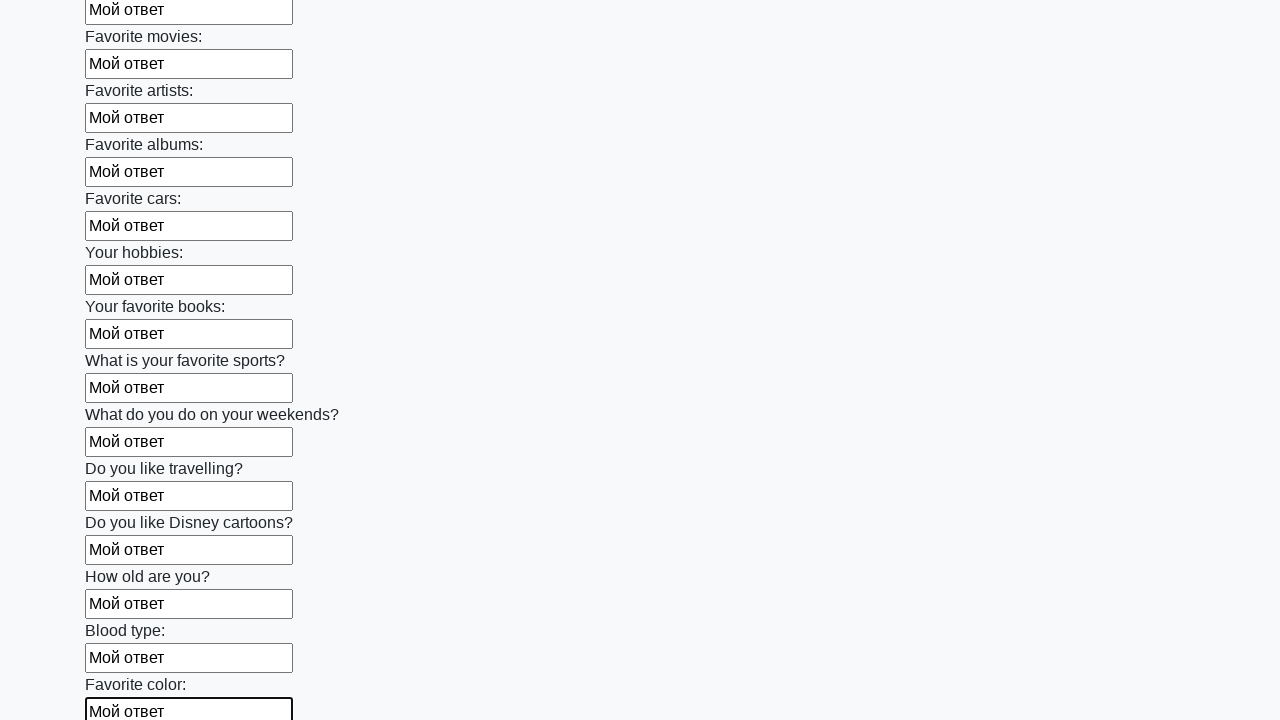

Filled an input field with 'Мой ответ' on input >> nth=20
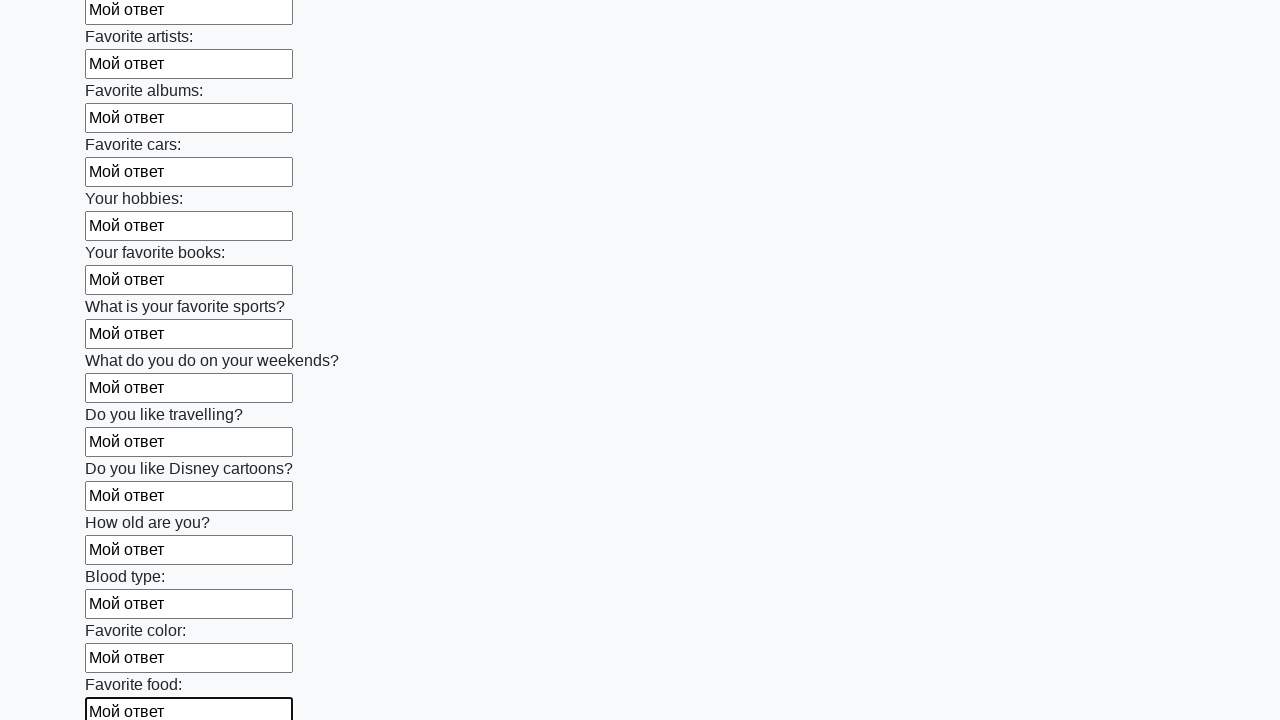

Filled an input field with 'Мой ответ' on input >> nth=21
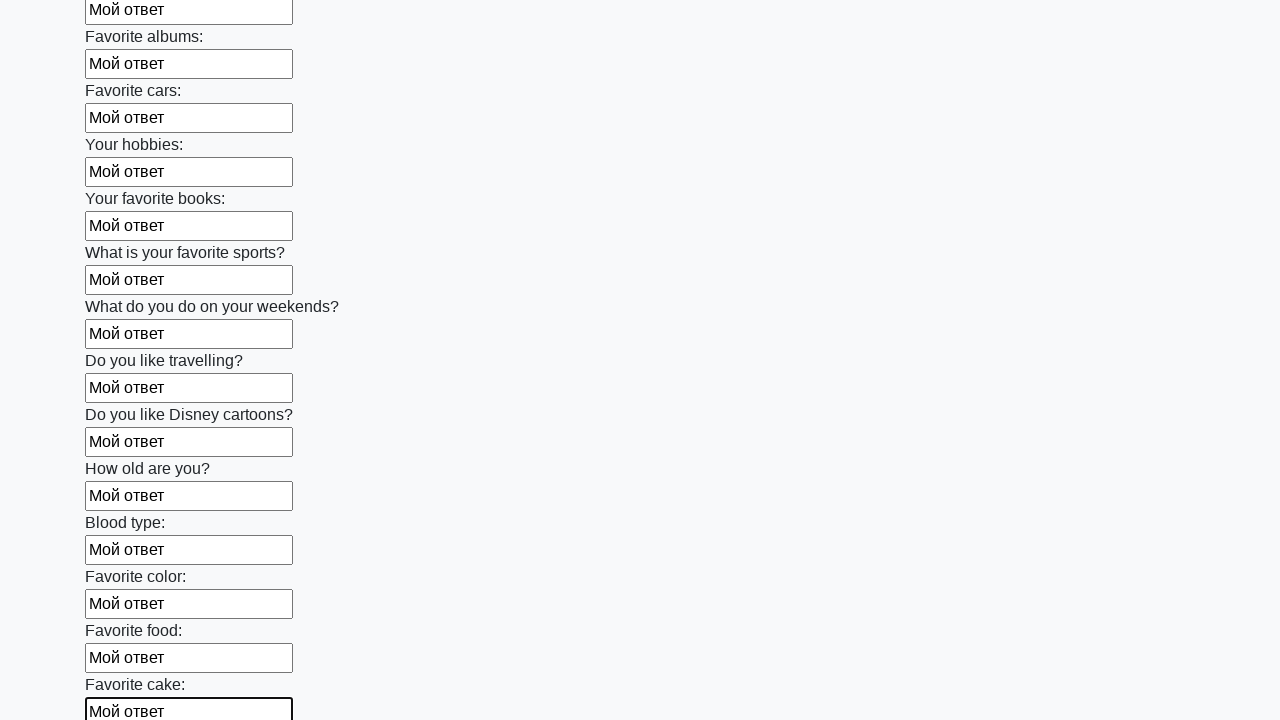

Filled an input field with 'Мой ответ' on input >> nth=22
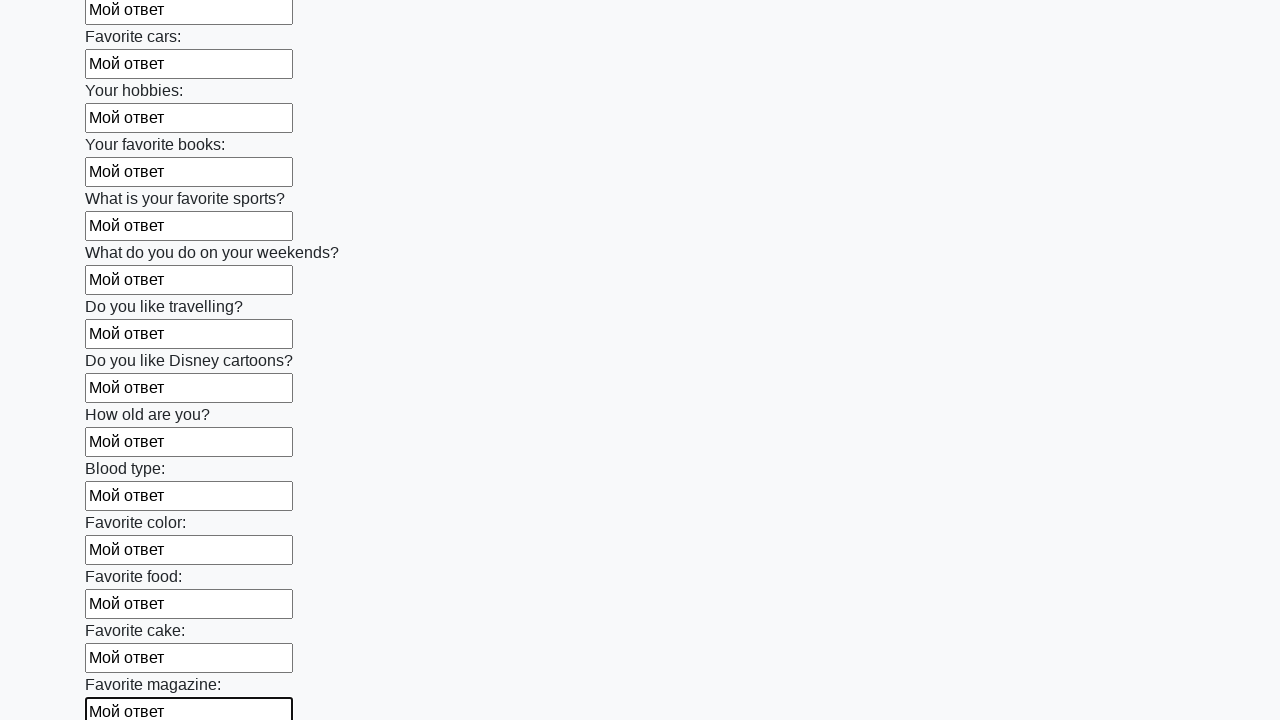

Filled an input field with 'Мой ответ' on input >> nth=23
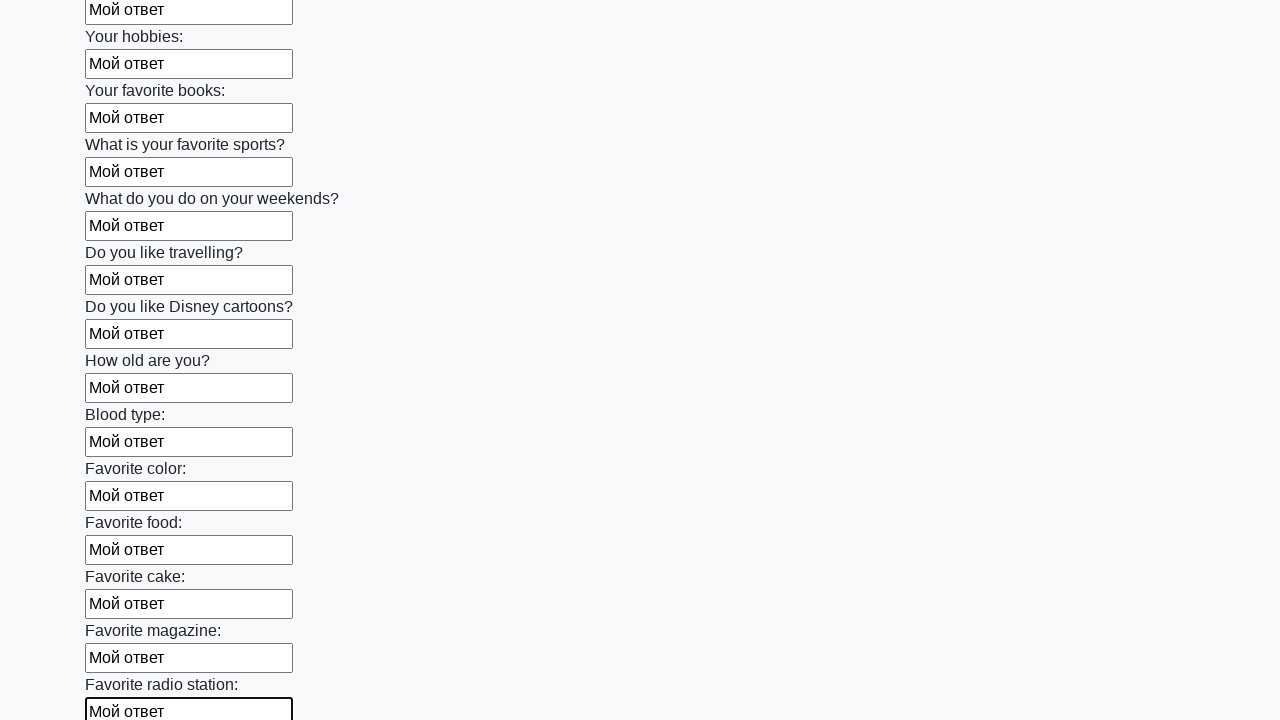

Filled an input field with 'Мой ответ' on input >> nth=24
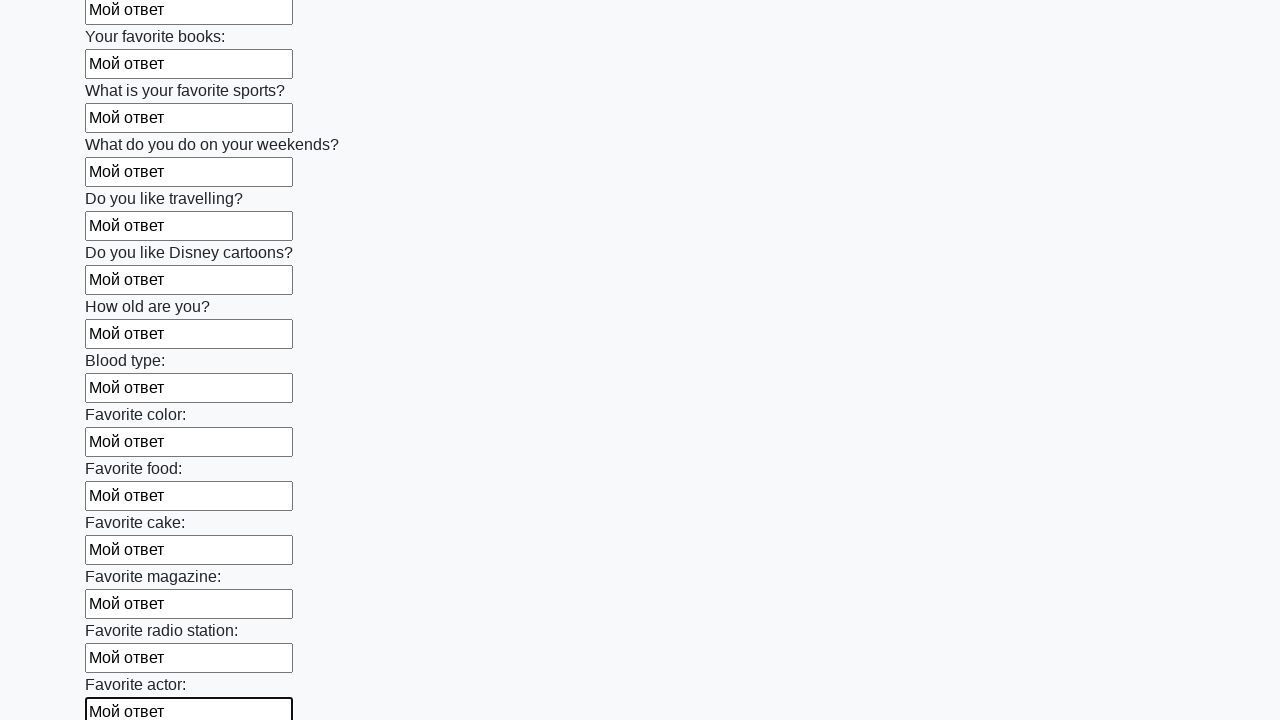

Filled an input field with 'Мой ответ' on input >> nth=25
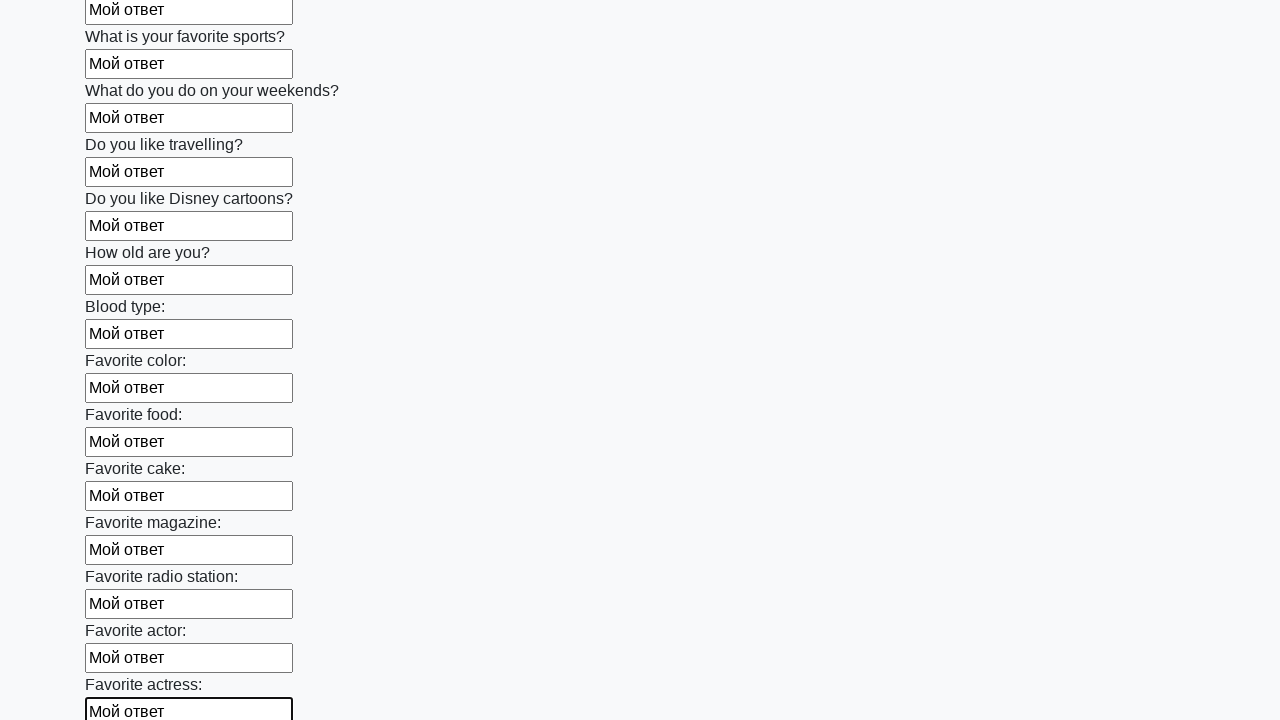

Filled an input field with 'Мой ответ' on input >> nth=26
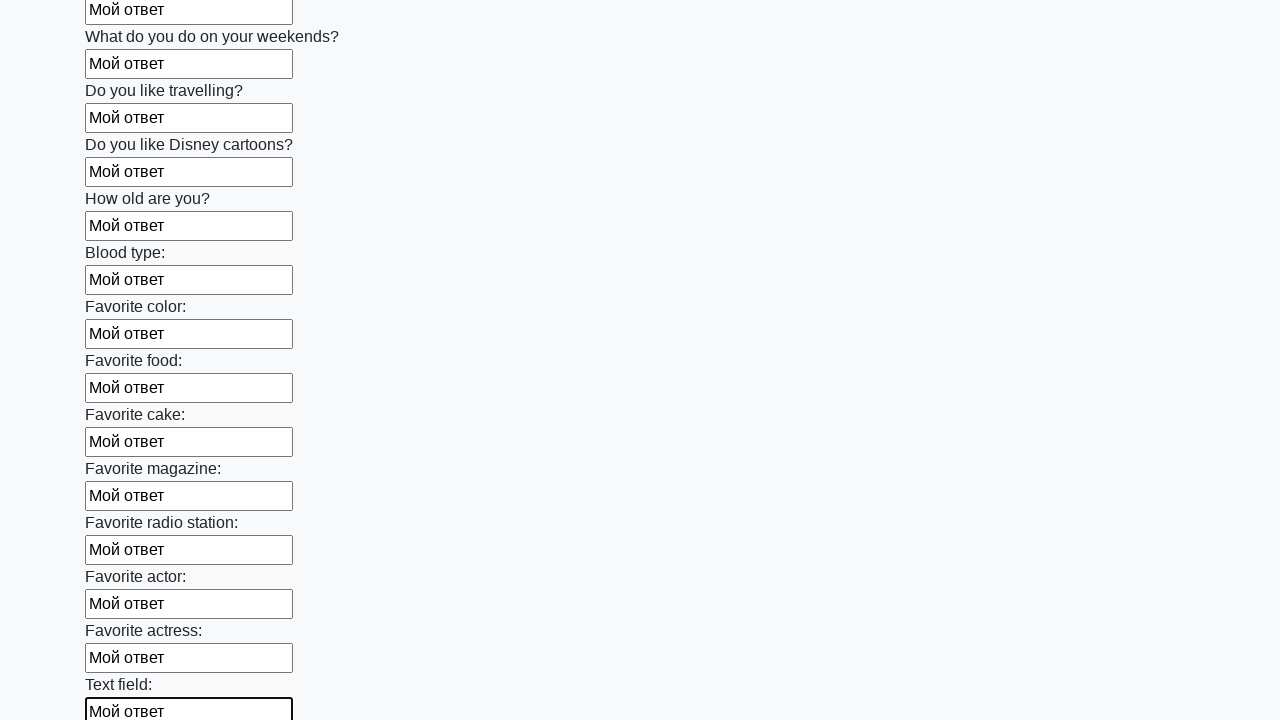

Filled an input field with 'Мой ответ' on input >> nth=27
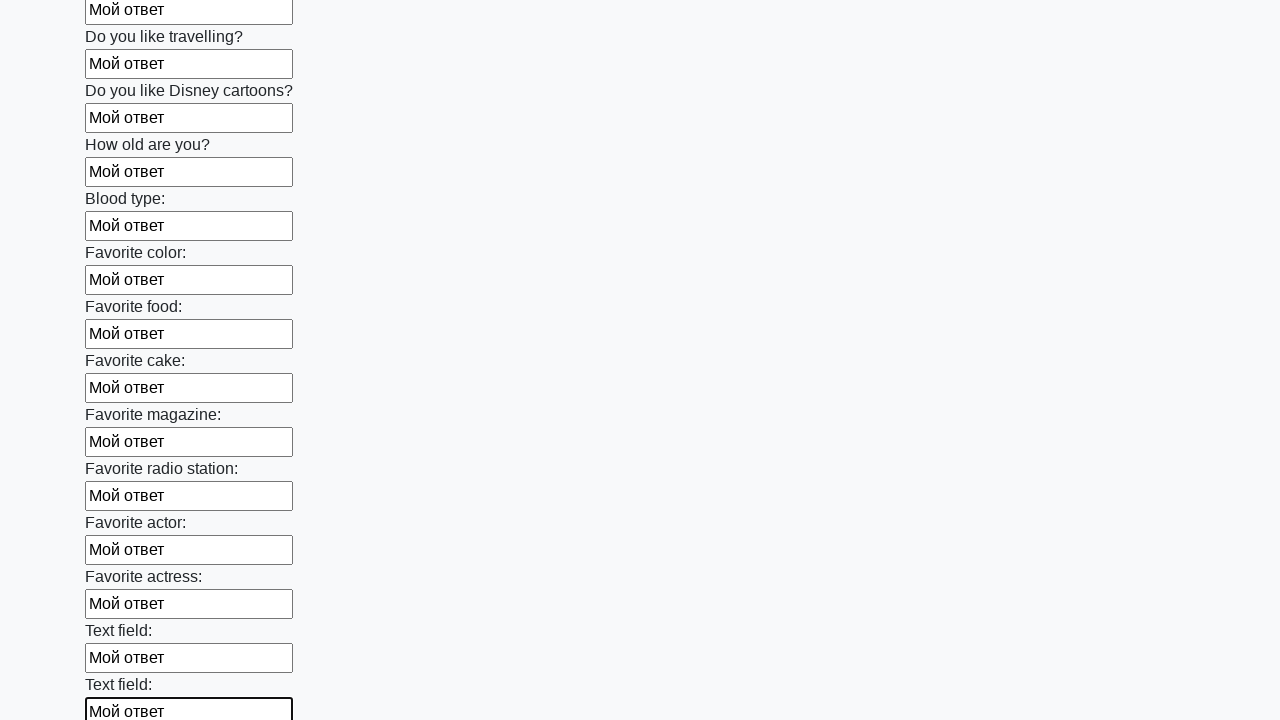

Filled an input field with 'Мой ответ' on input >> nth=28
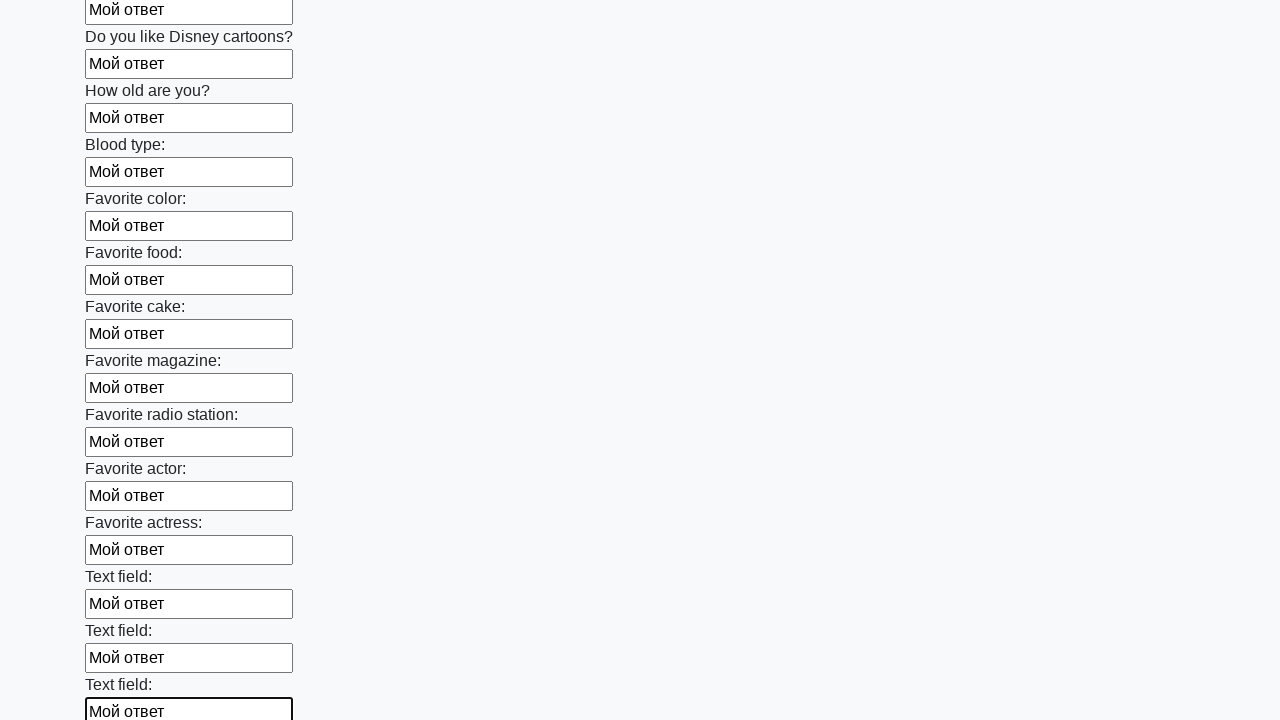

Filled an input field with 'Мой ответ' on input >> nth=29
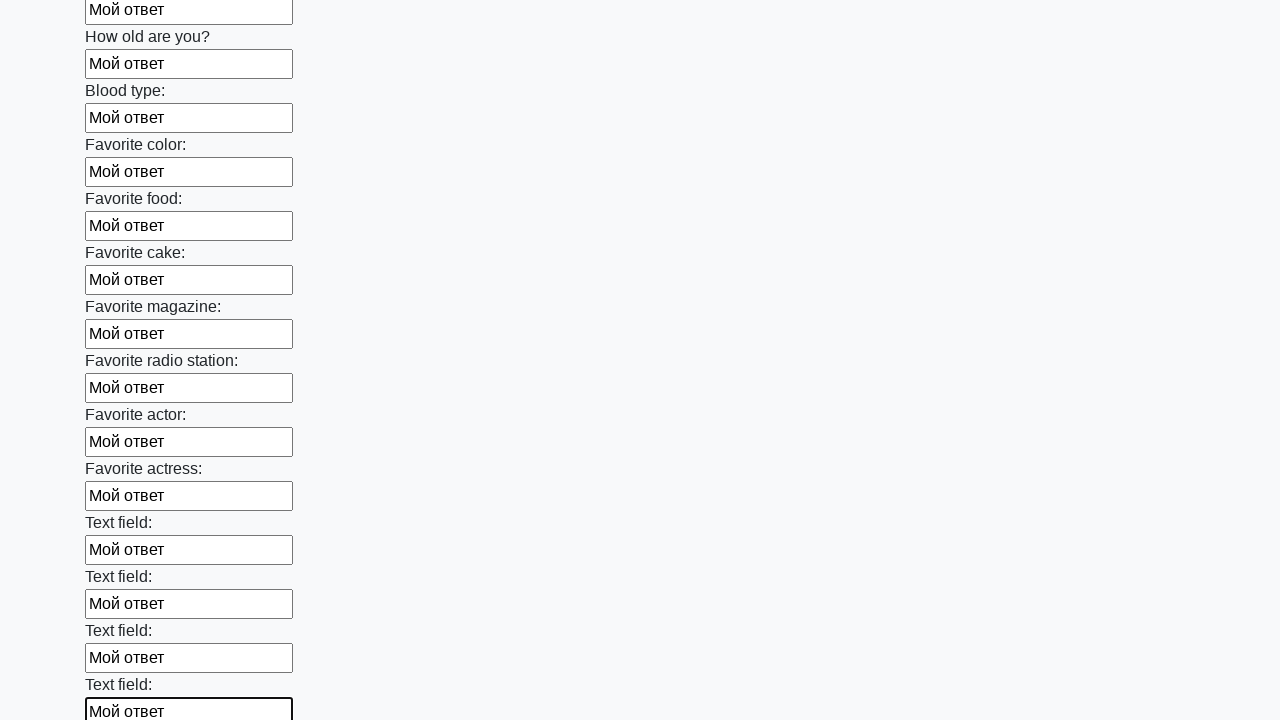

Filled an input field with 'Мой ответ' on input >> nth=30
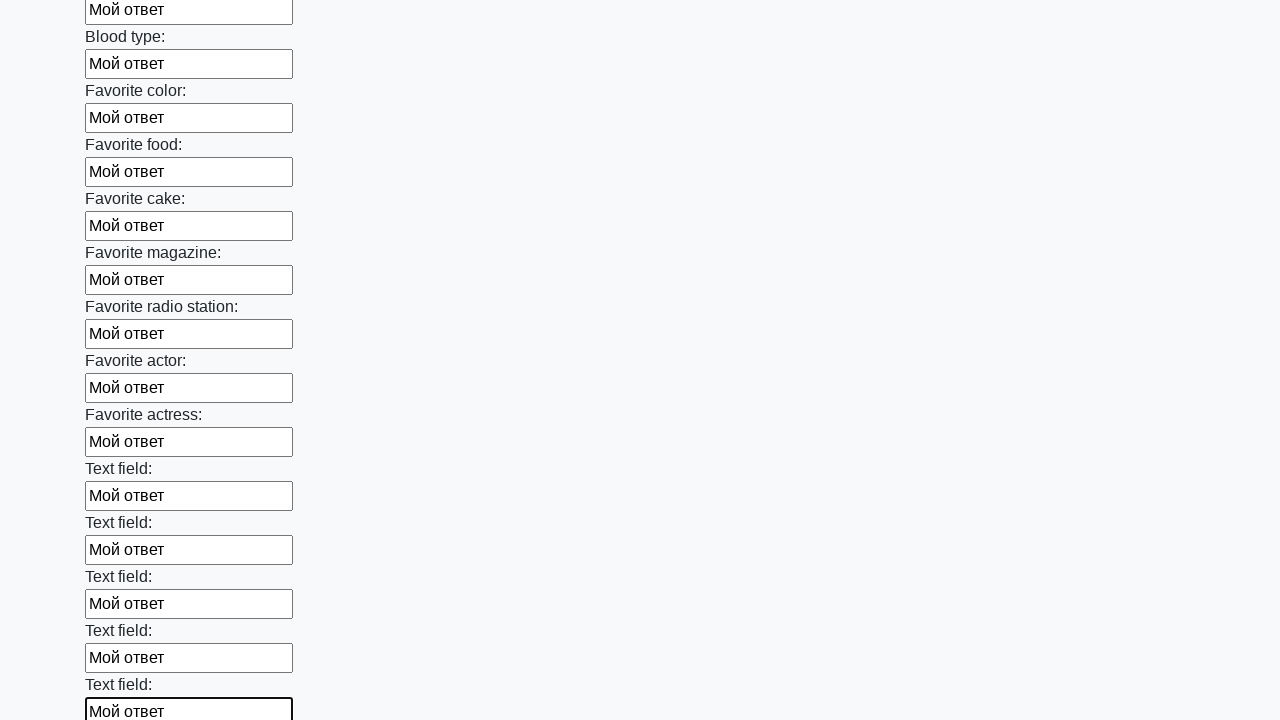

Filled an input field with 'Мой ответ' on input >> nth=31
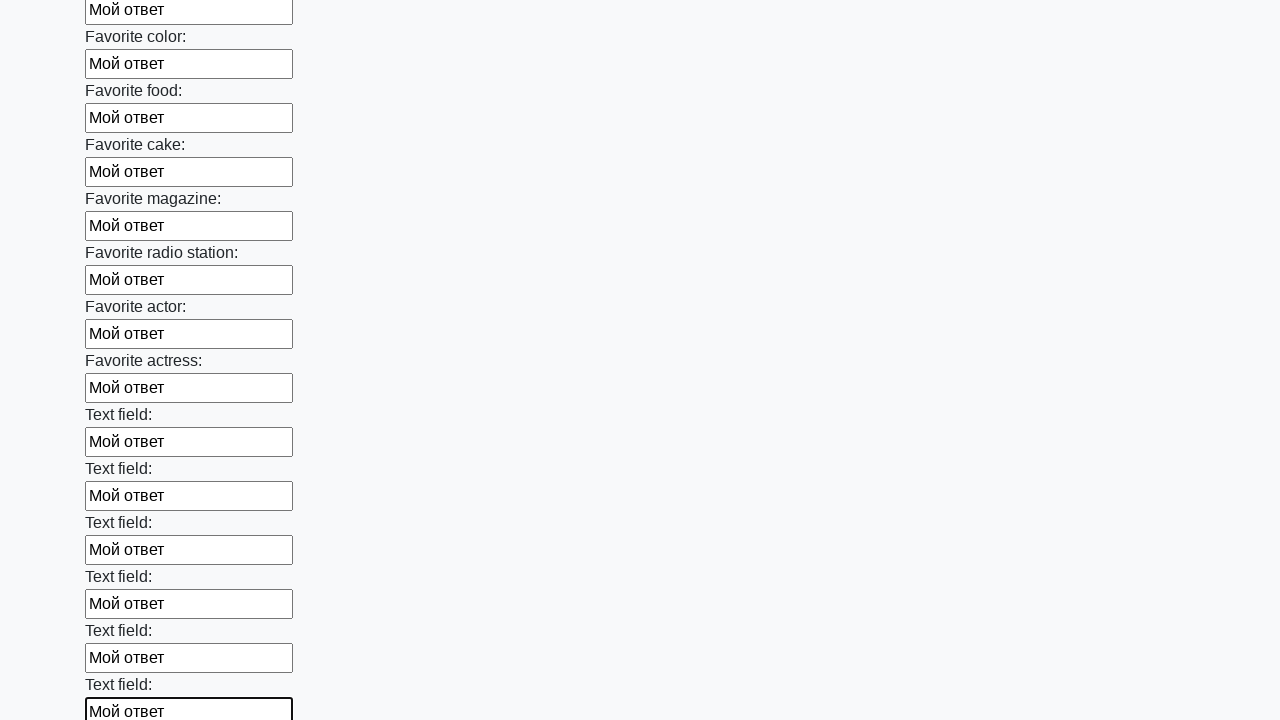

Filled an input field with 'Мой ответ' on input >> nth=32
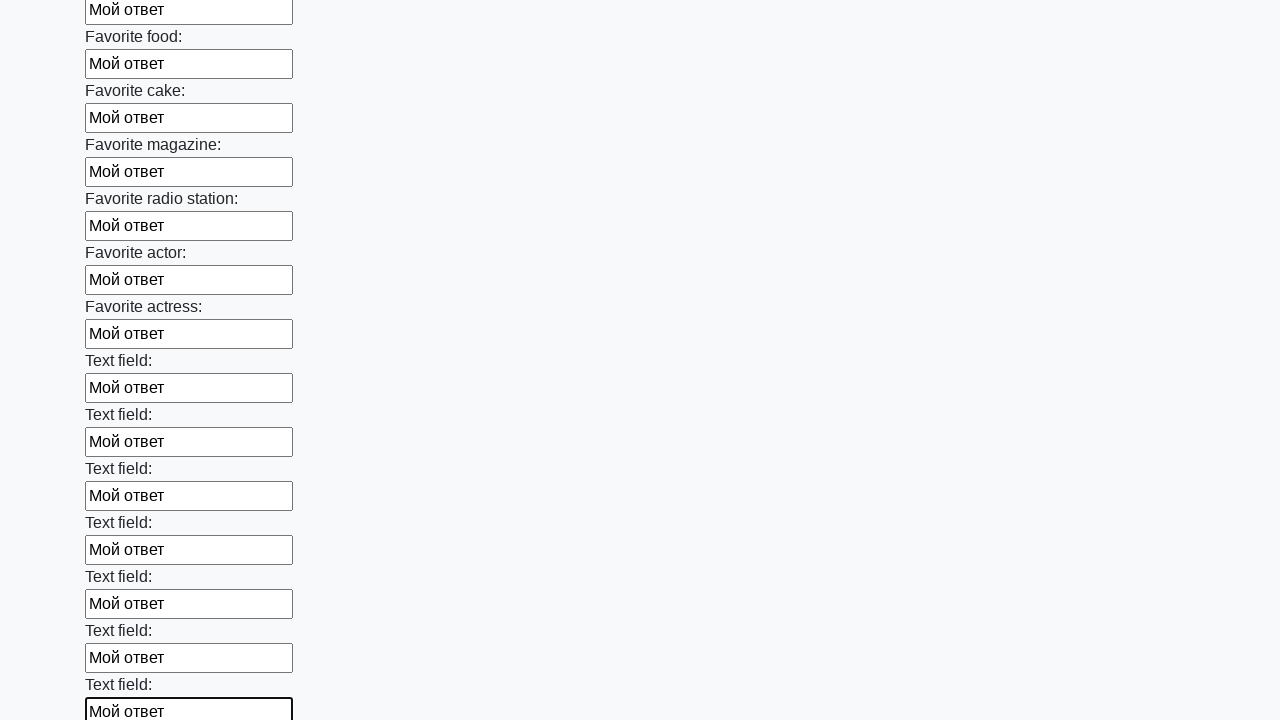

Filled an input field with 'Мой ответ' on input >> nth=33
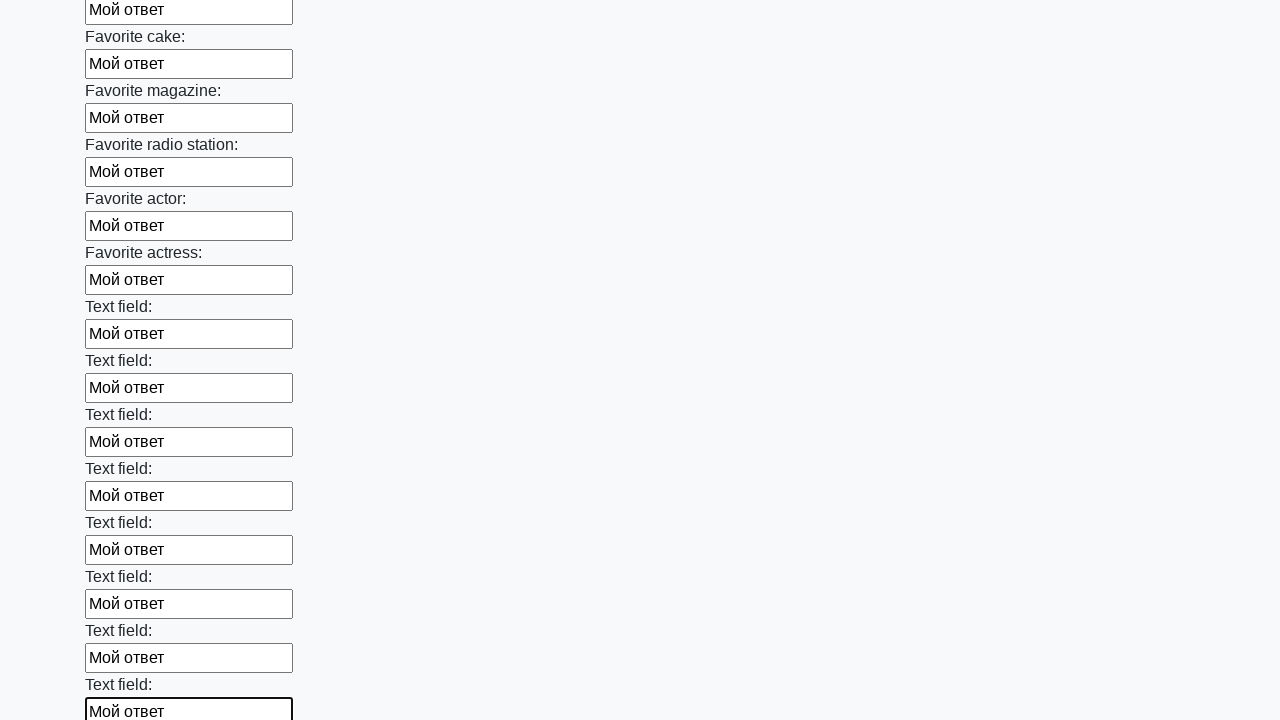

Filled an input field with 'Мой ответ' on input >> nth=34
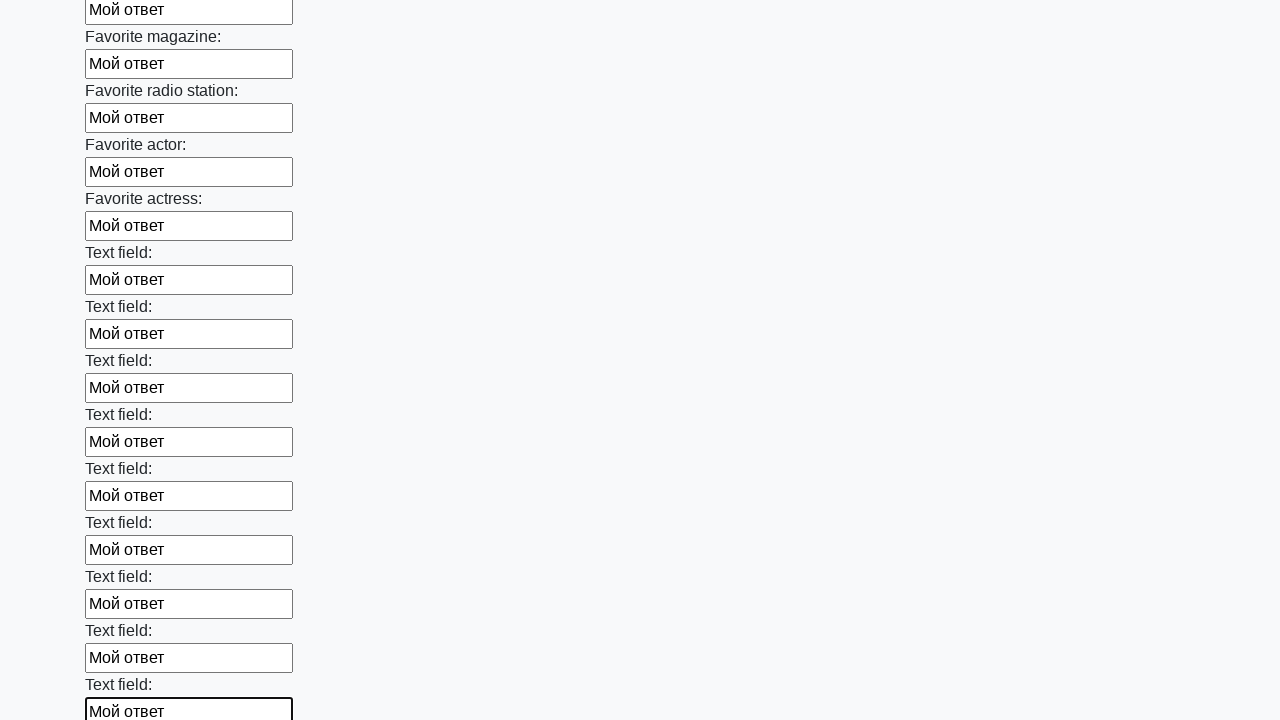

Filled an input field with 'Мой ответ' on input >> nth=35
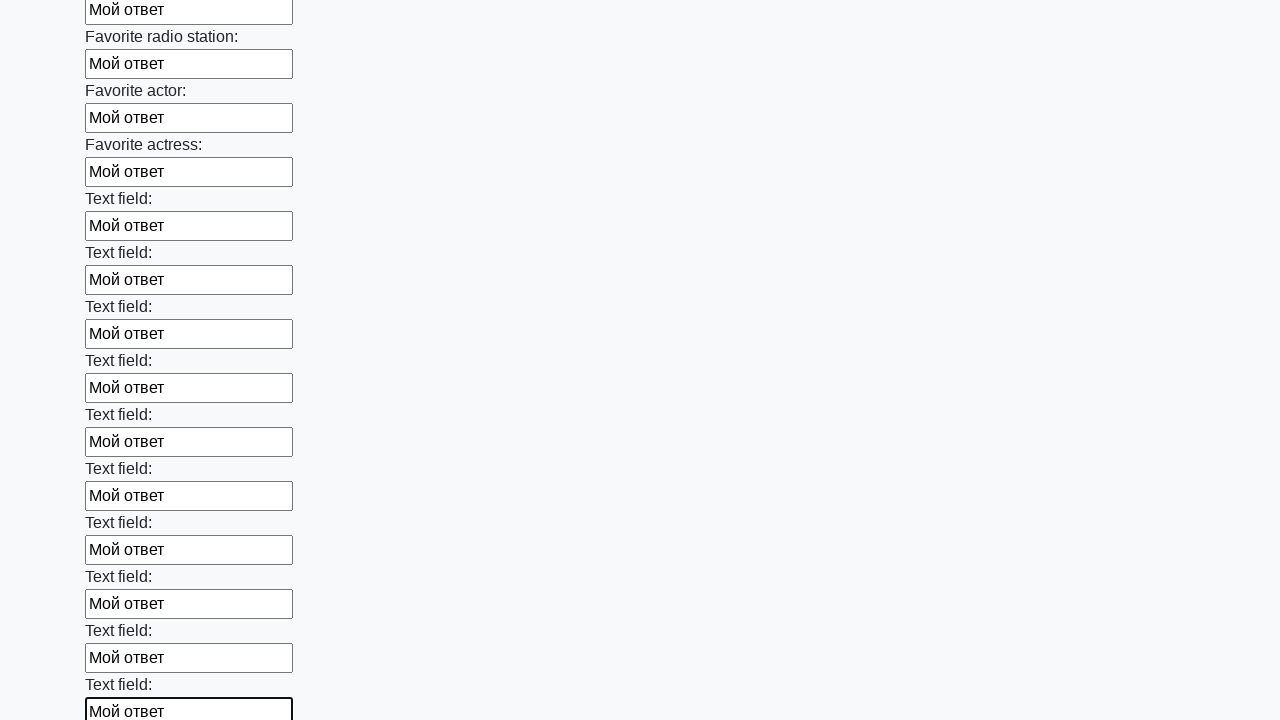

Filled an input field with 'Мой ответ' on input >> nth=36
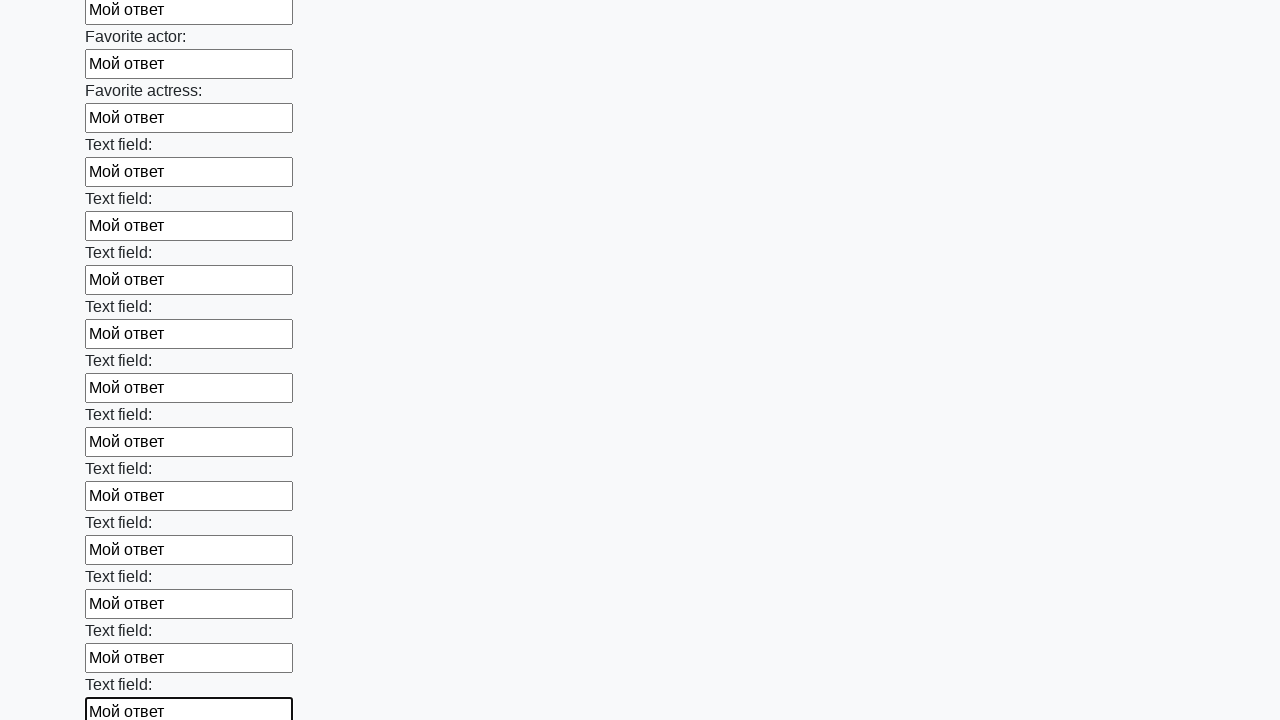

Filled an input field with 'Мой ответ' on input >> nth=37
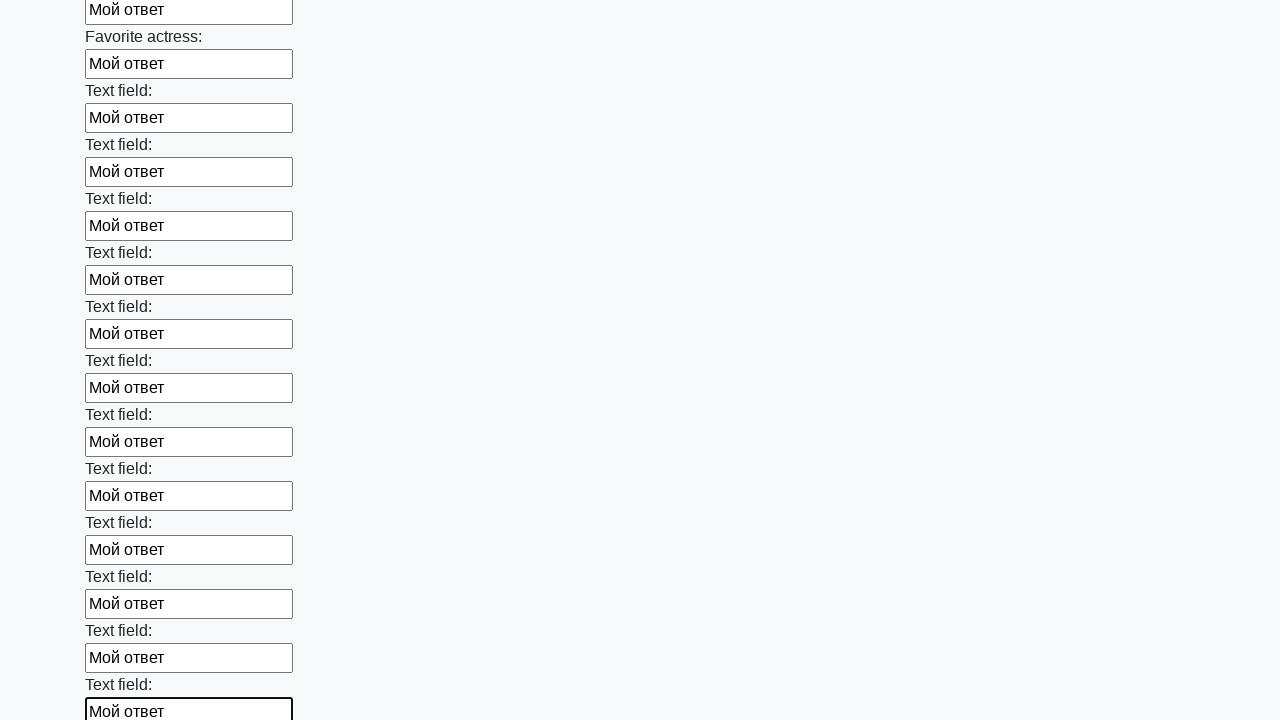

Filled an input field with 'Мой ответ' on input >> nth=38
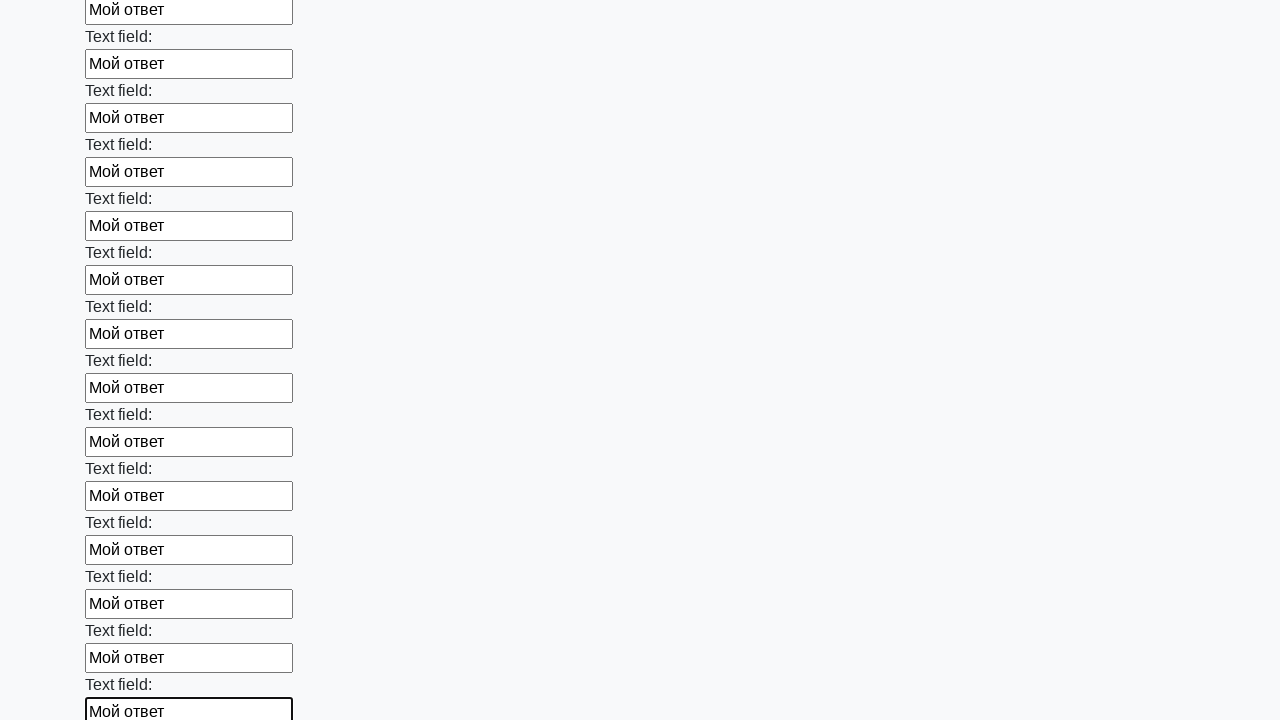

Filled an input field with 'Мой ответ' on input >> nth=39
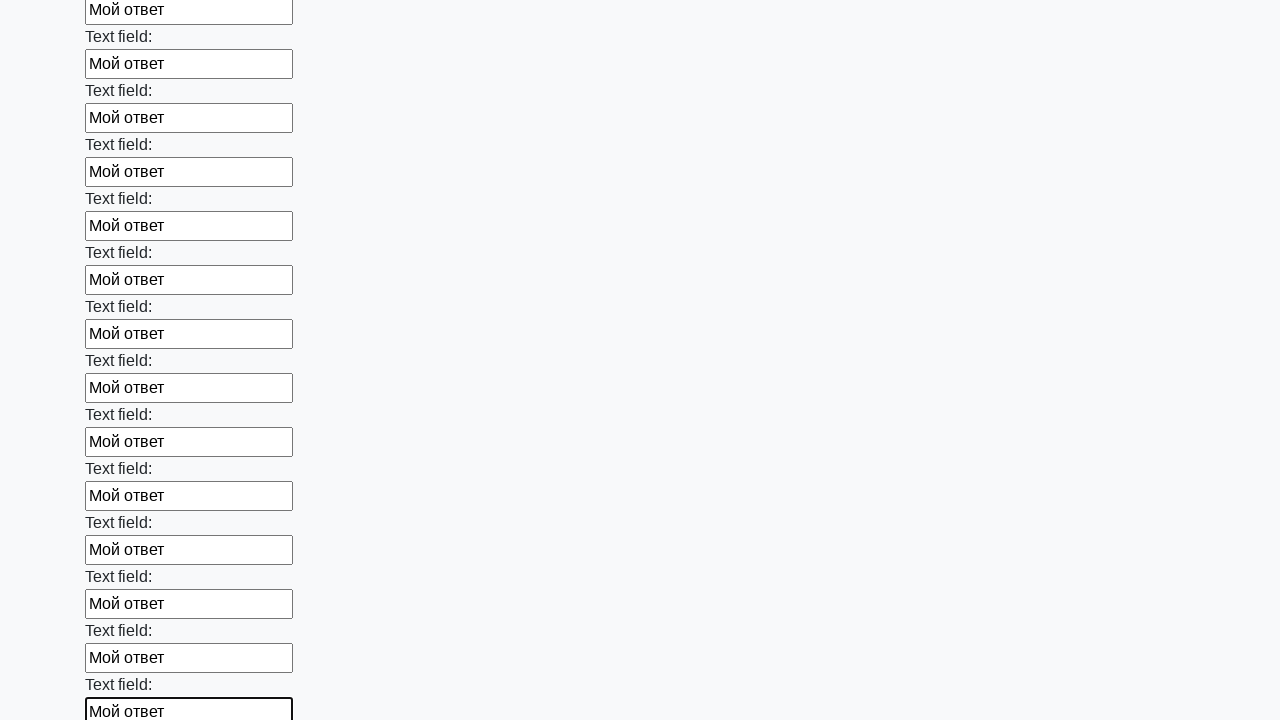

Filled an input field with 'Мой ответ' on input >> nth=40
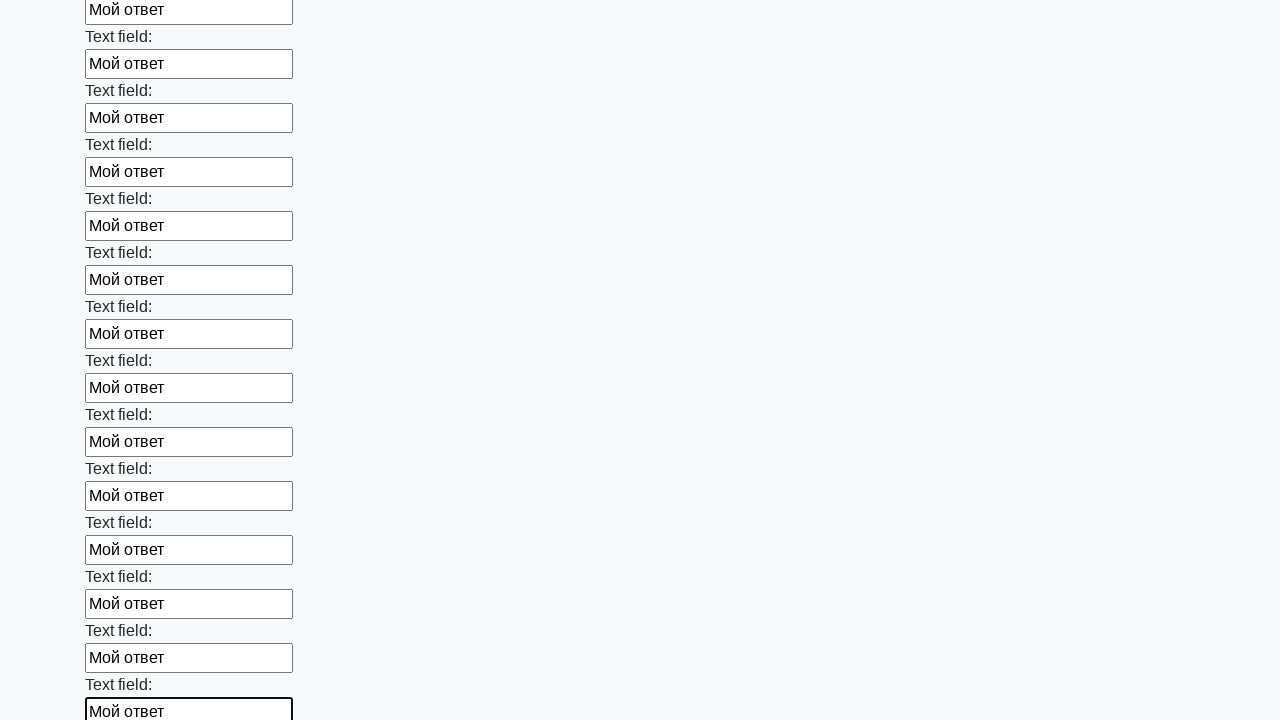

Filled an input field with 'Мой ответ' on input >> nth=41
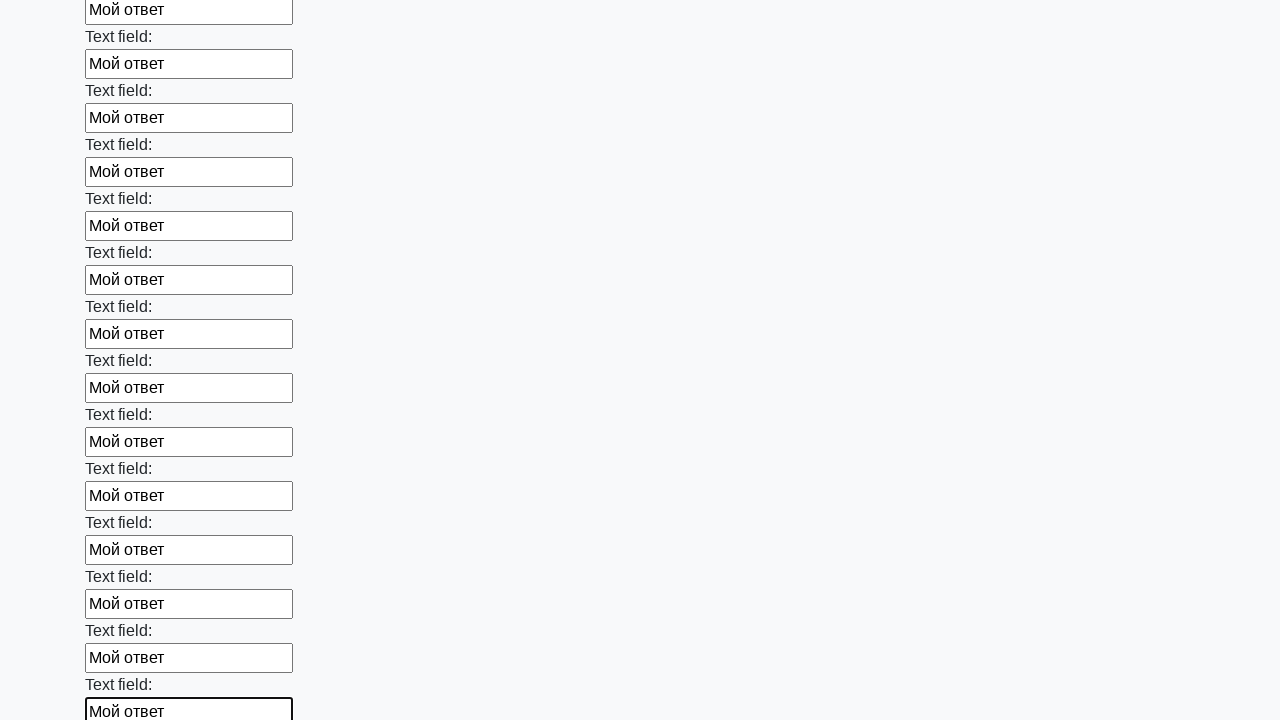

Filled an input field with 'Мой ответ' on input >> nth=42
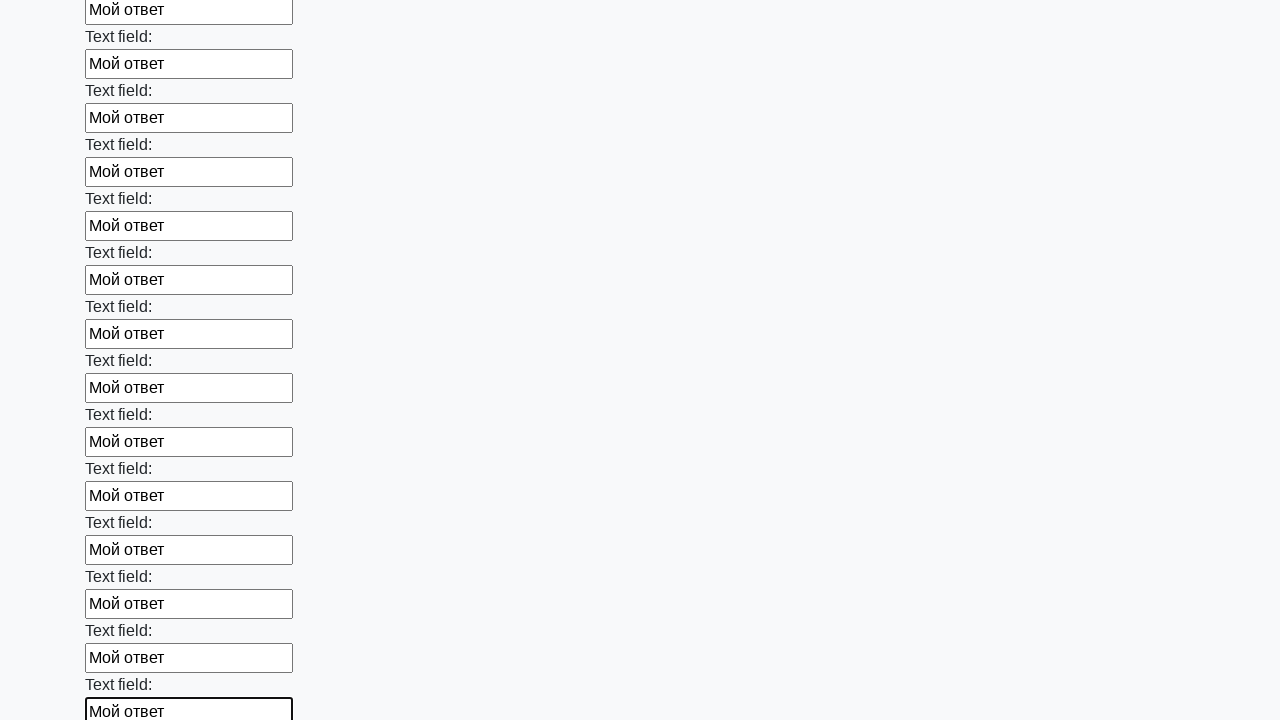

Filled an input field with 'Мой ответ' on input >> nth=43
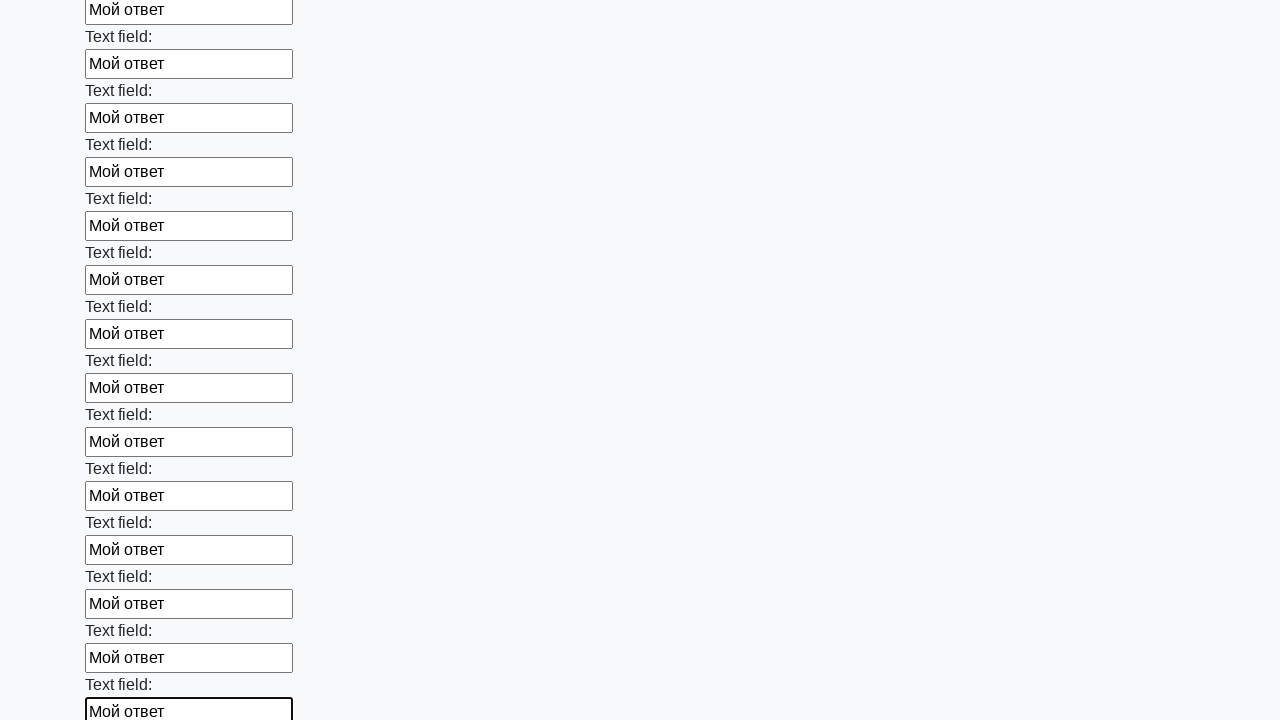

Filled an input field with 'Мой ответ' on input >> nth=44
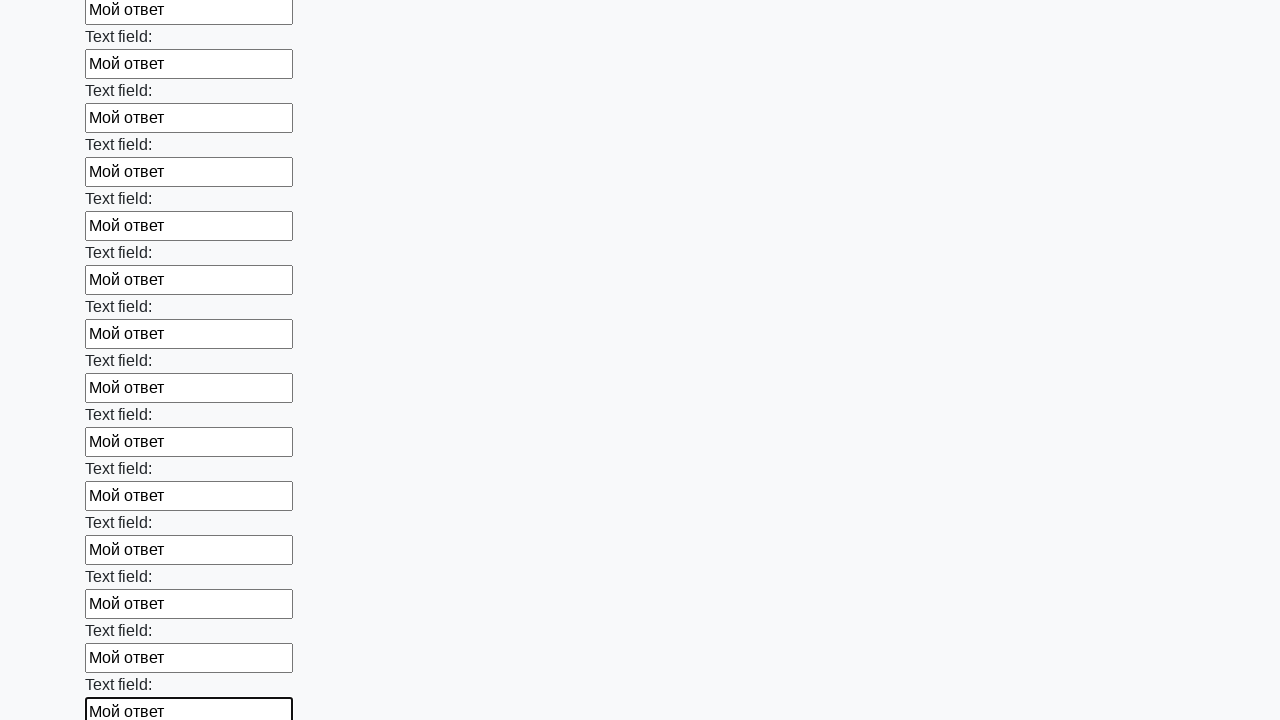

Filled an input field with 'Мой ответ' on input >> nth=45
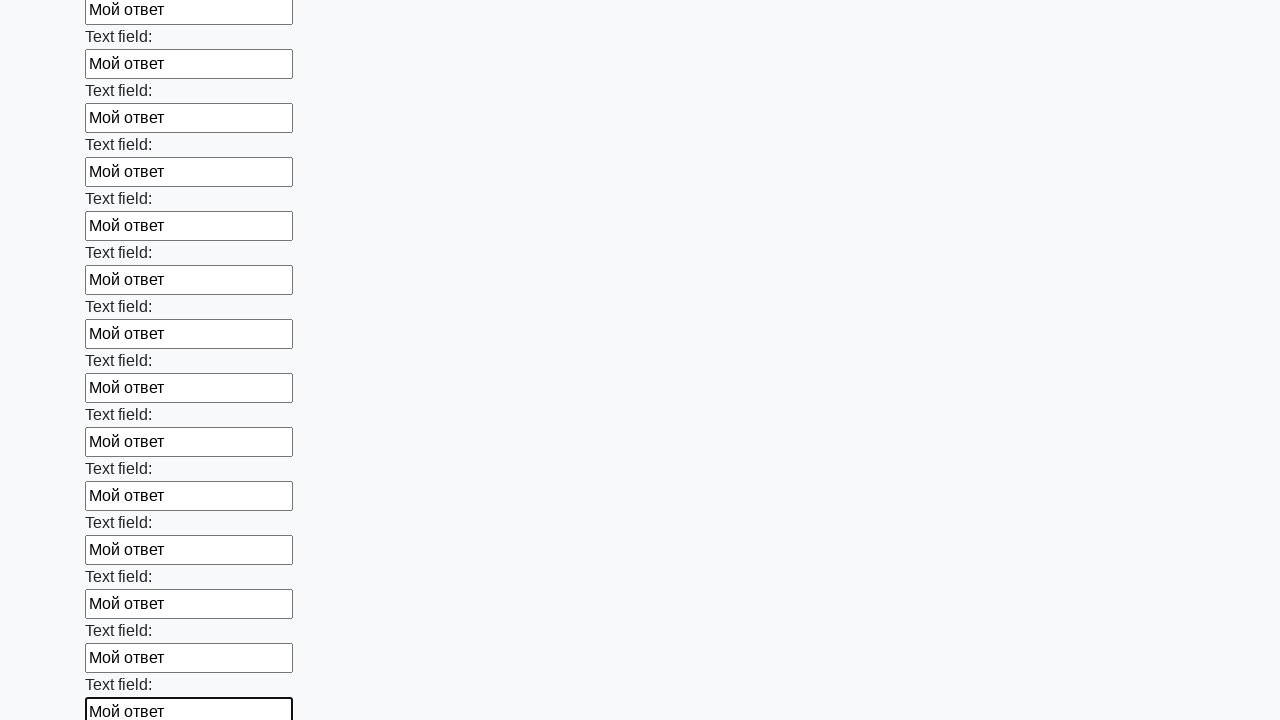

Filled an input field with 'Мой ответ' on input >> nth=46
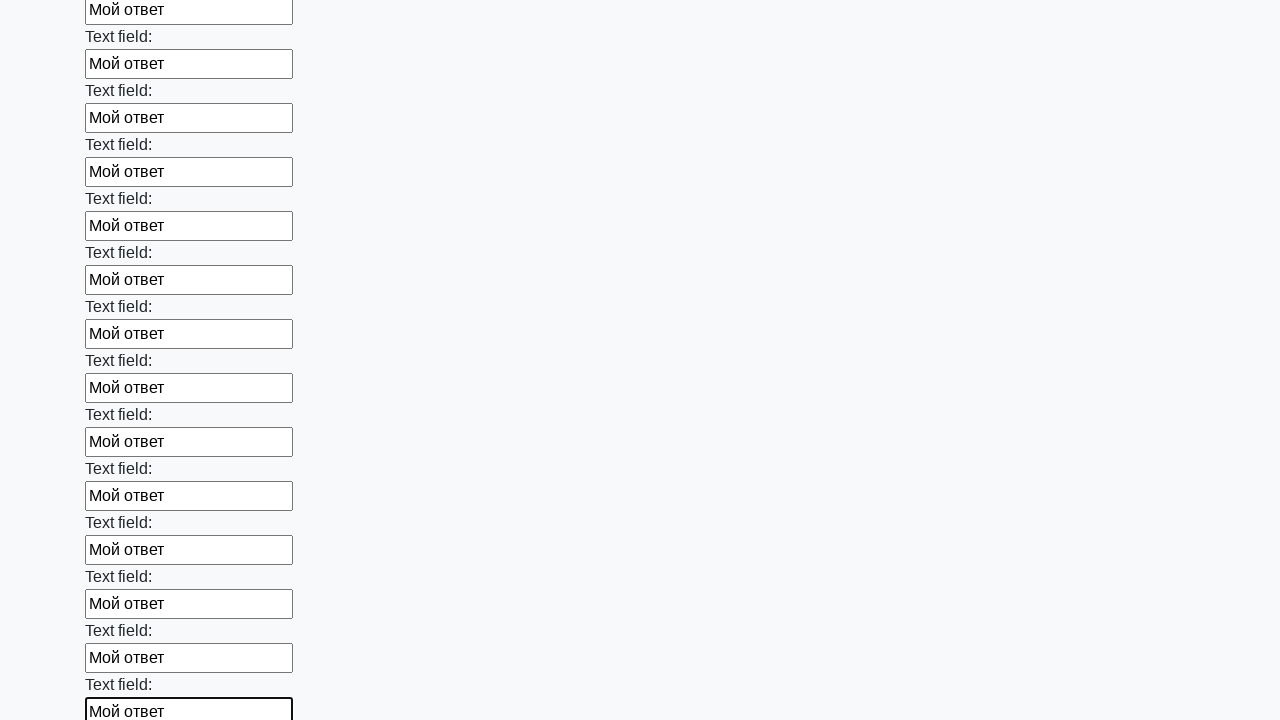

Filled an input field with 'Мой ответ' on input >> nth=47
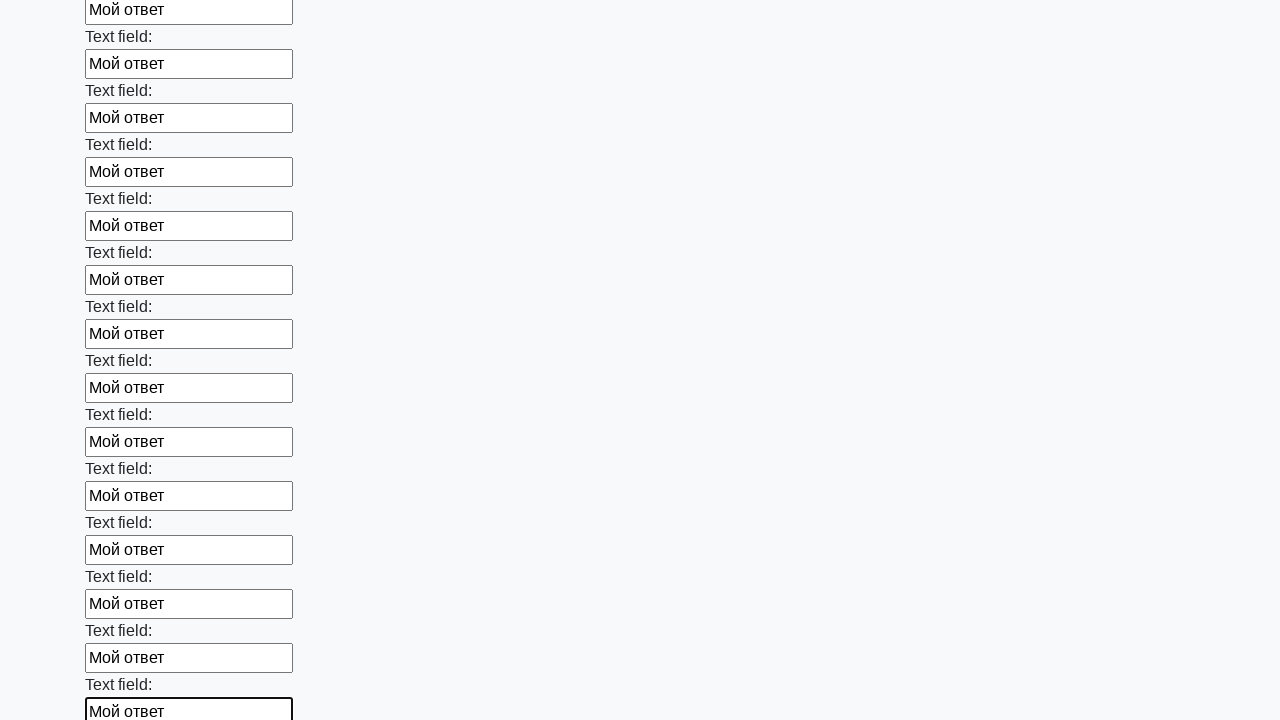

Filled an input field with 'Мой ответ' on input >> nth=48
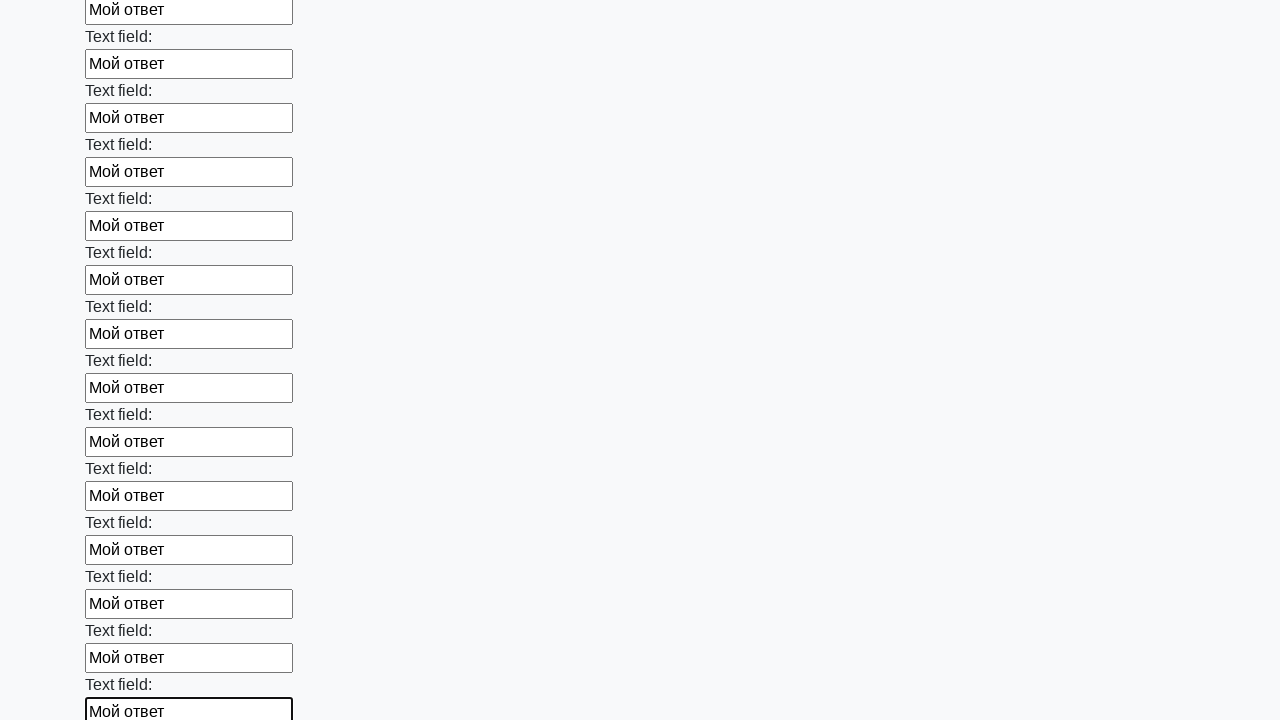

Filled an input field with 'Мой ответ' on input >> nth=49
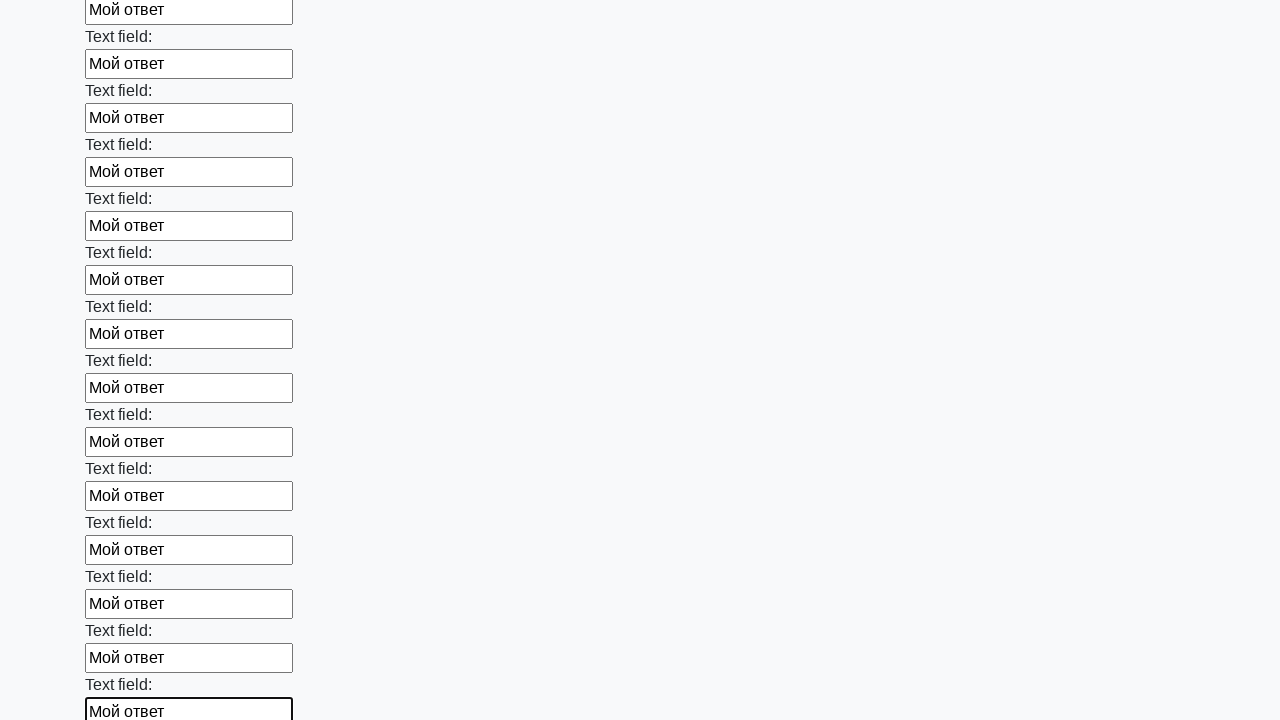

Filled an input field with 'Мой ответ' on input >> nth=50
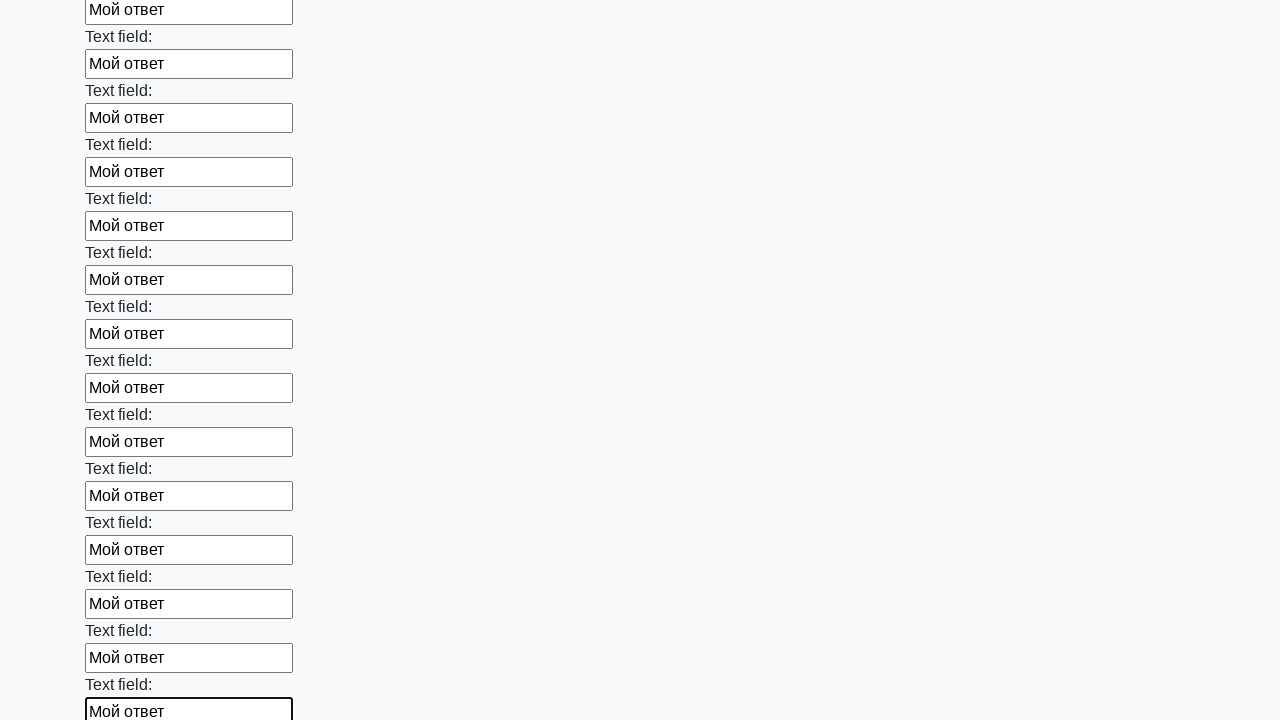

Filled an input field with 'Мой ответ' on input >> nth=51
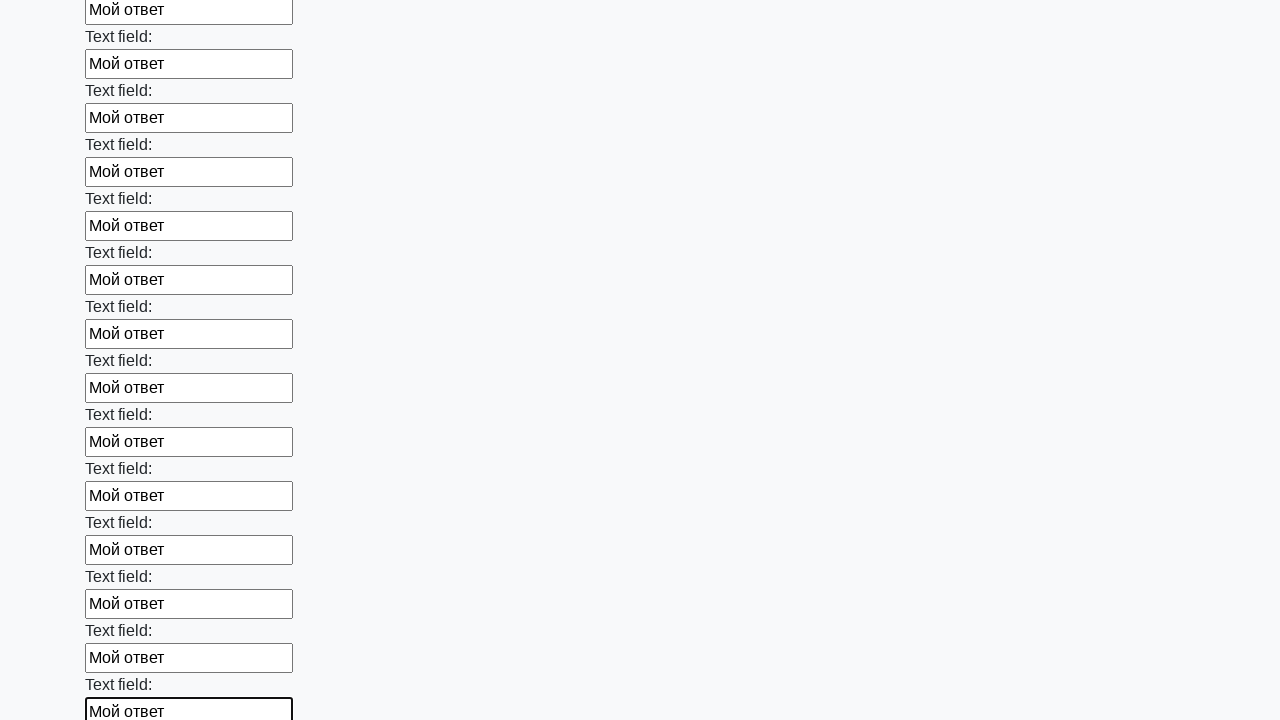

Filled an input field with 'Мой ответ' on input >> nth=52
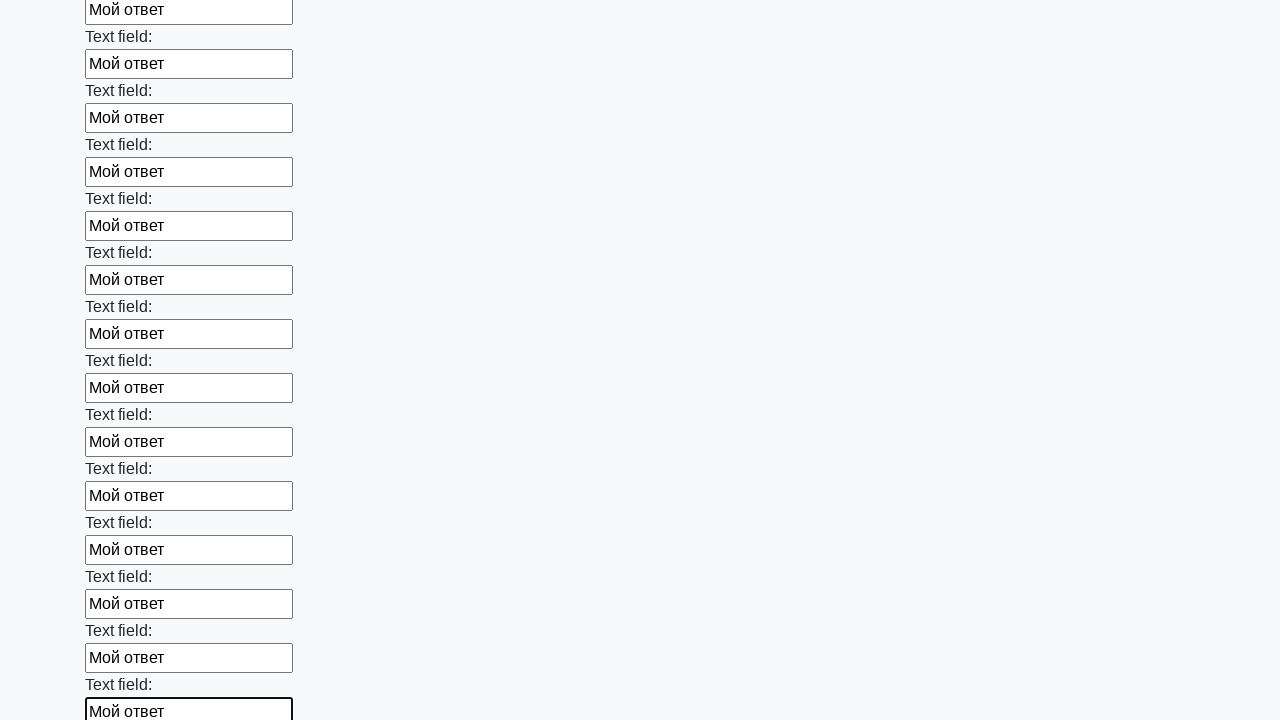

Filled an input field with 'Мой ответ' on input >> nth=53
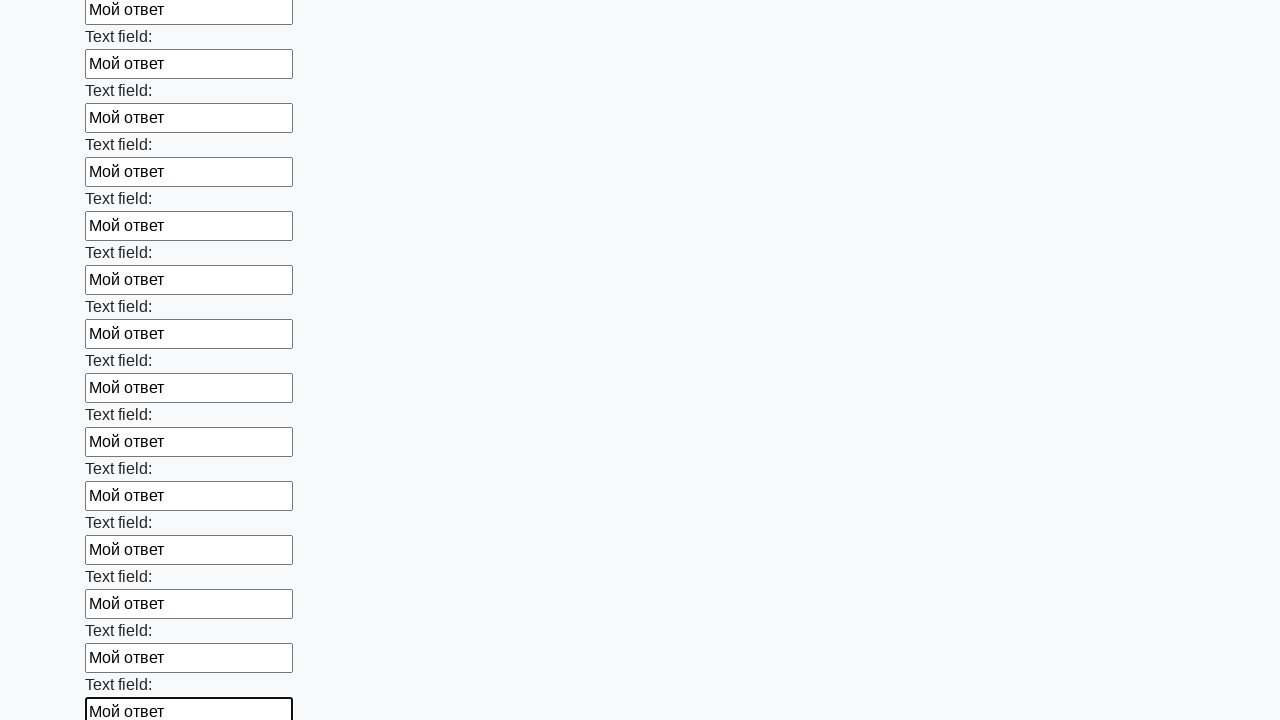

Filled an input field with 'Мой ответ' on input >> nth=54
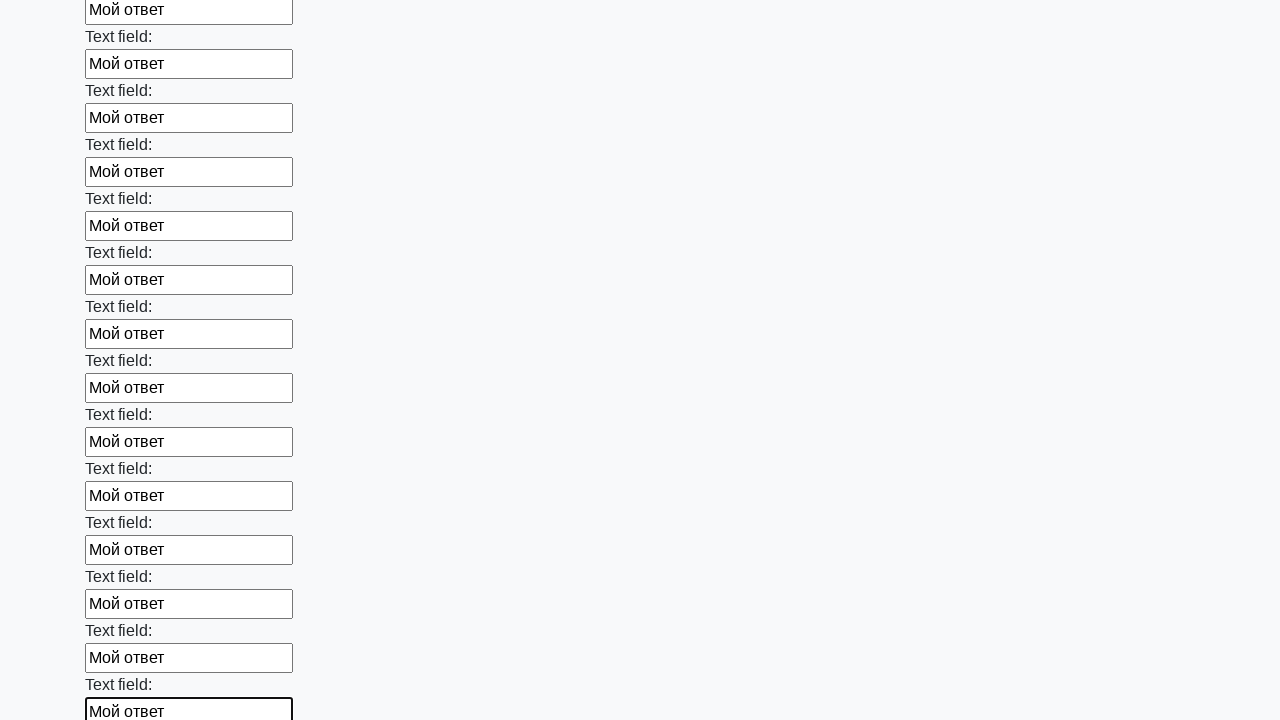

Filled an input field with 'Мой ответ' on input >> nth=55
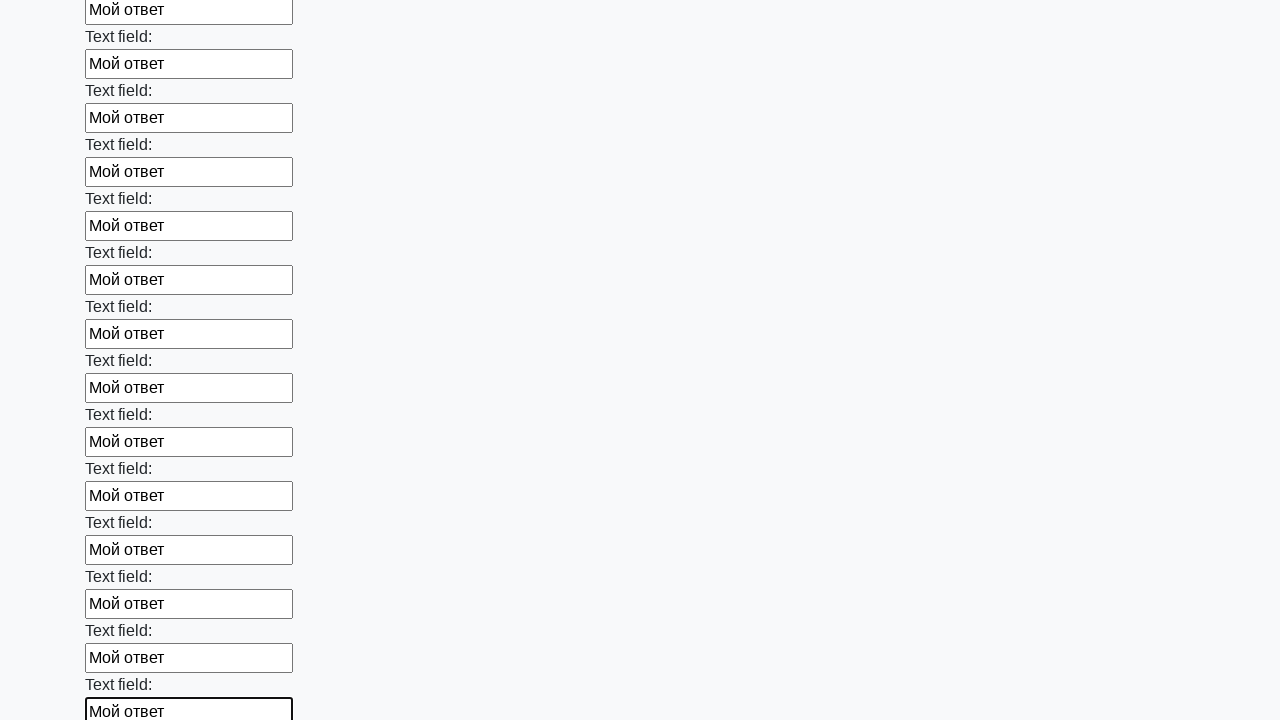

Filled an input field with 'Мой ответ' on input >> nth=56
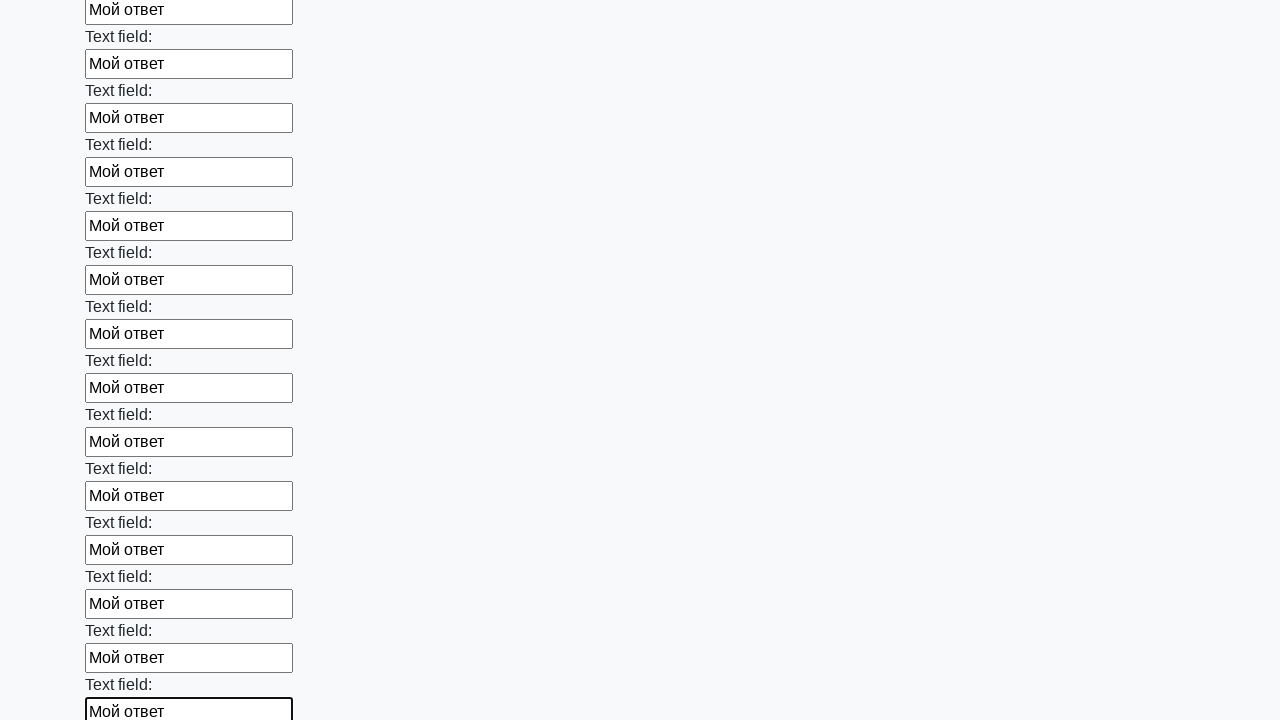

Filled an input field with 'Мой ответ' on input >> nth=57
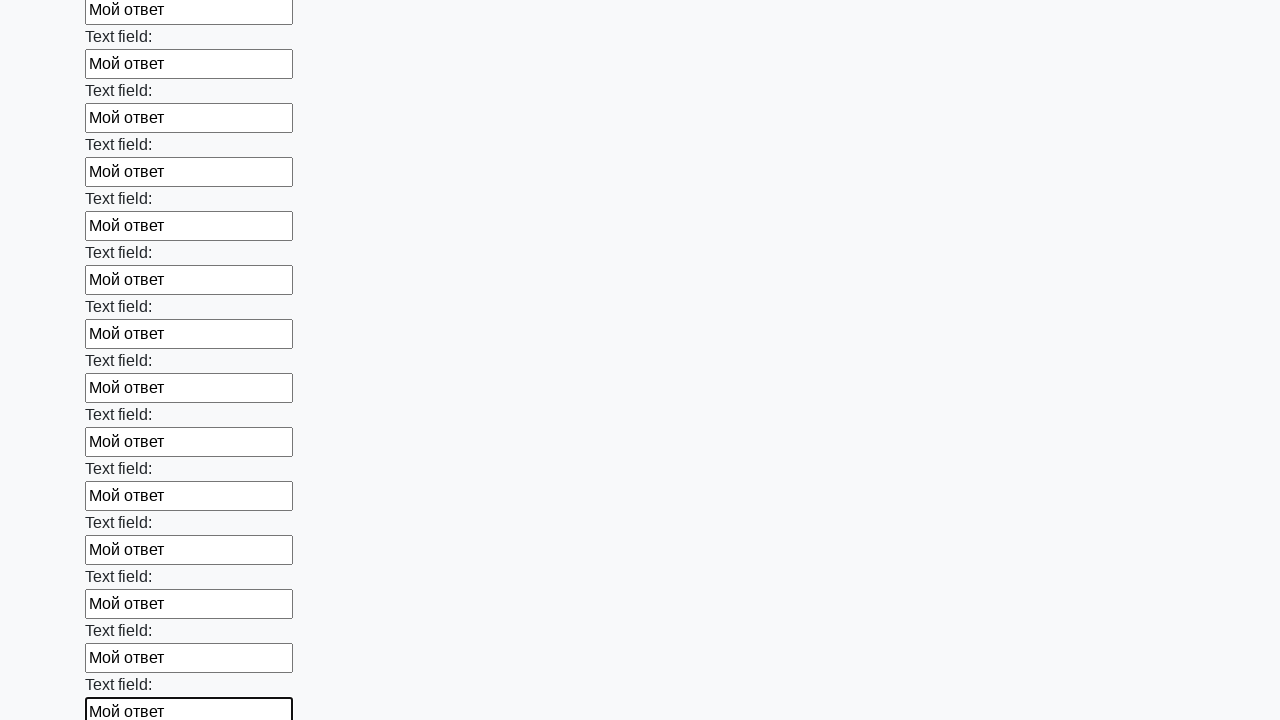

Filled an input field with 'Мой ответ' on input >> nth=58
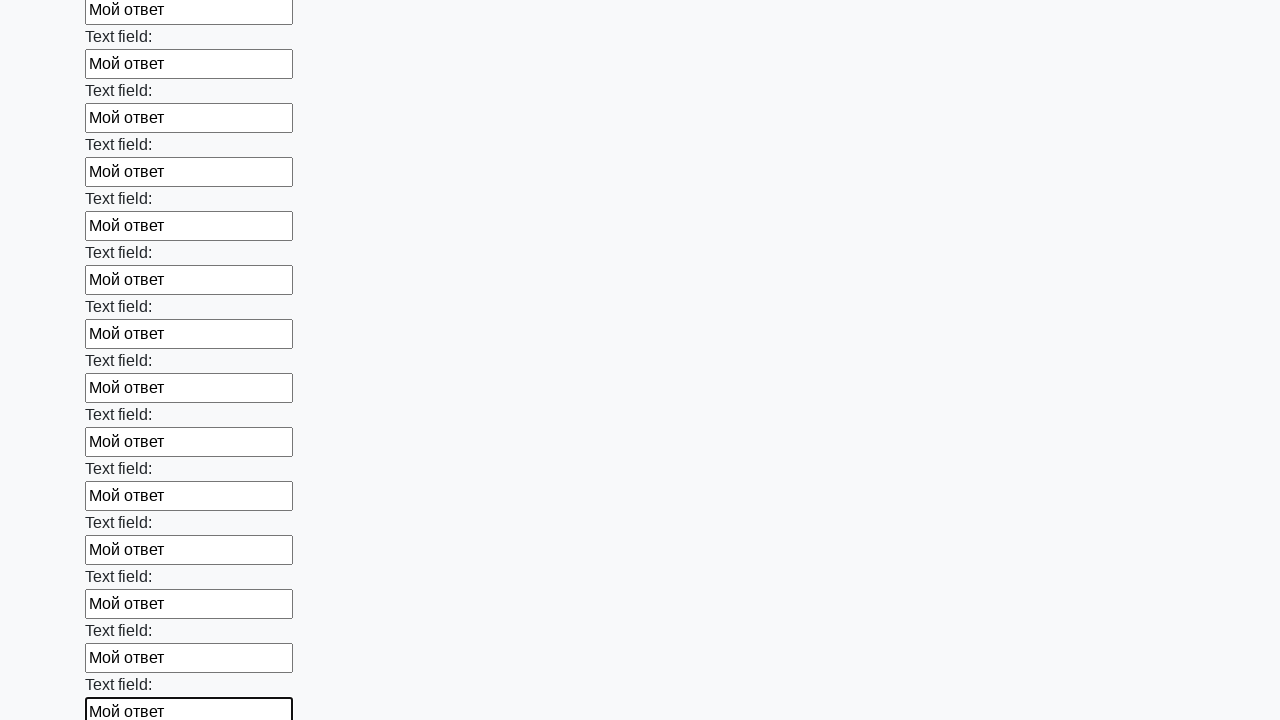

Filled an input field with 'Мой ответ' on input >> nth=59
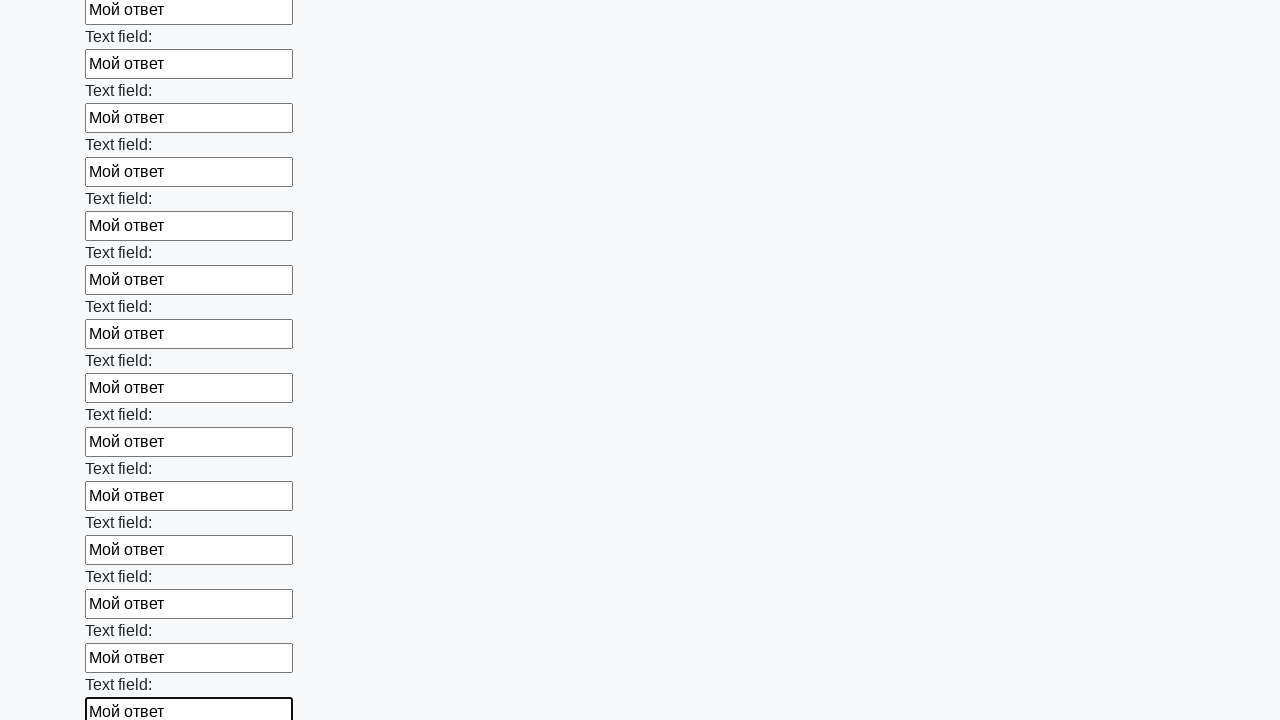

Filled an input field with 'Мой ответ' on input >> nth=60
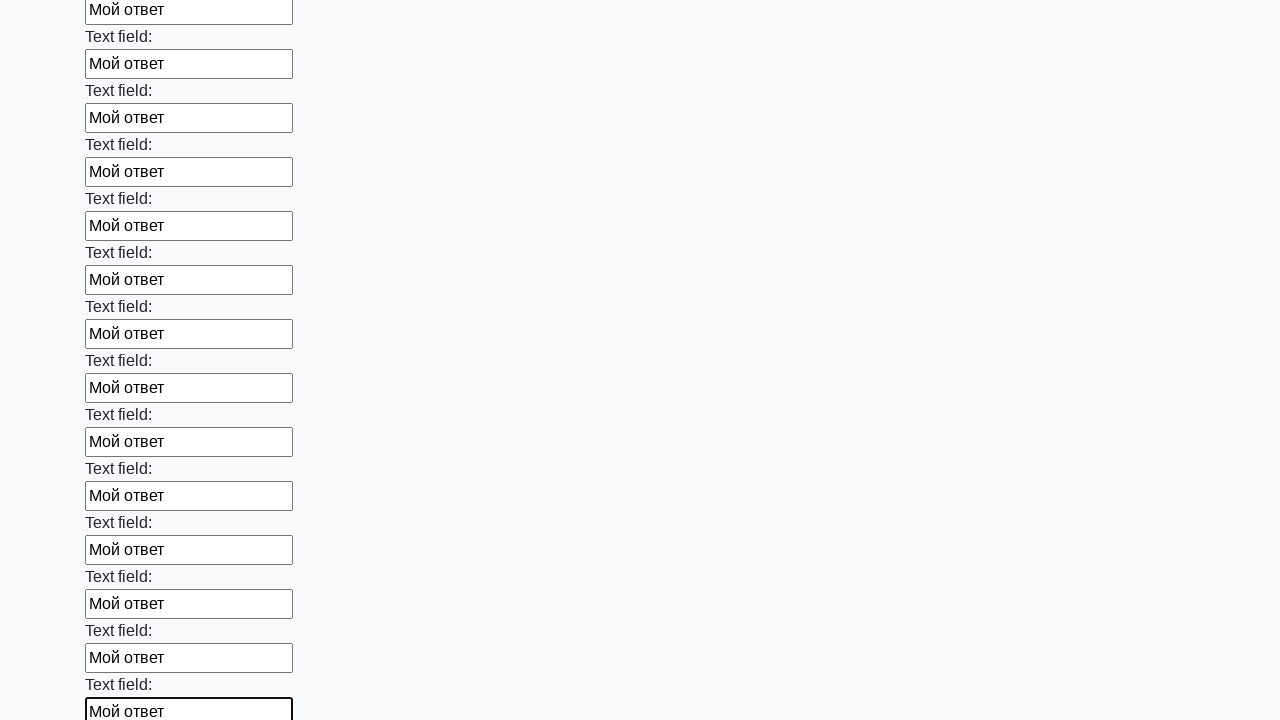

Filled an input field with 'Мой ответ' on input >> nth=61
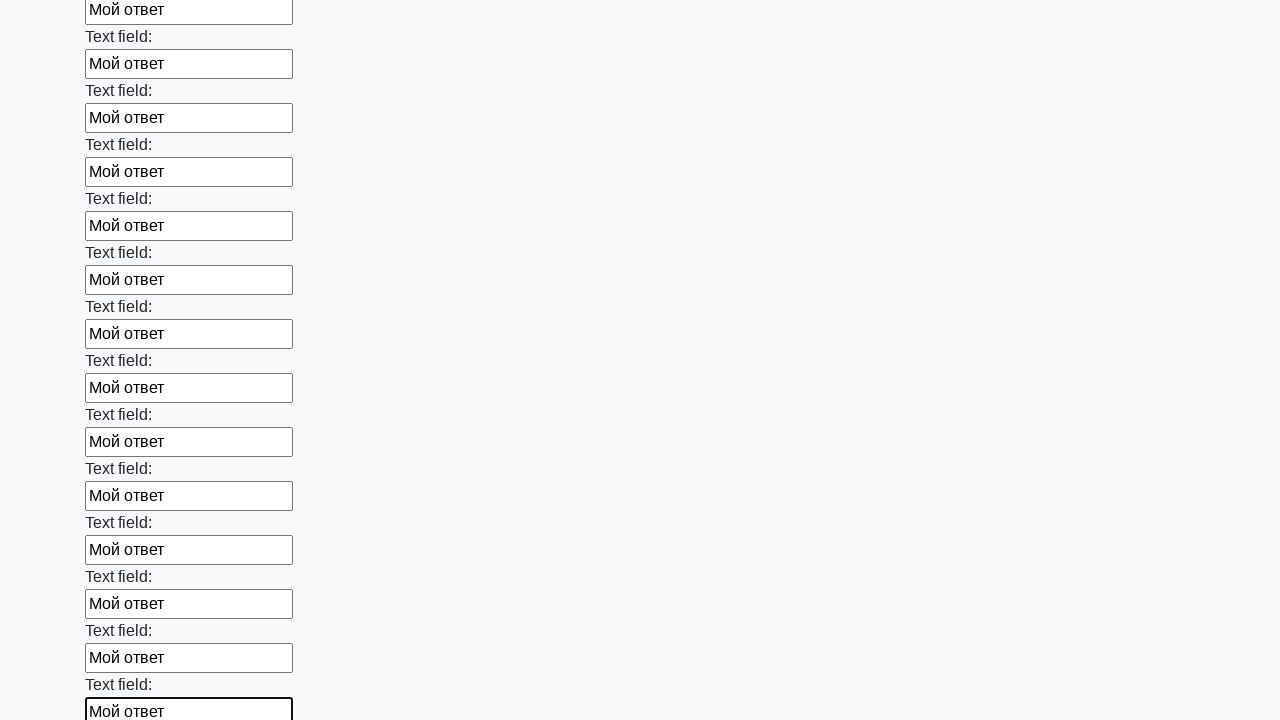

Filled an input field with 'Мой ответ' on input >> nth=62
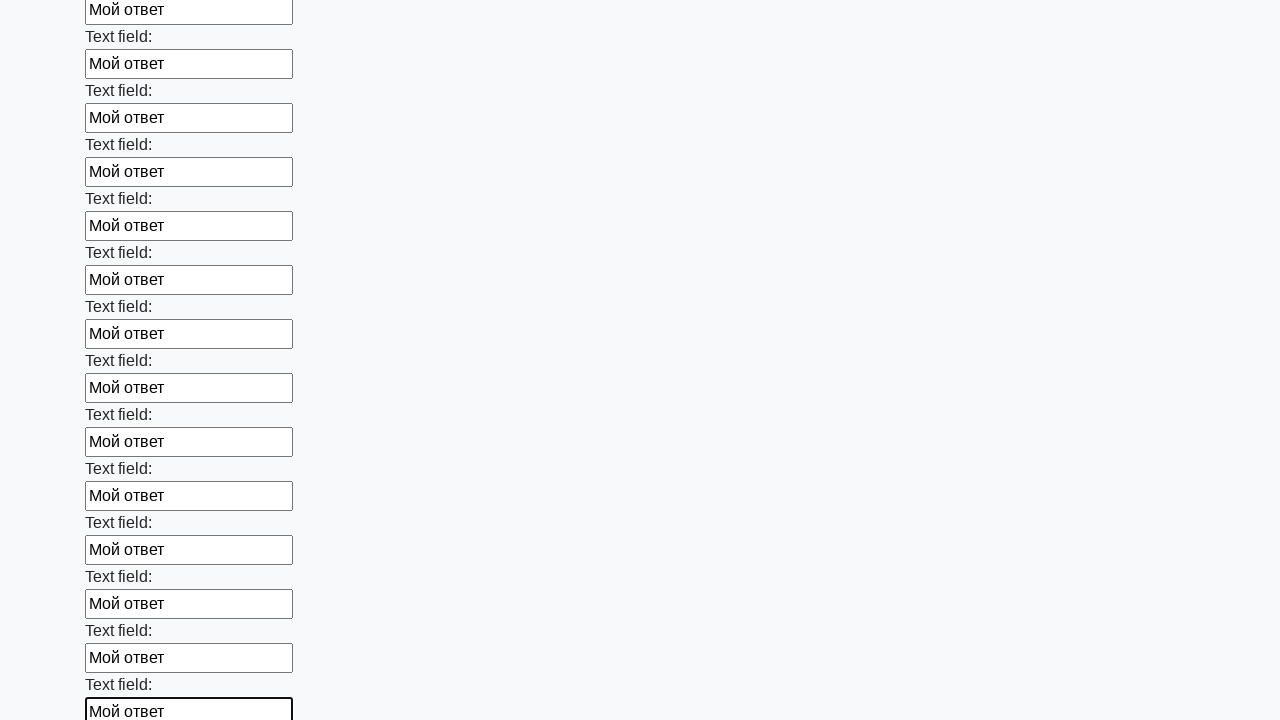

Filled an input field with 'Мой ответ' on input >> nth=63
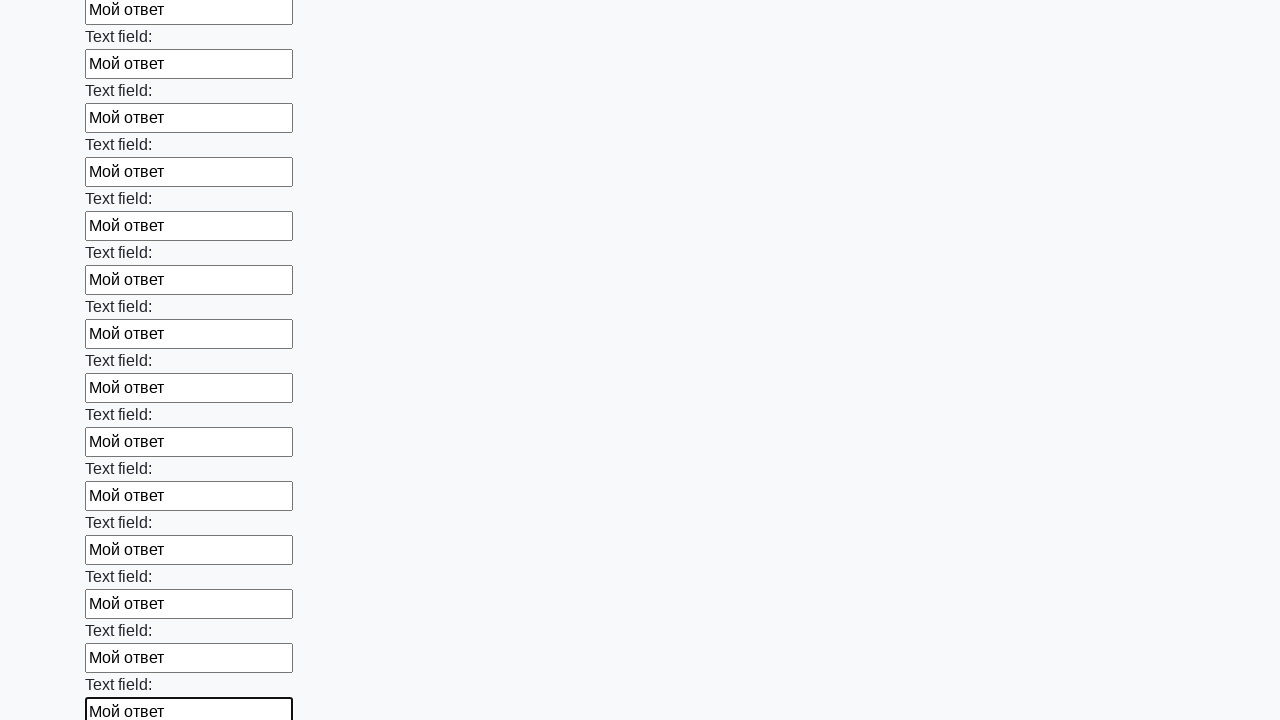

Filled an input field with 'Мой ответ' on input >> nth=64
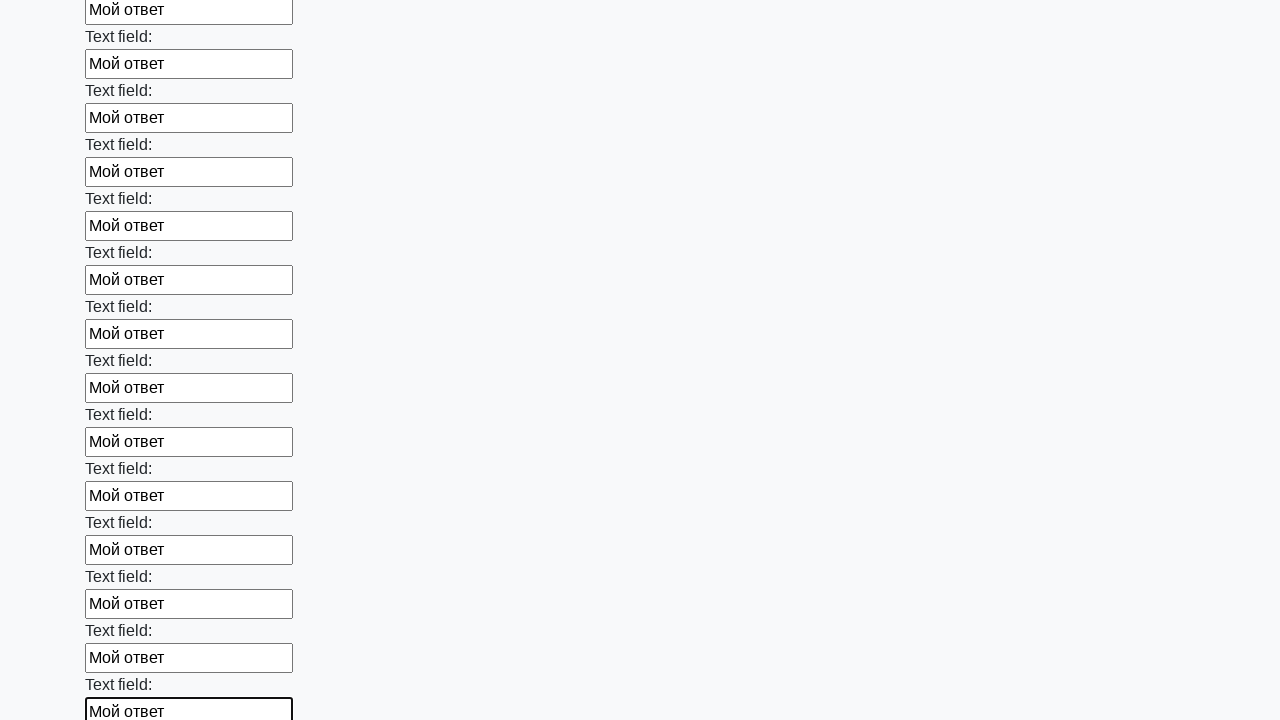

Filled an input field with 'Мой ответ' on input >> nth=65
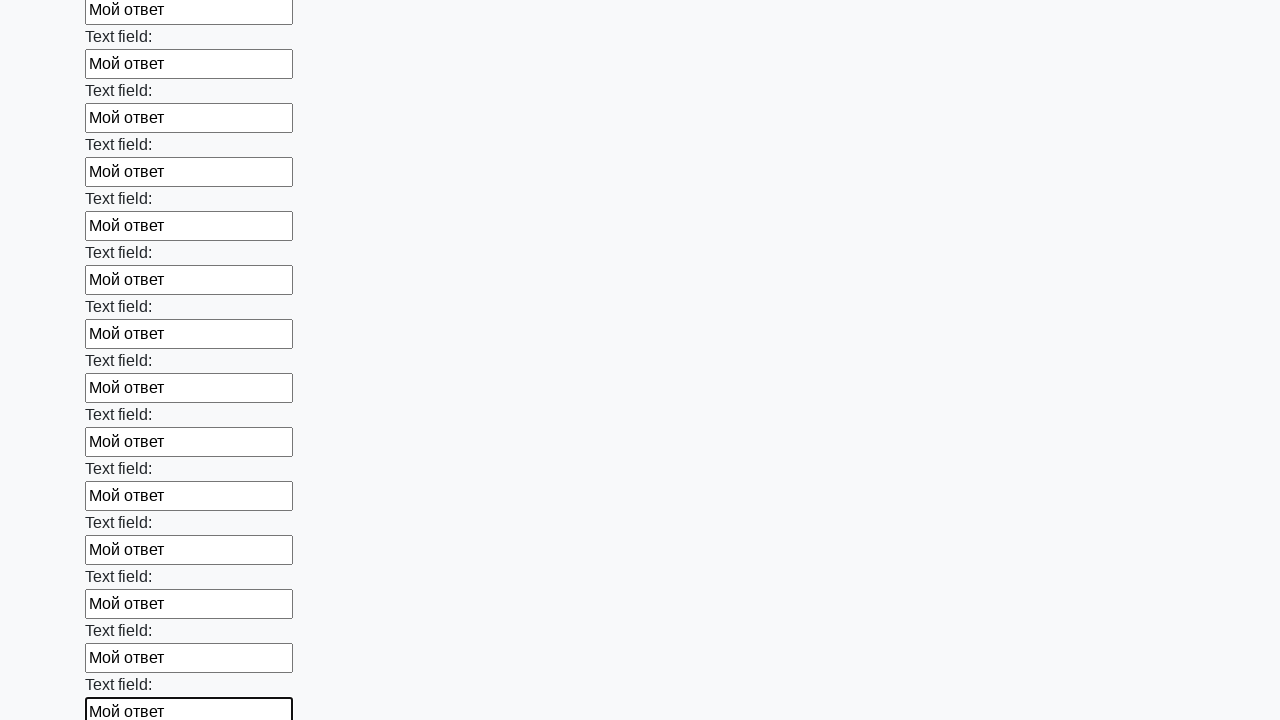

Filled an input field with 'Мой ответ' on input >> nth=66
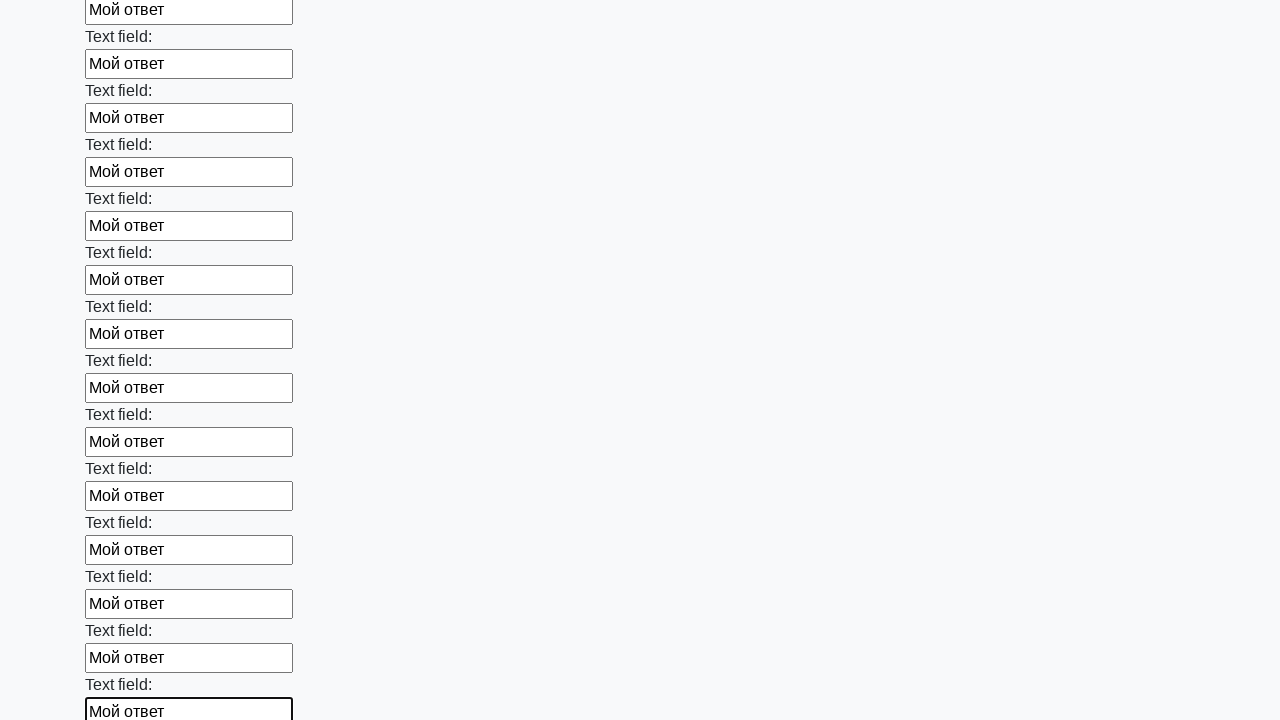

Filled an input field with 'Мой ответ' on input >> nth=67
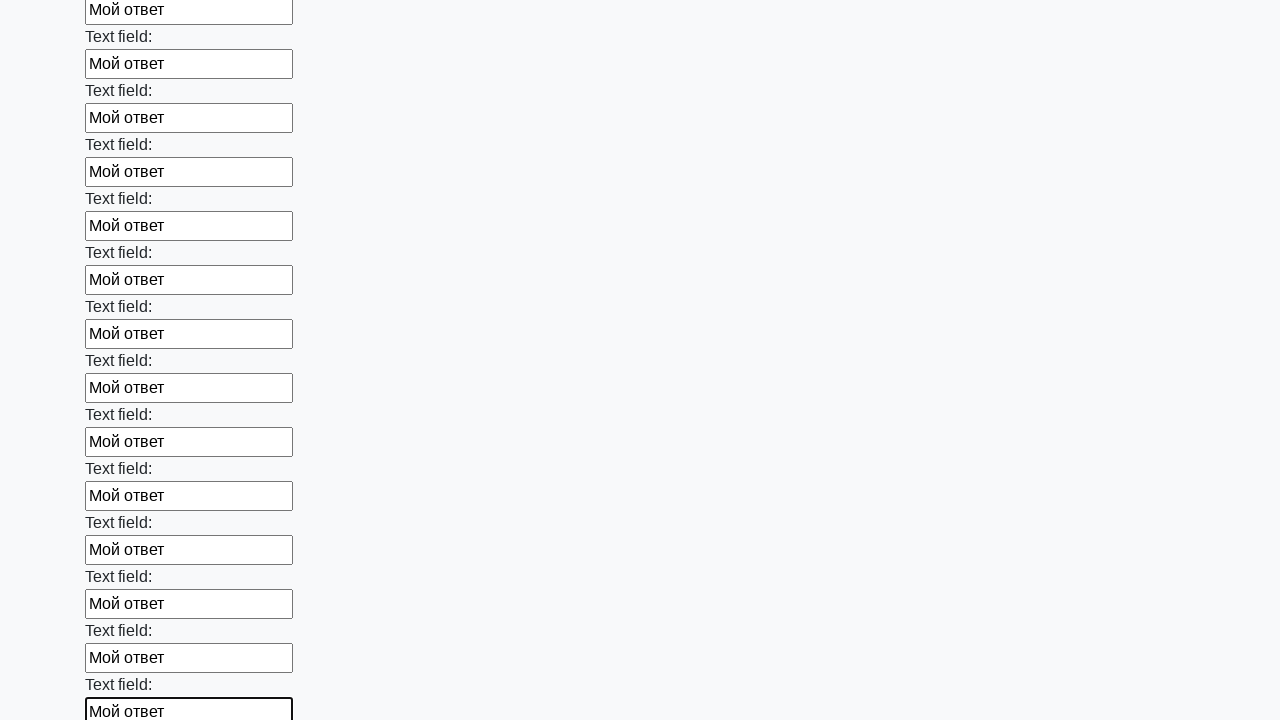

Filled an input field with 'Мой ответ' on input >> nth=68
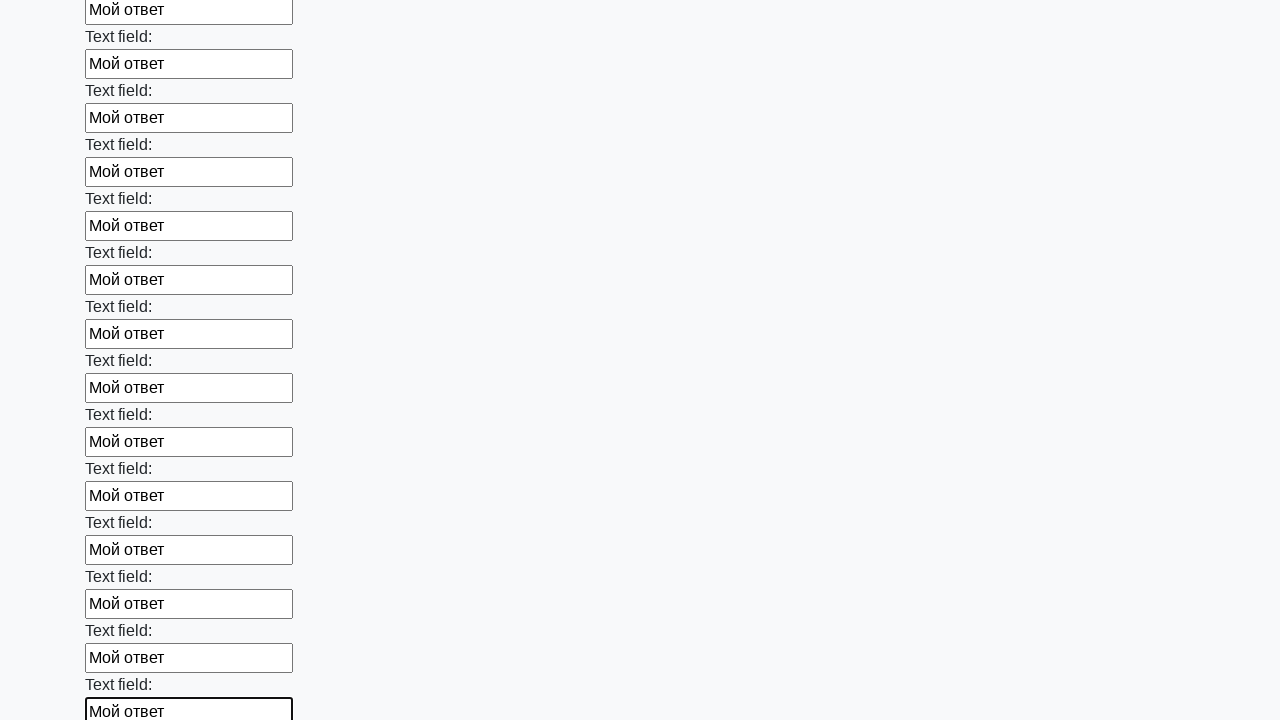

Filled an input field with 'Мой ответ' on input >> nth=69
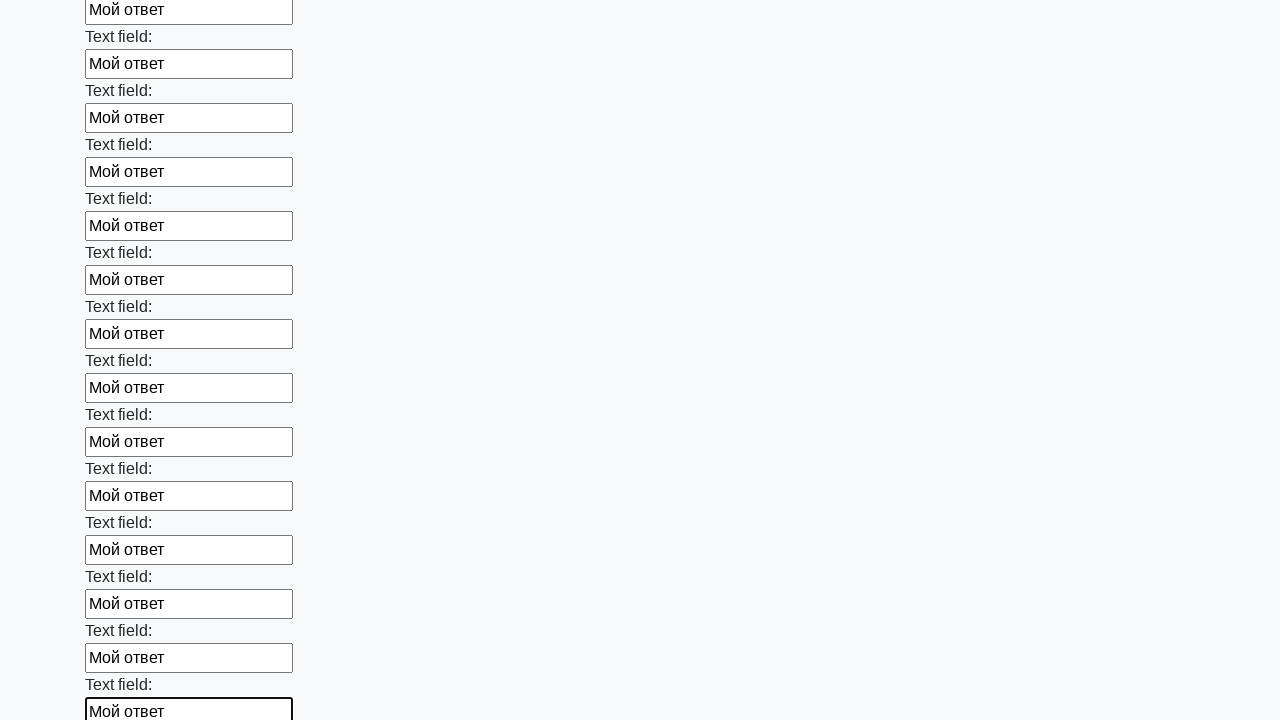

Filled an input field with 'Мой ответ' on input >> nth=70
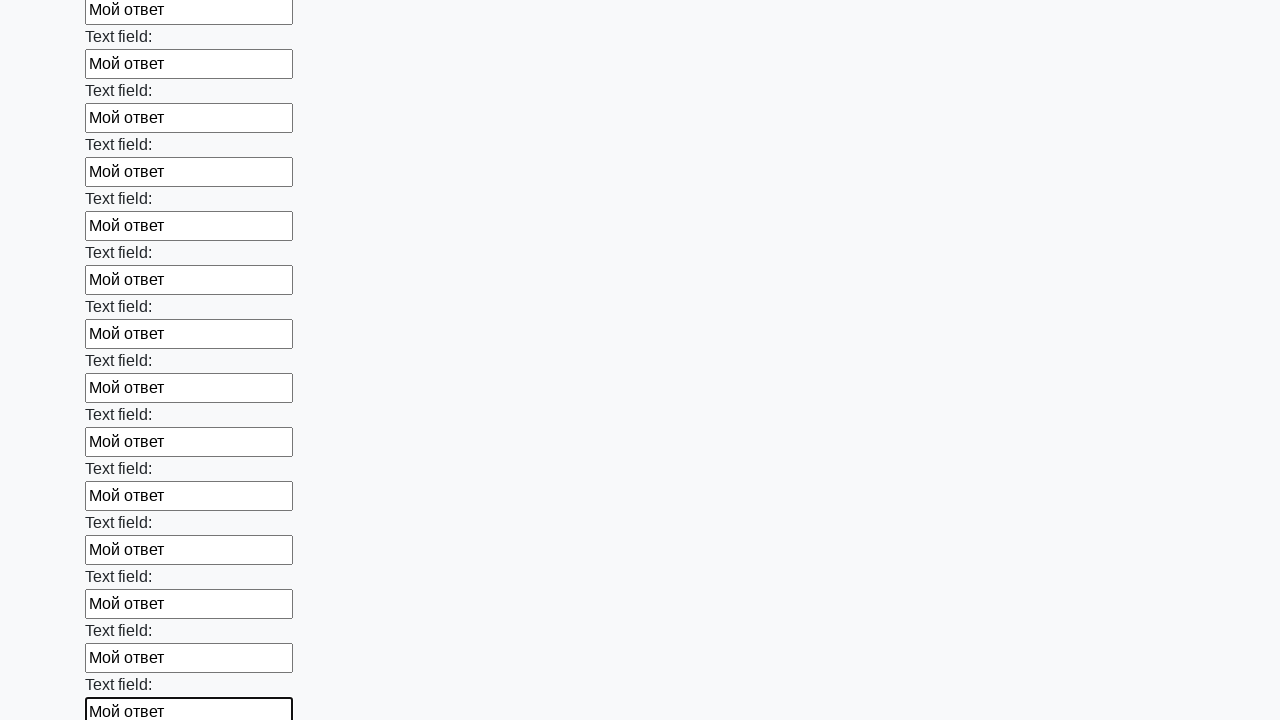

Filled an input field with 'Мой ответ' on input >> nth=71
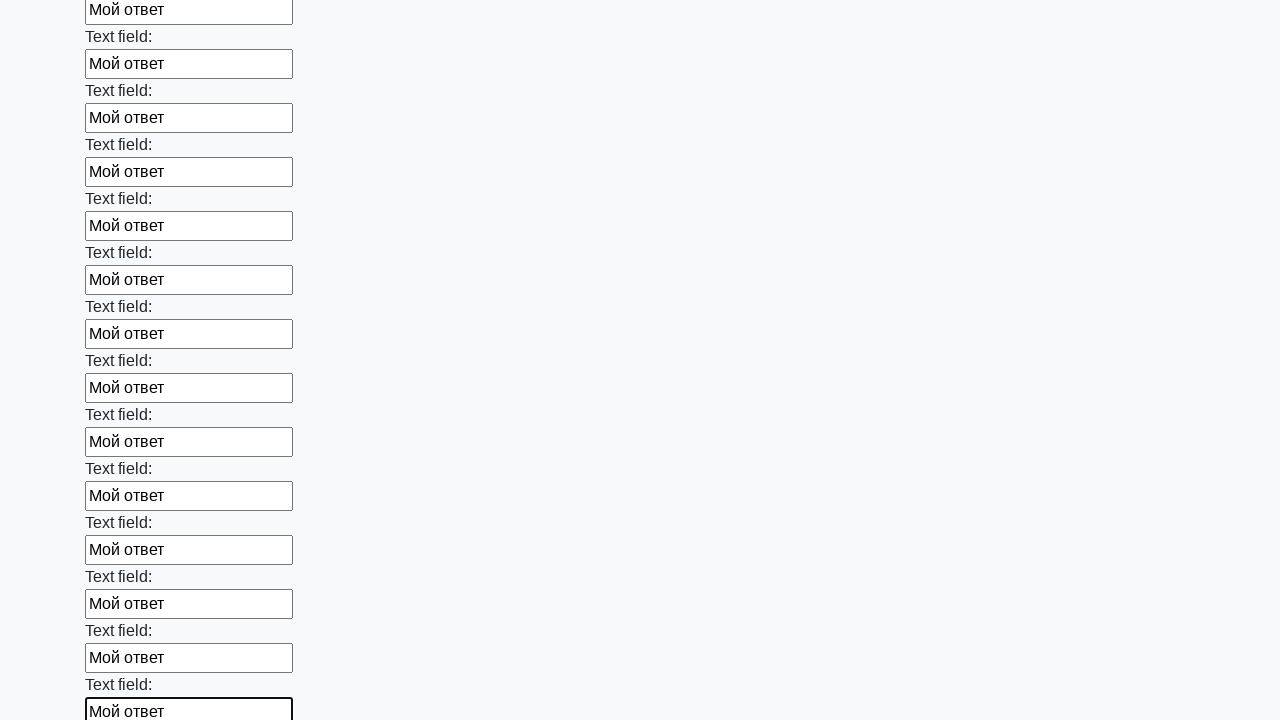

Filled an input field with 'Мой ответ' on input >> nth=72
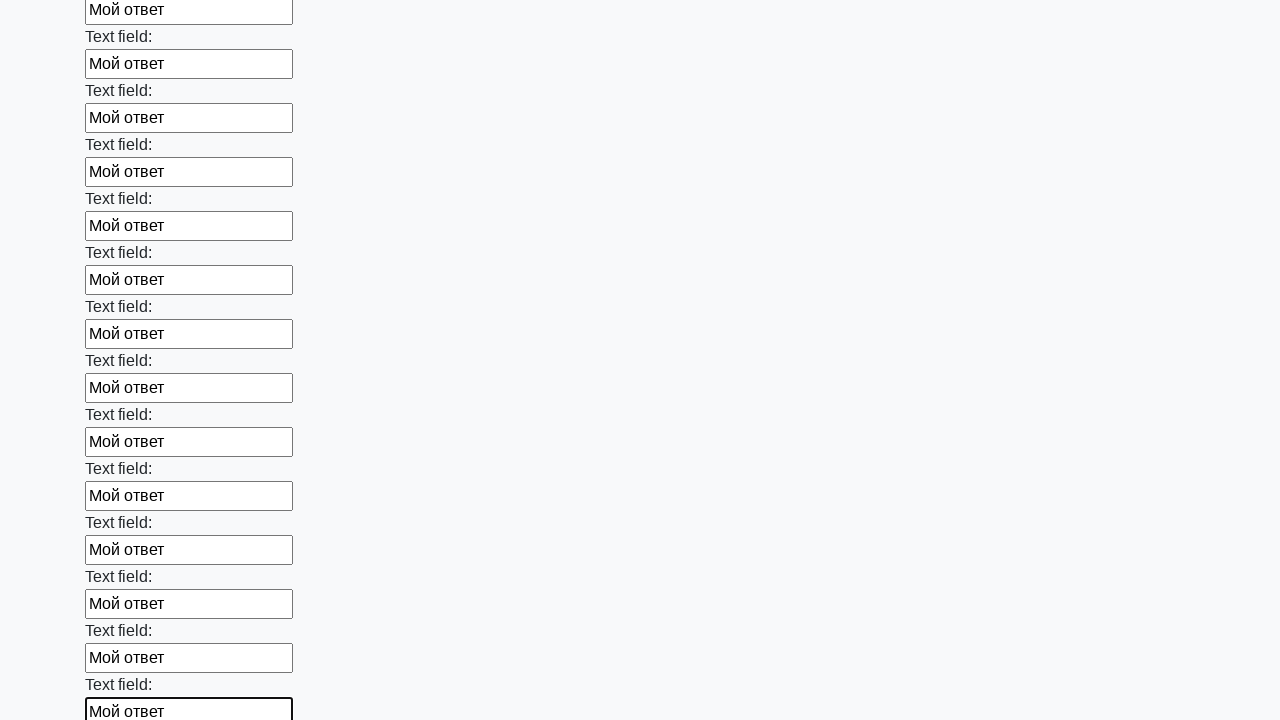

Filled an input field with 'Мой ответ' on input >> nth=73
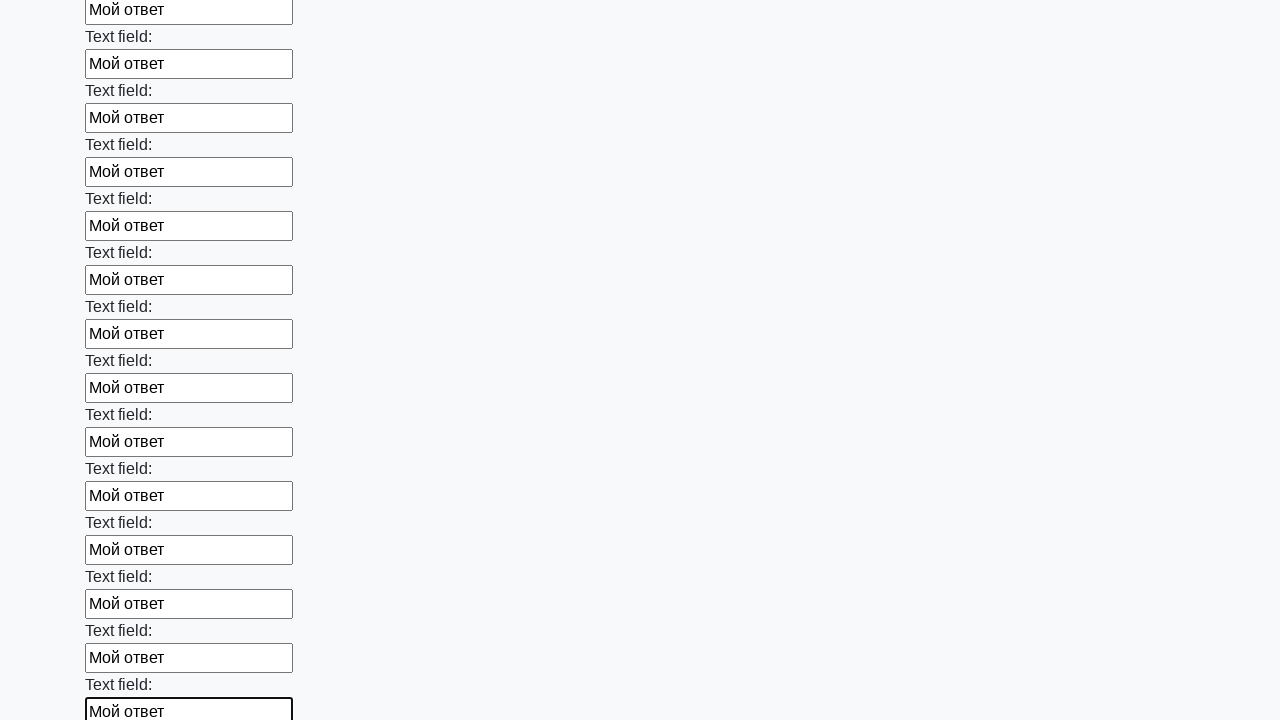

Filled an input field with 'Мой ответ' on input >> nth=74
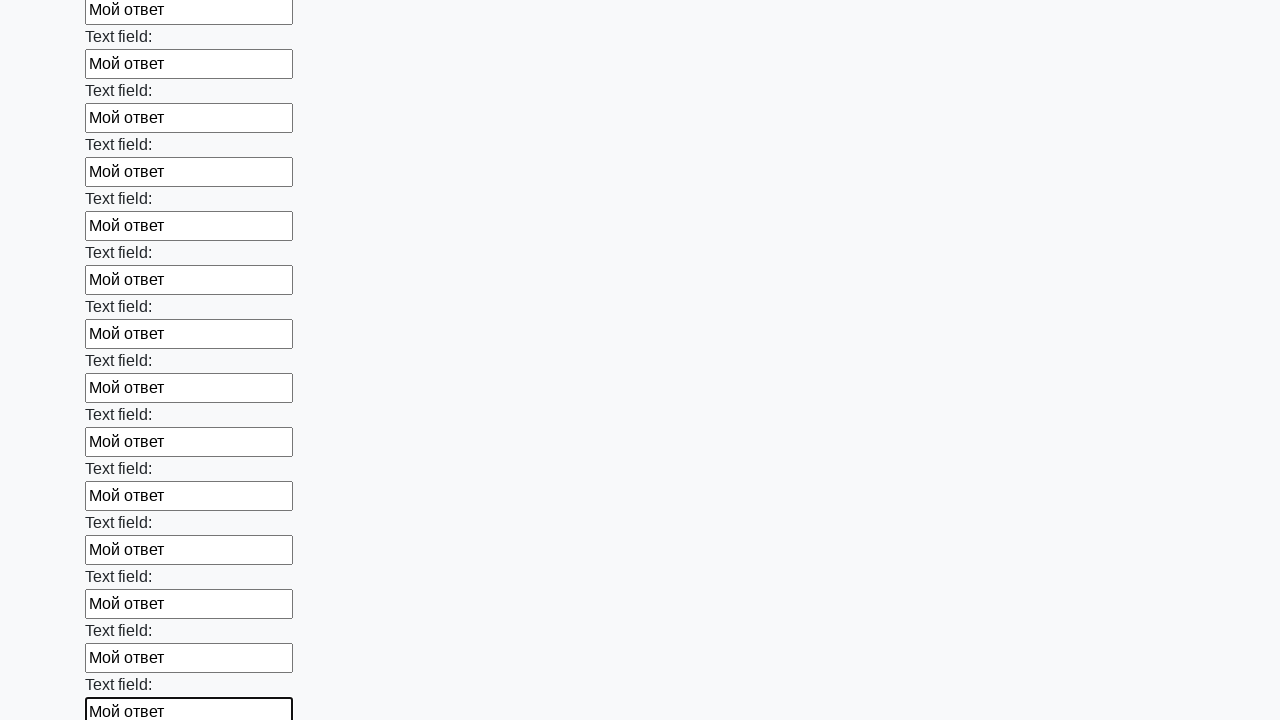

Filled an input field with 'Мой ответ' on input >> nth=75
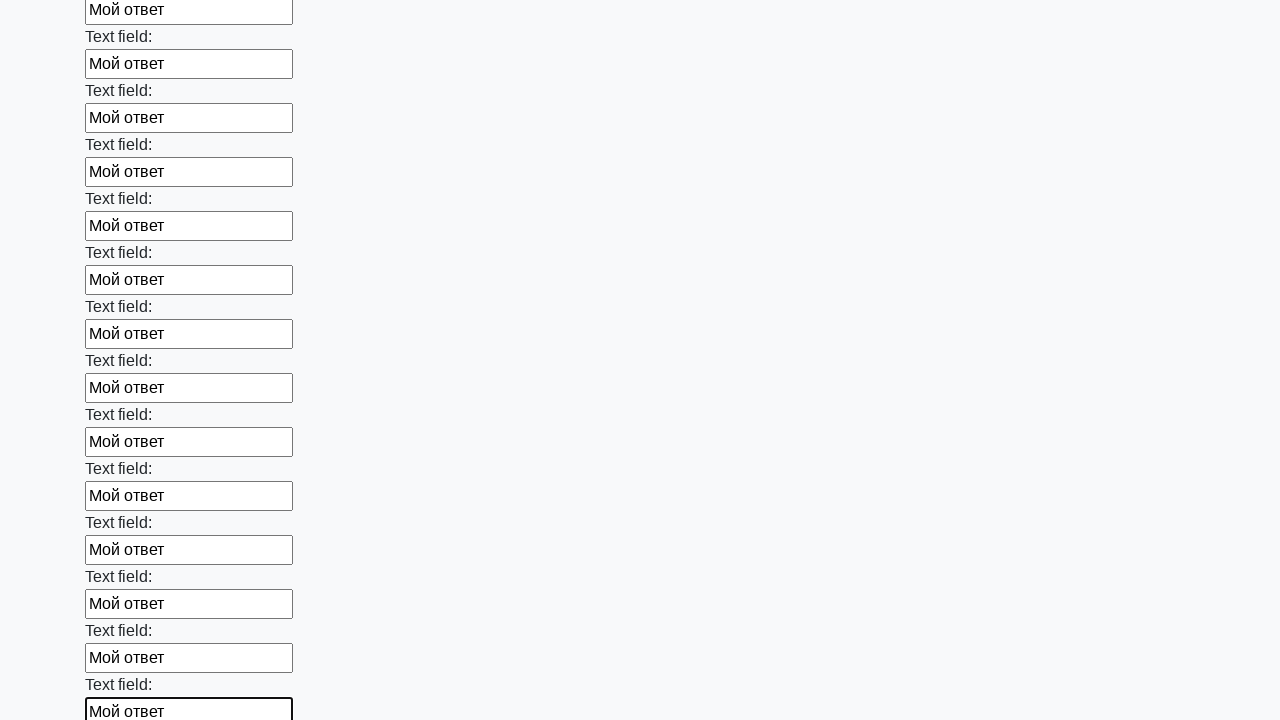

Filled an input field with 'Мой ответ' on input >> nth=76
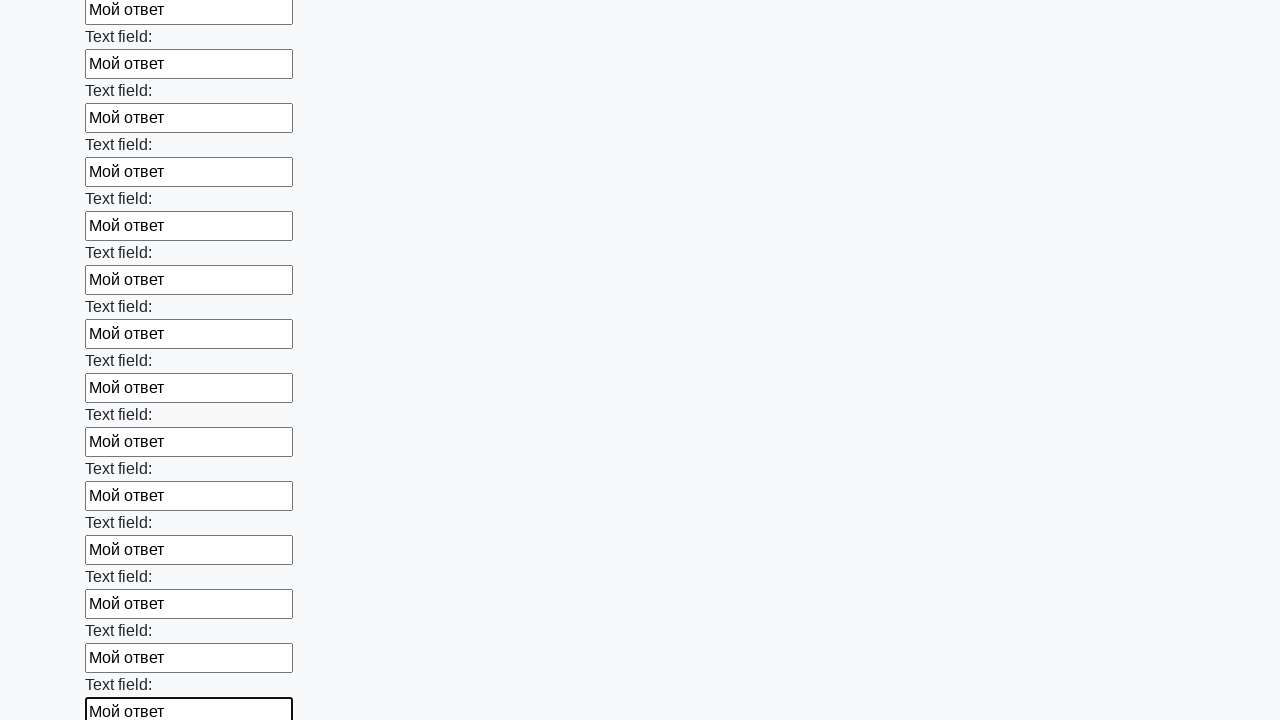

Filled an input field with 'Мой ответ' on input >> nth=77
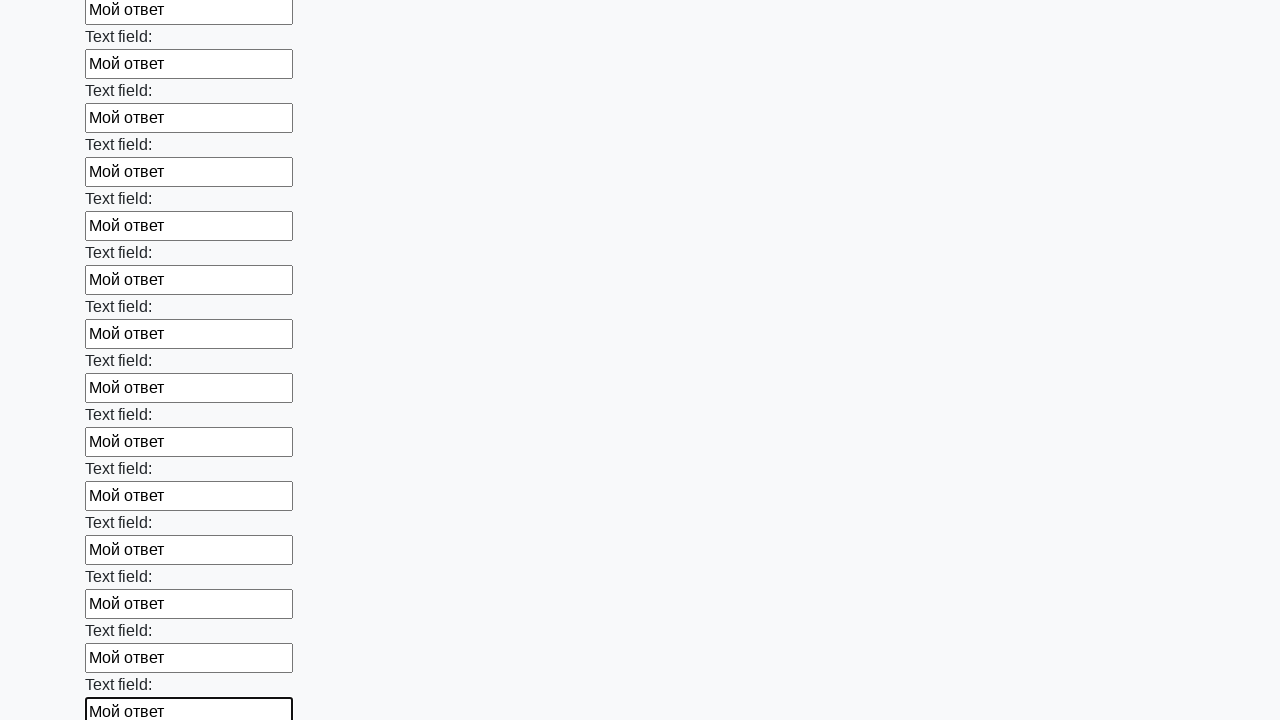

Filled an input field with 'Мой ответ' on input >> nth=78
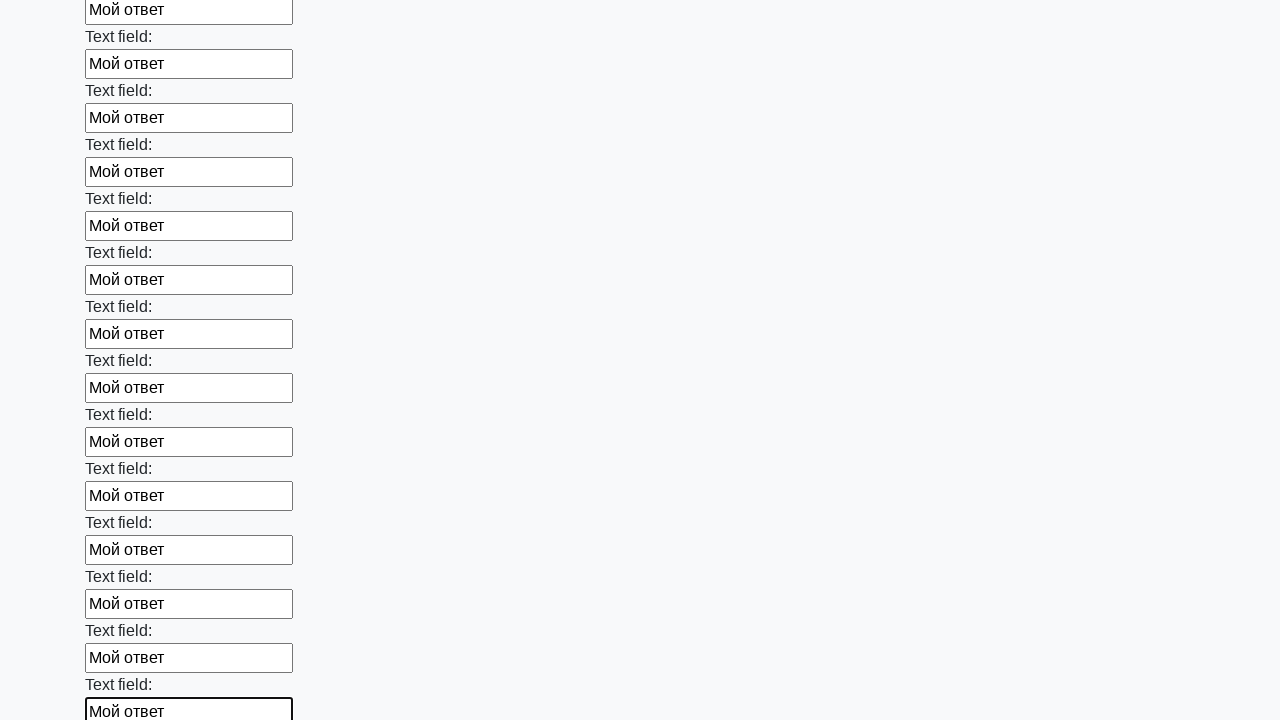

Filled an input field with 'Мой ответ' on input >> nth=79
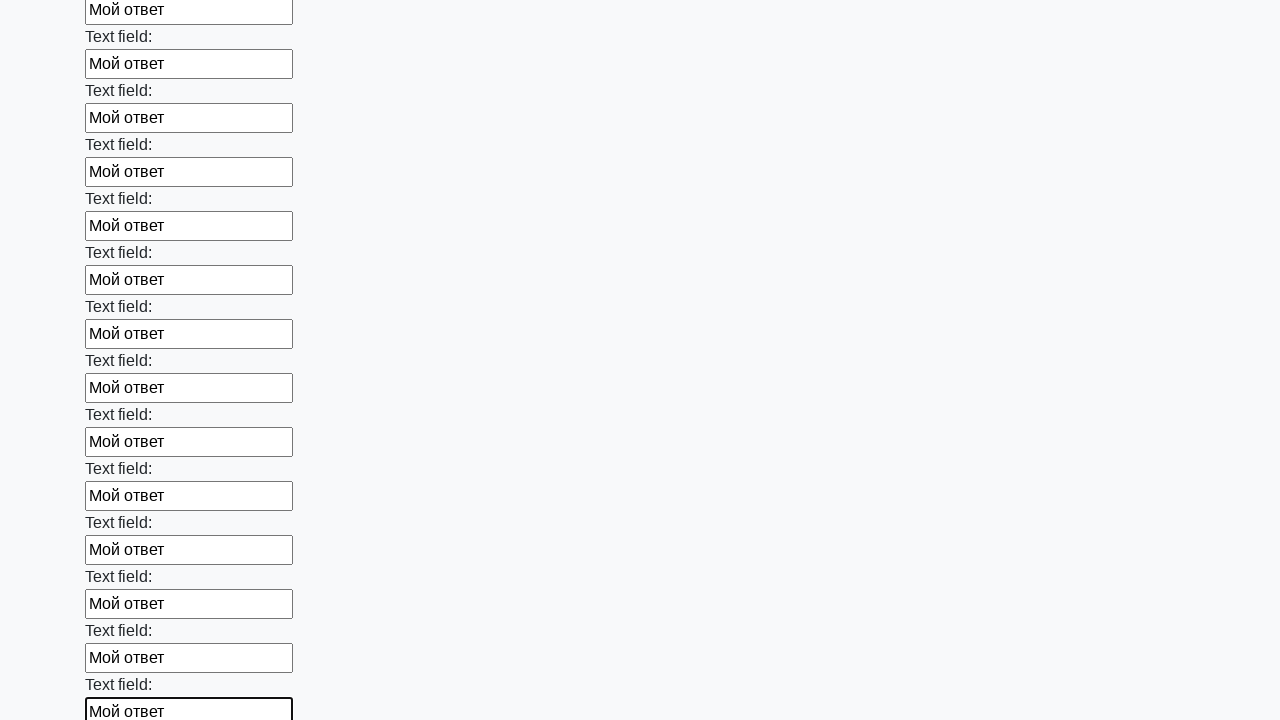

Filled an input field with 'Мой ответ' on input >> nth=80
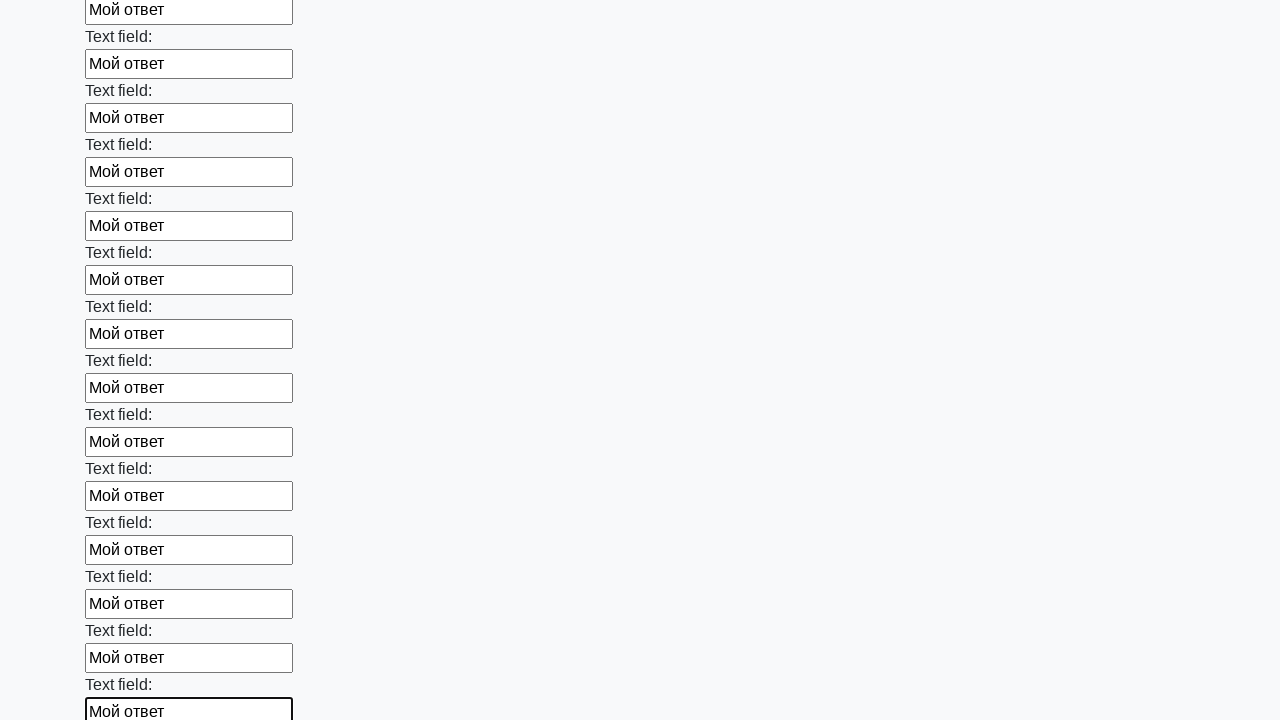

Filled an input field with 'Мой ответ' on input >> nth=81
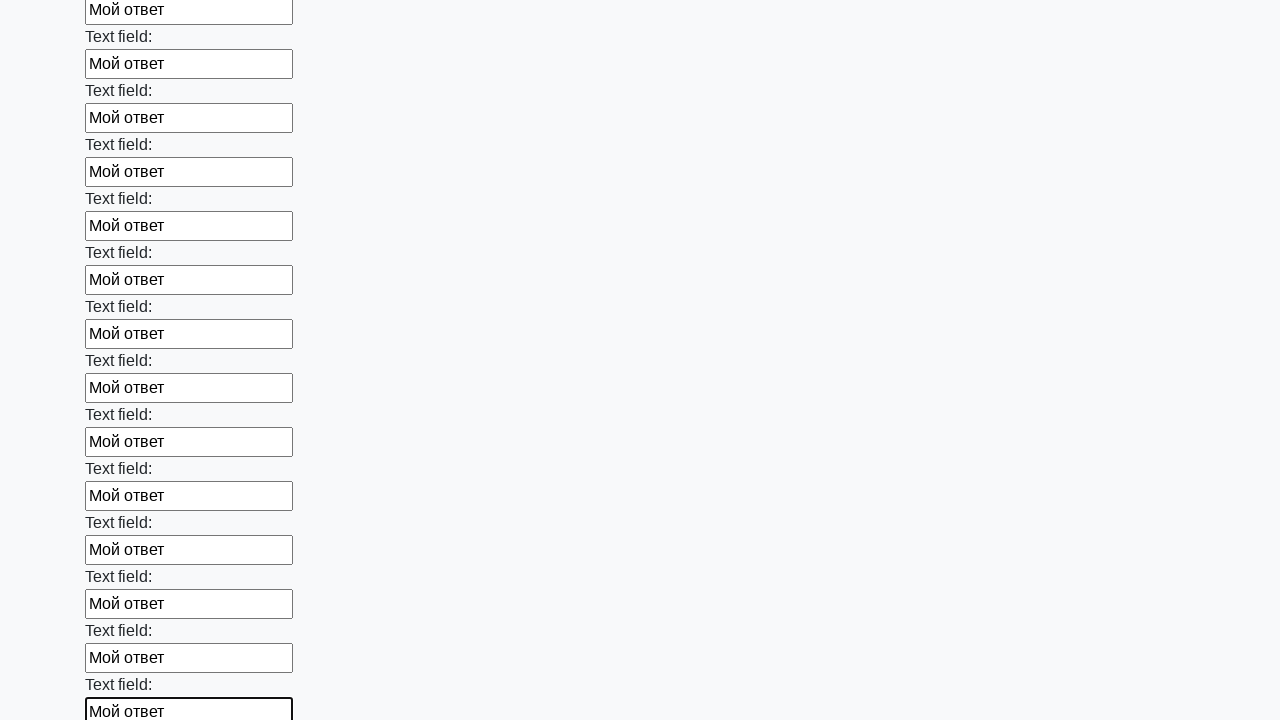

Filled an input field with 'Мой ответ' on input >> nth=82
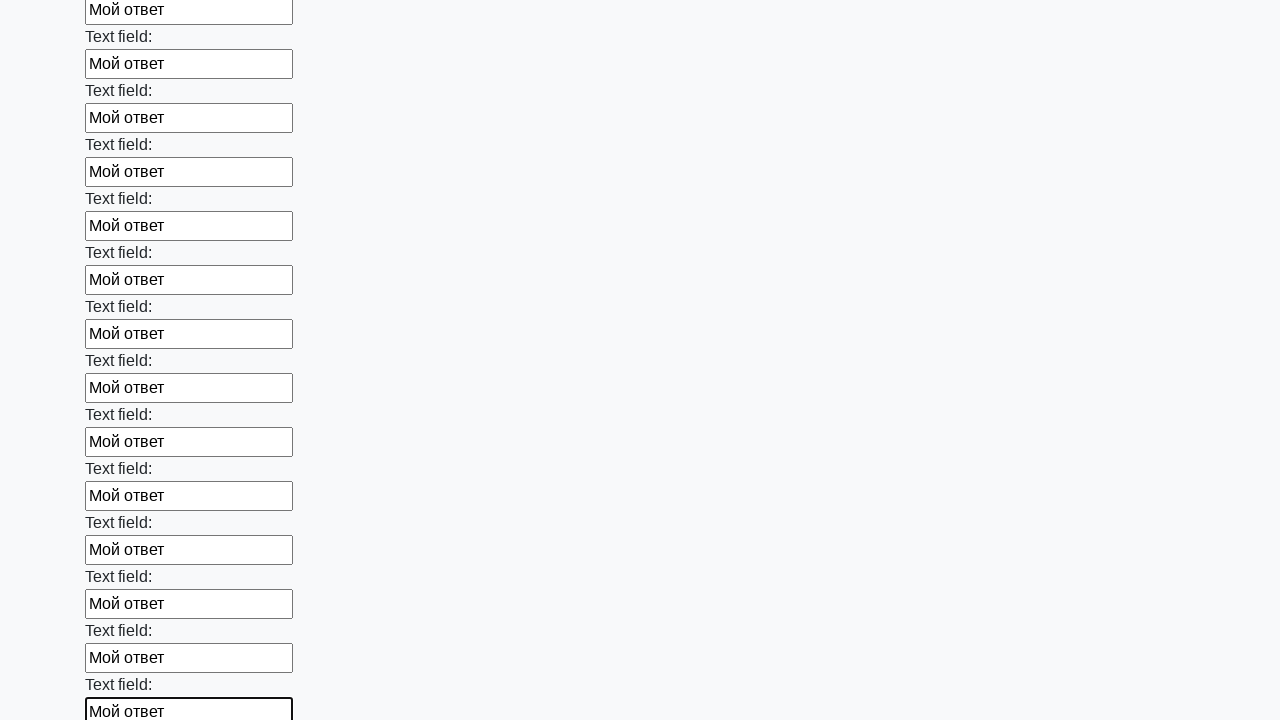

Filled an input field with 'Мой ответ' on input >> nth=83
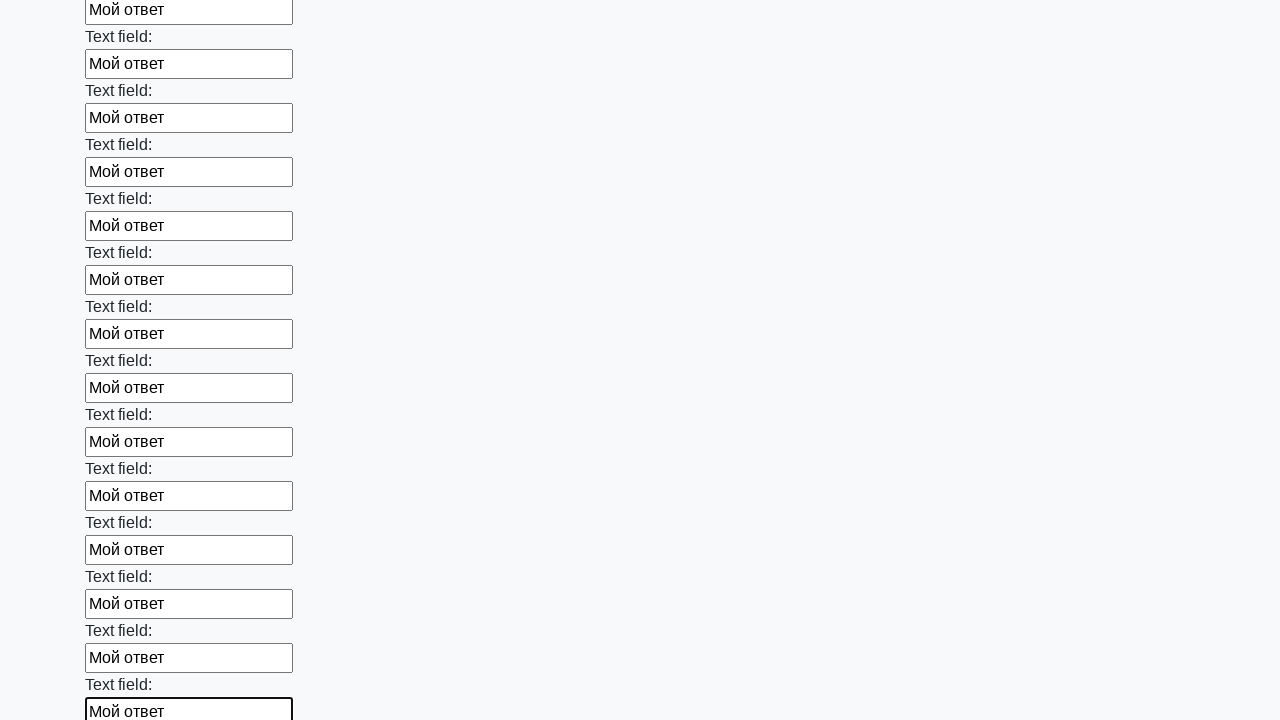

Filled an input field with 'Мой ответ' on input >> nth=84
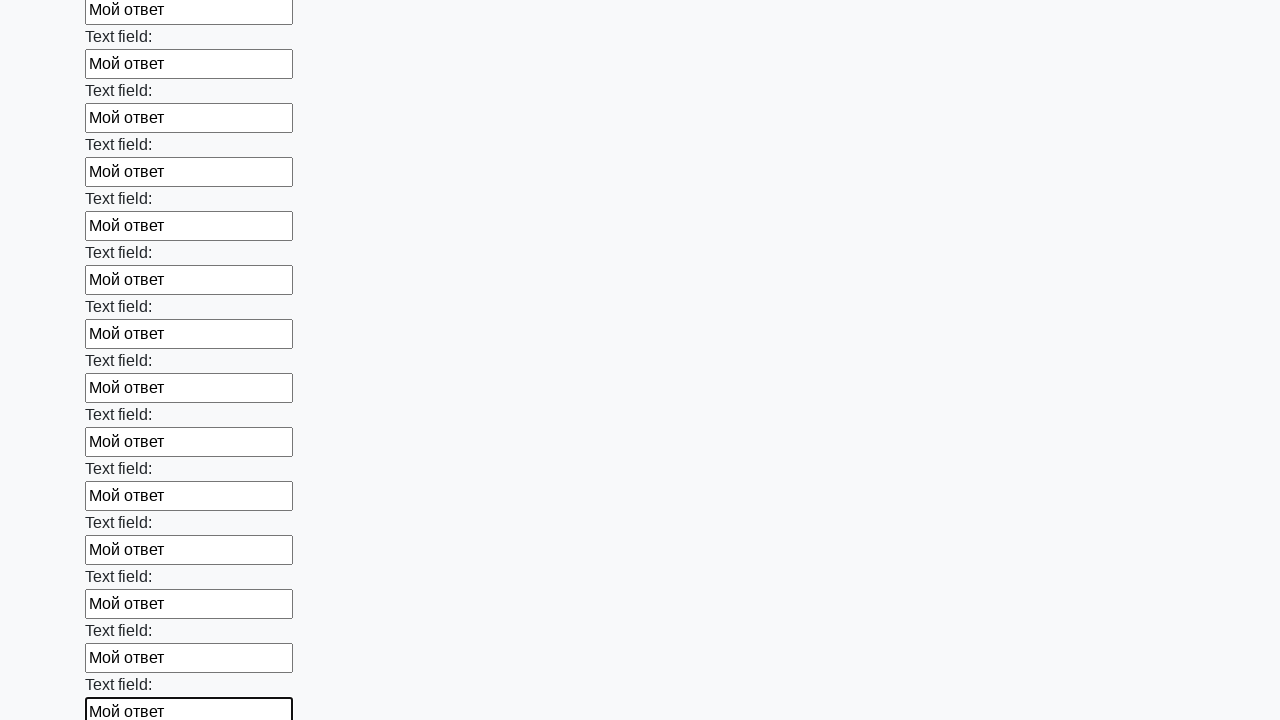

Filled an input field with 'Мой ответ' on input >> nth=85
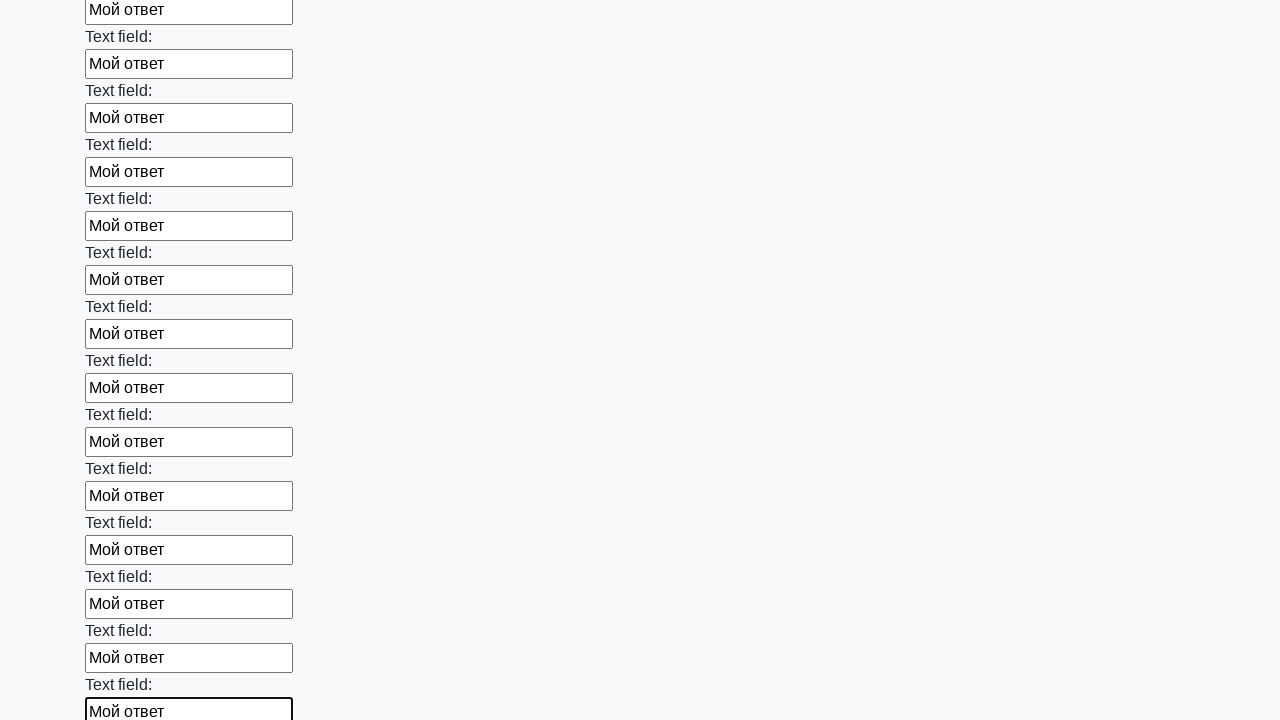

Filled an input field with 'Мой ответ' on input >> nth=86
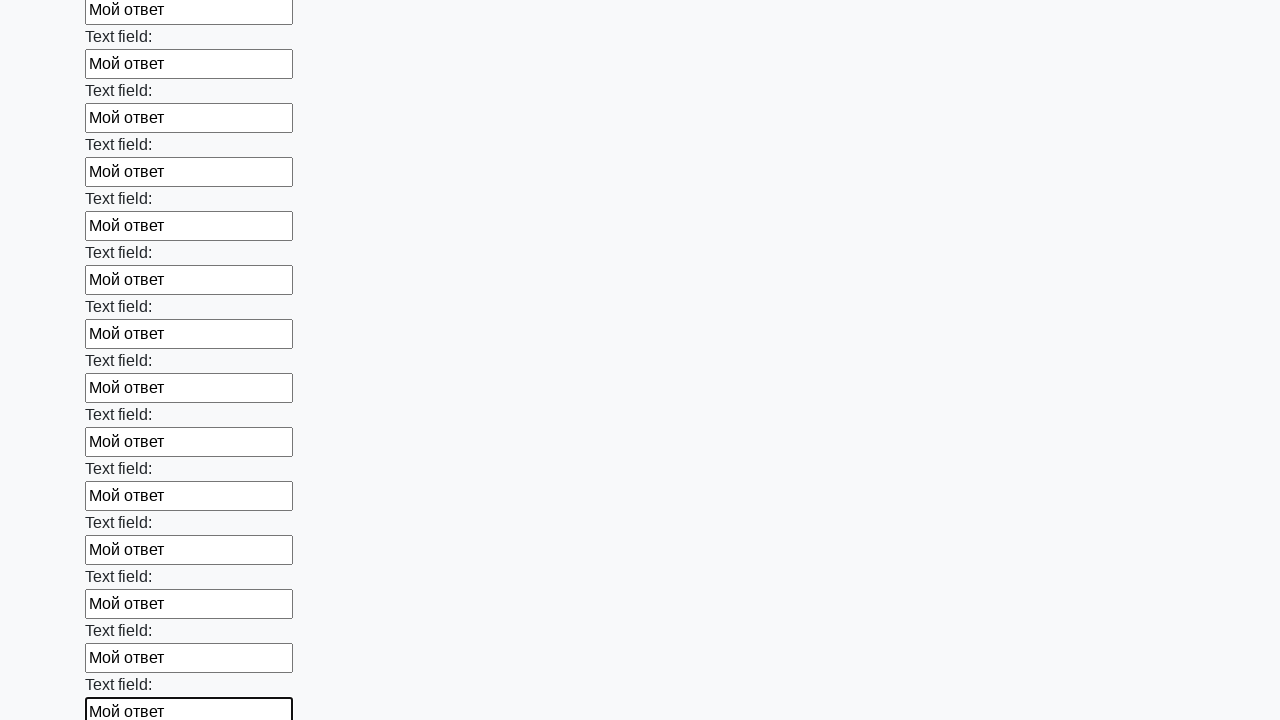

Filled an input field with 'Мой ответ' on input >> nth=87
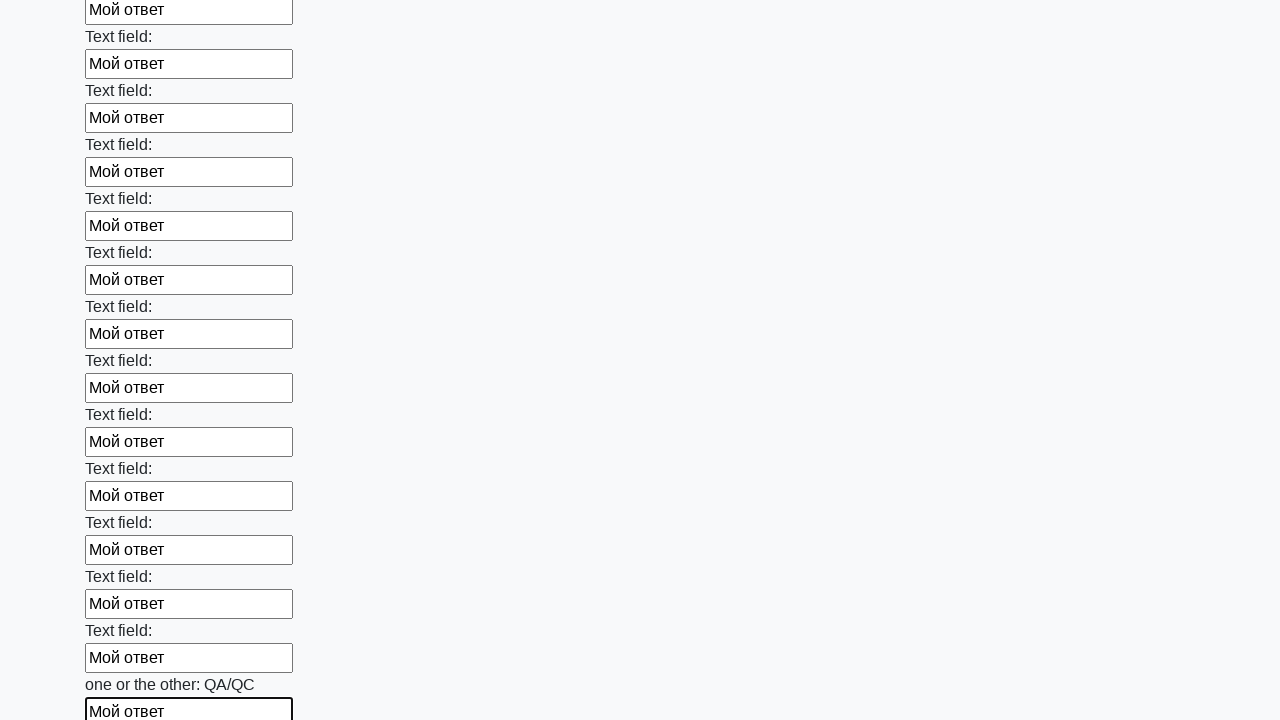

Filled an input field with 'Мой ответ' on input >> nth=88
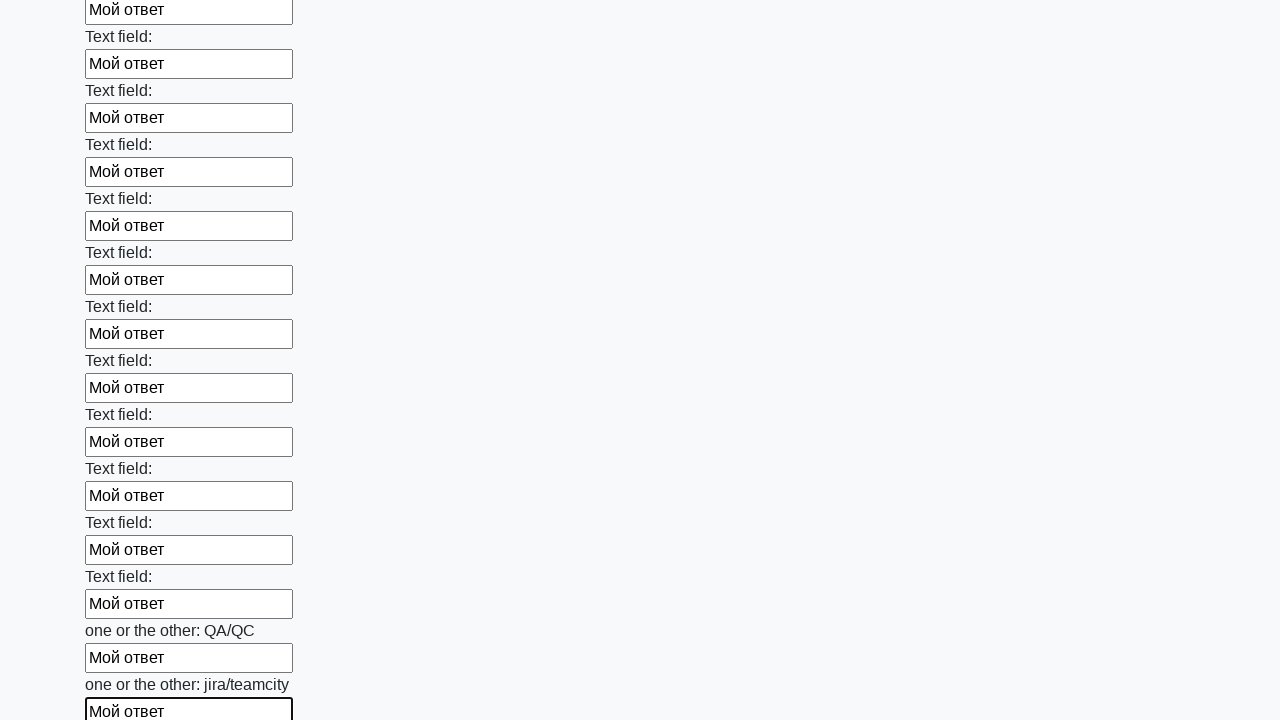

Filled an input field with 'Мой ответ' on input >> nth=89
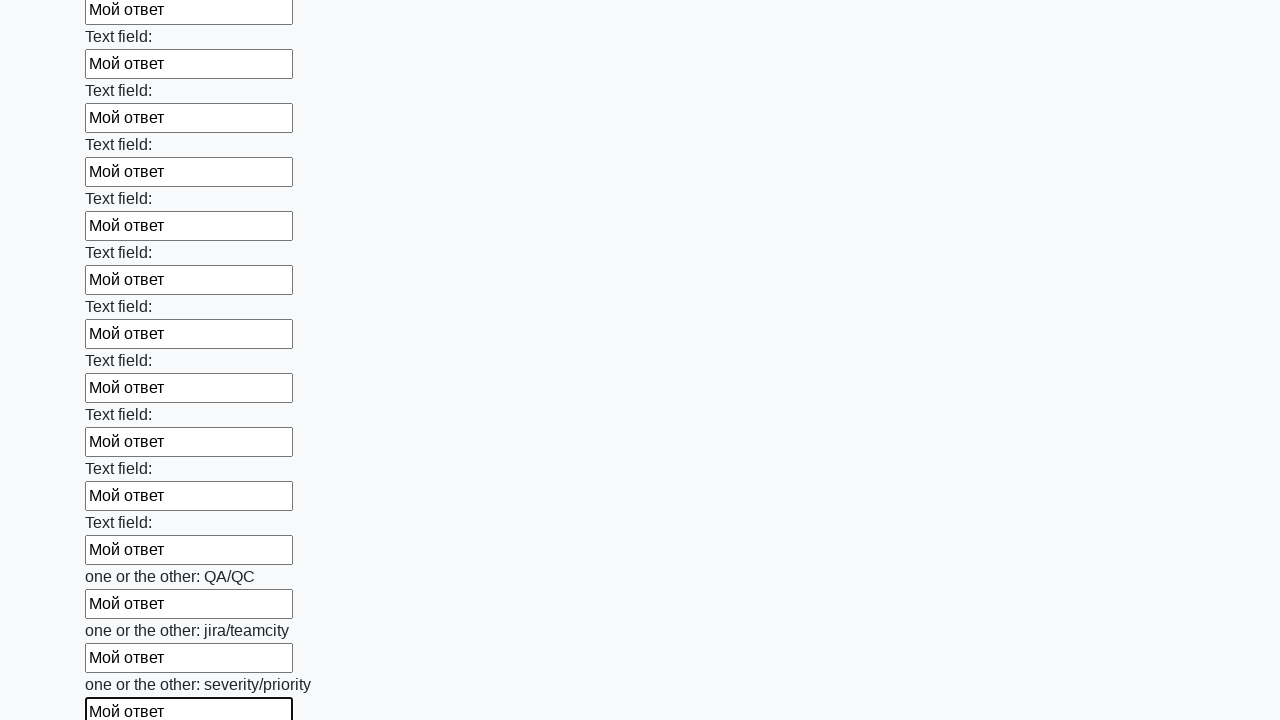

Filled an input field with 'Мой ответ' on input >> nth=90
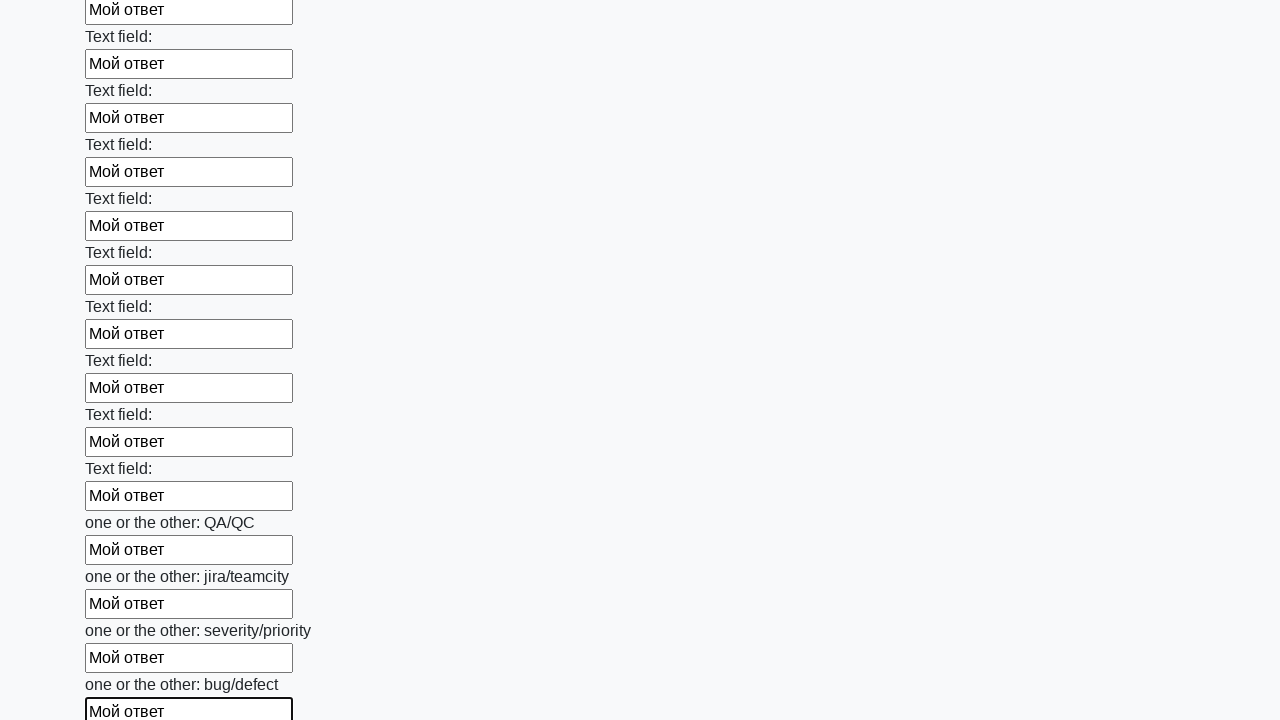

Filled an input field with 'Мой ответ' on input >> nth=91
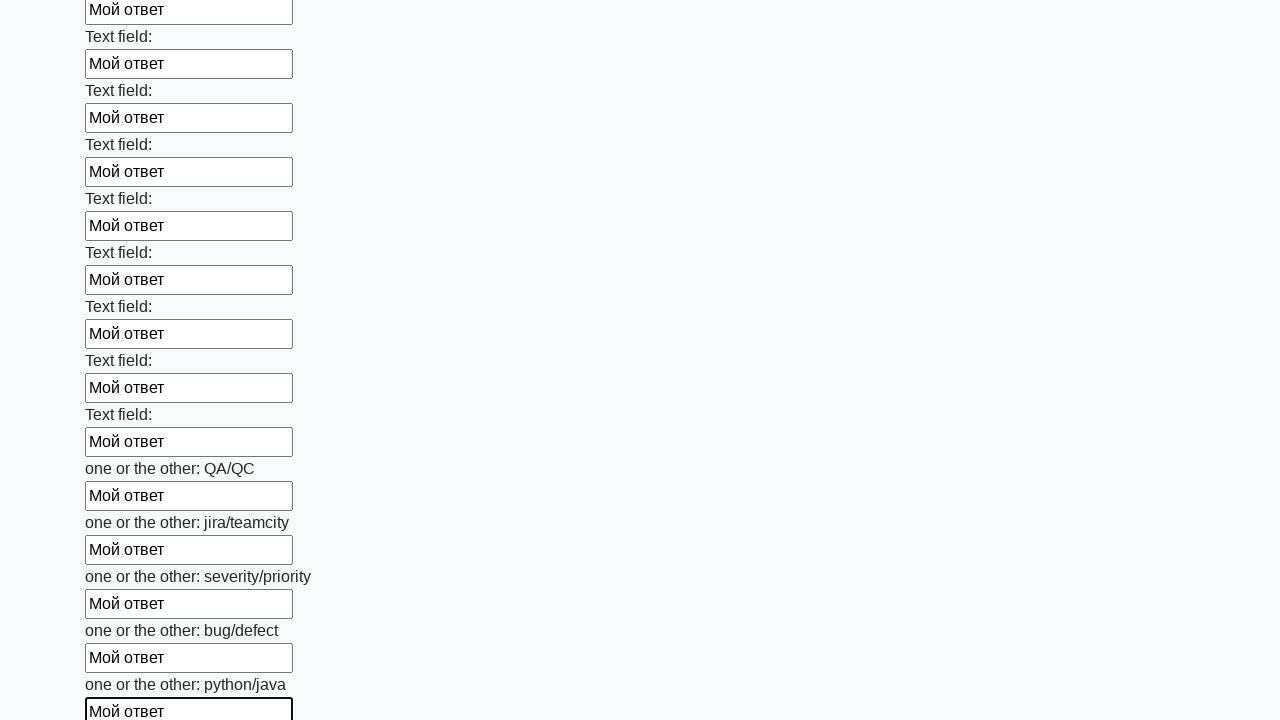

Filled an input field with 'Мой ответ' on input >> nth=92
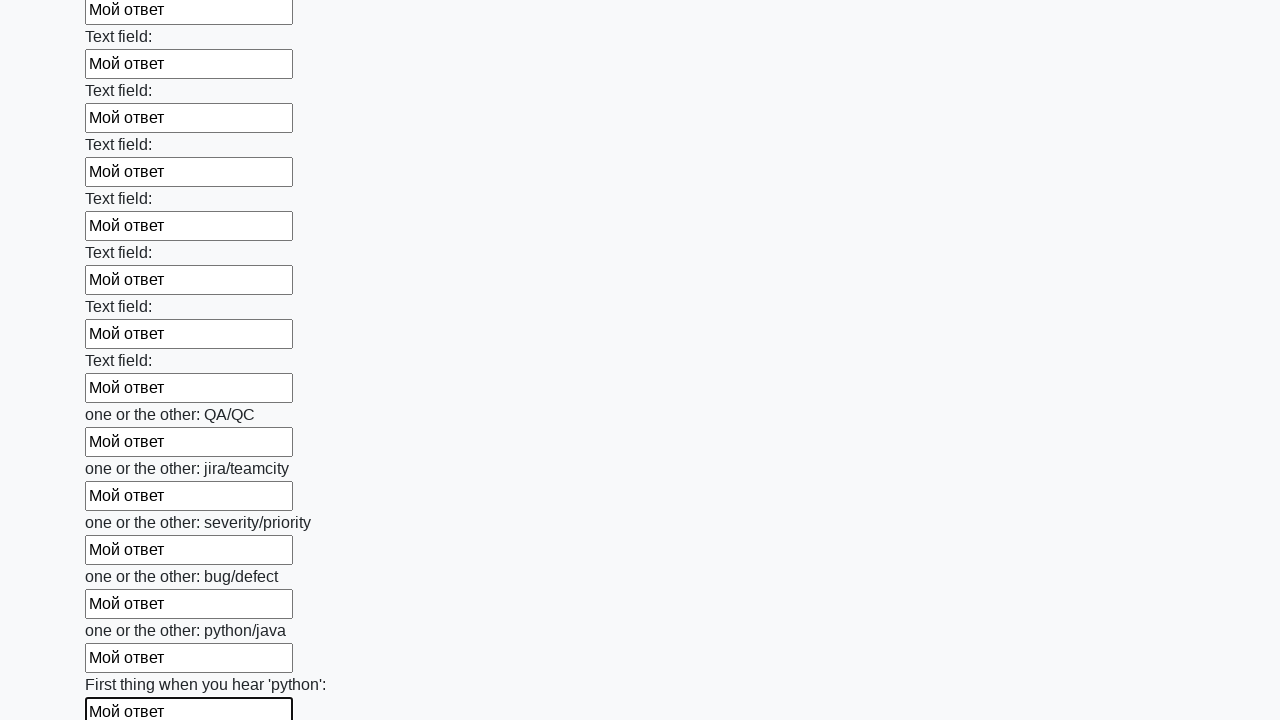

Filled an input field with 'Мой ответ' on input >> nth=93
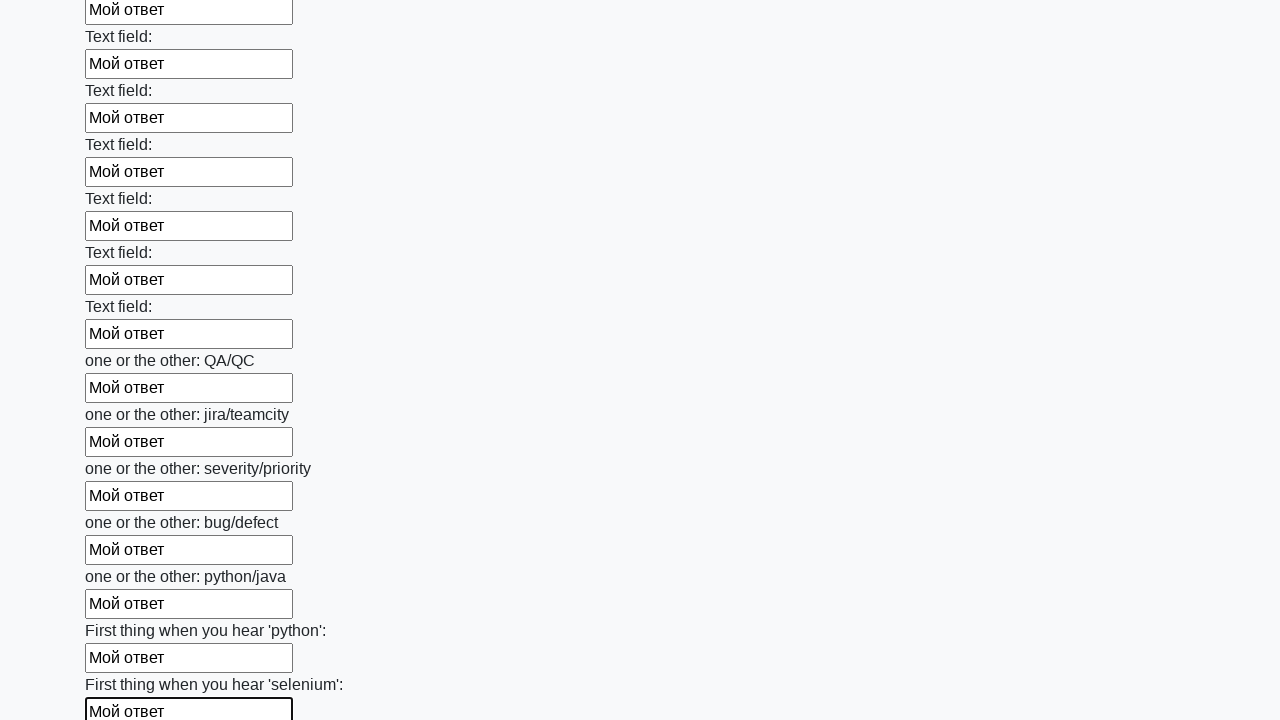

Filled an input field with 'Мой ответ' on input >> nth=94
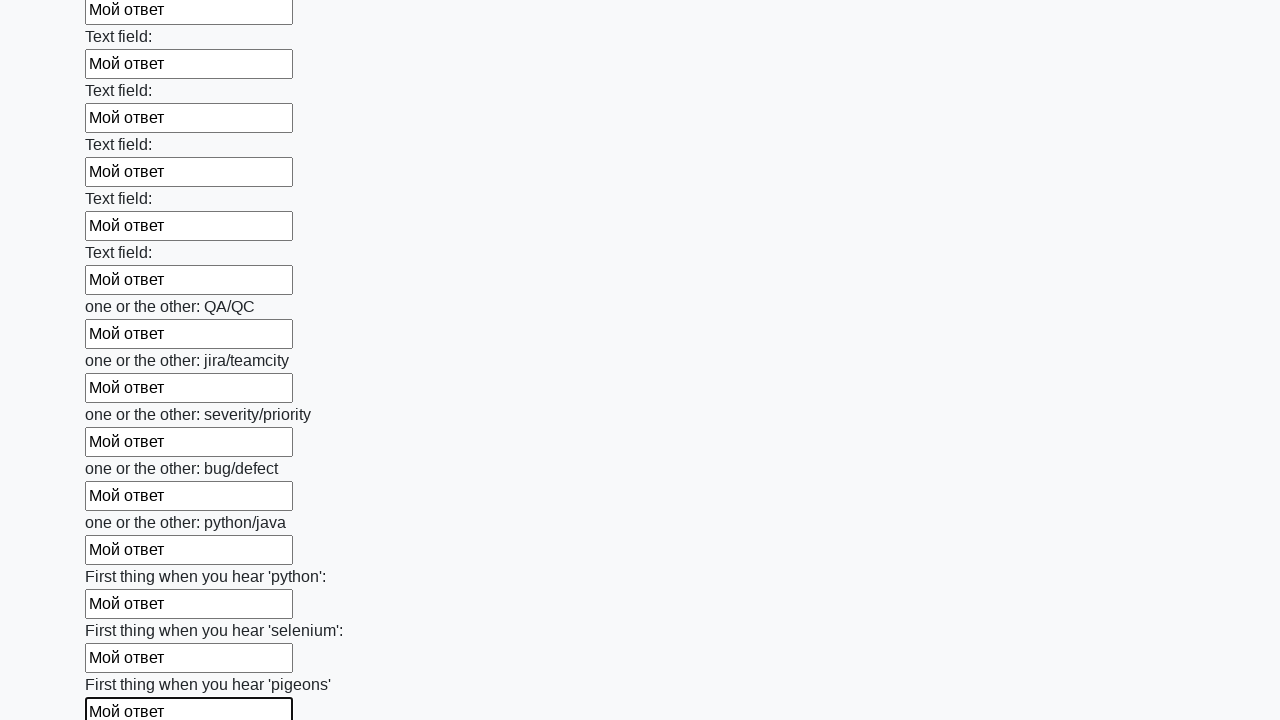

Filled an input field with 'Мой ответ' on input >> nth=95
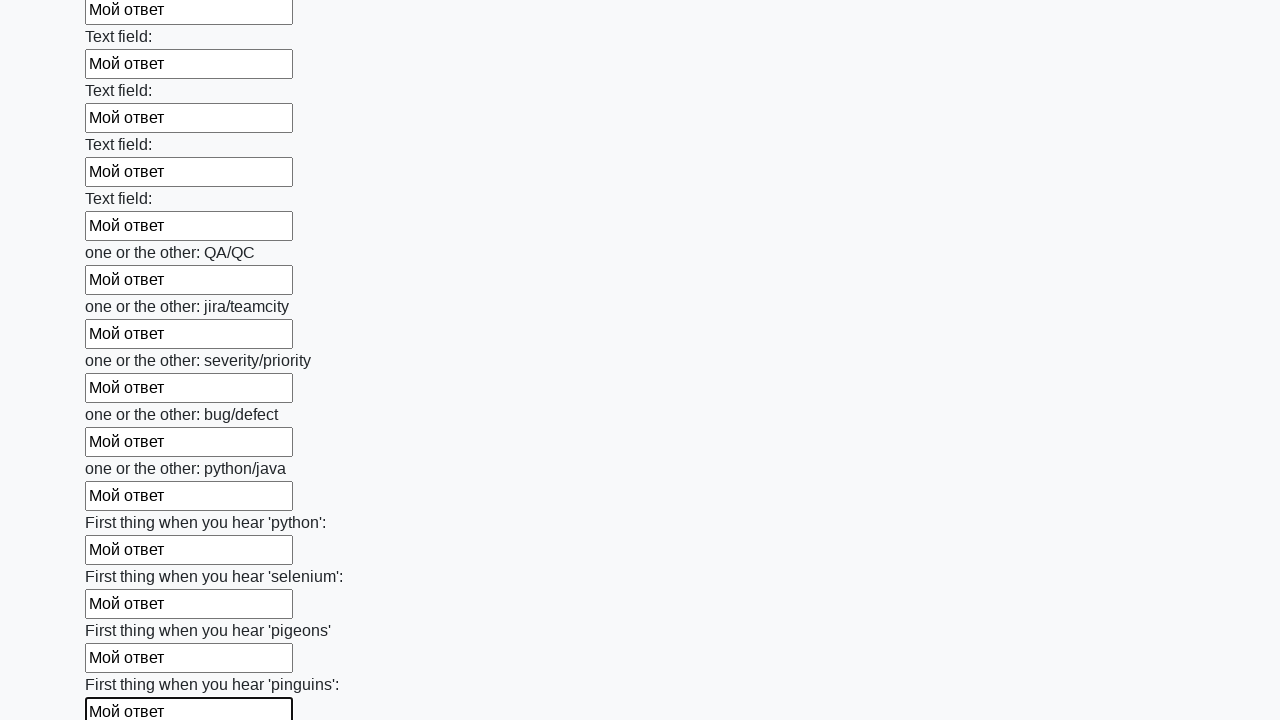

Filled an input field with 'Мой ответ' on input >> nth=96
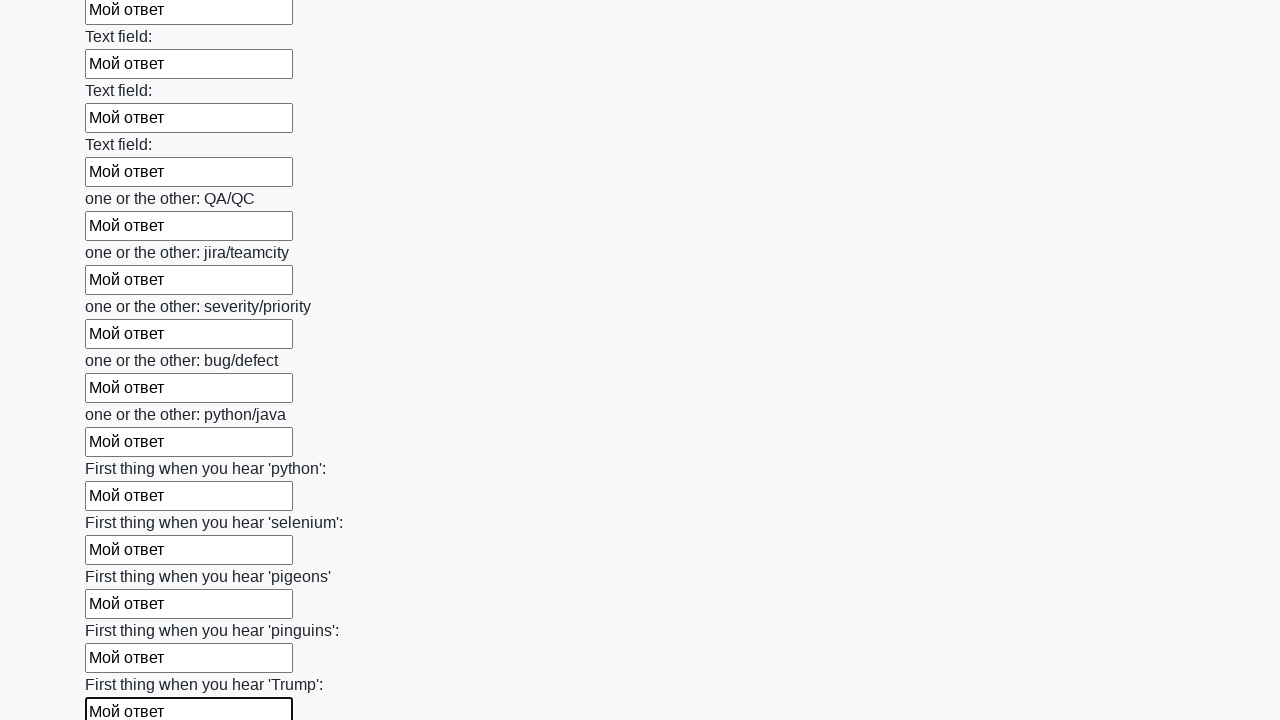

Filled an input field with 'Мой ответ' on input >> nth=97
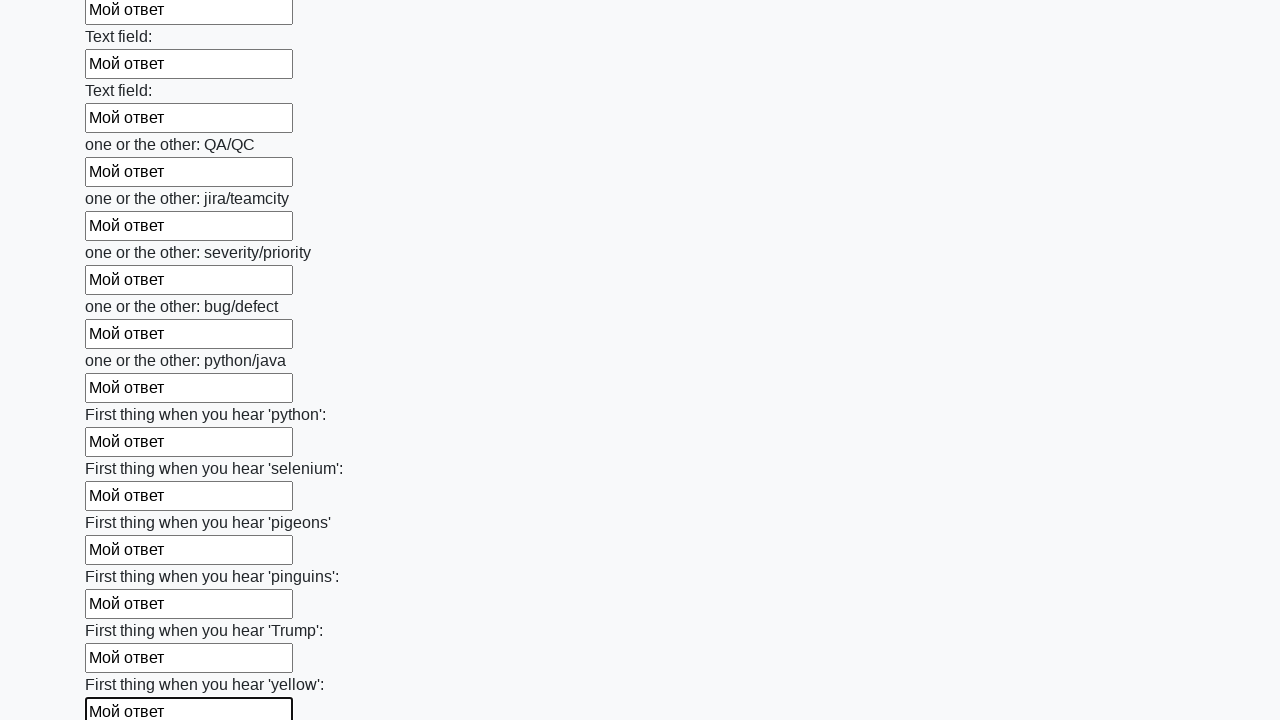

Filled an input field with 'Мой ответ' on input >> nth=98
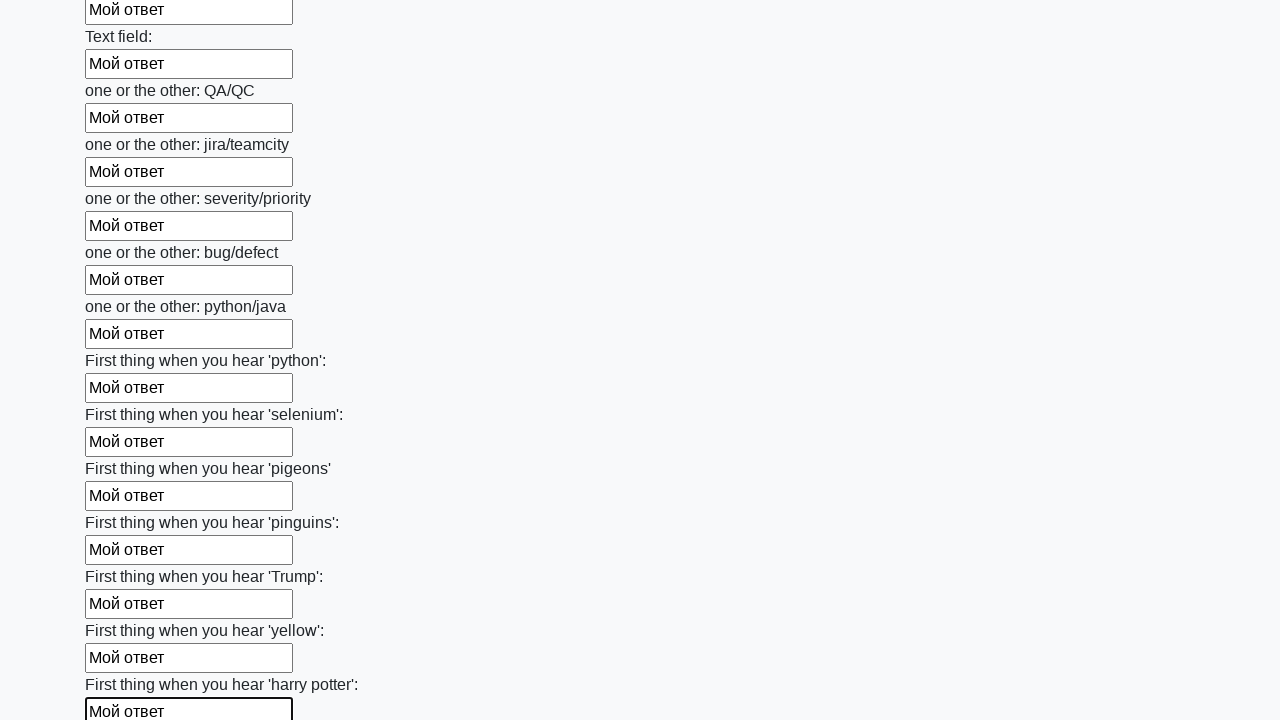

Filled an input field with 'Мой ответ' on input >> nth=99
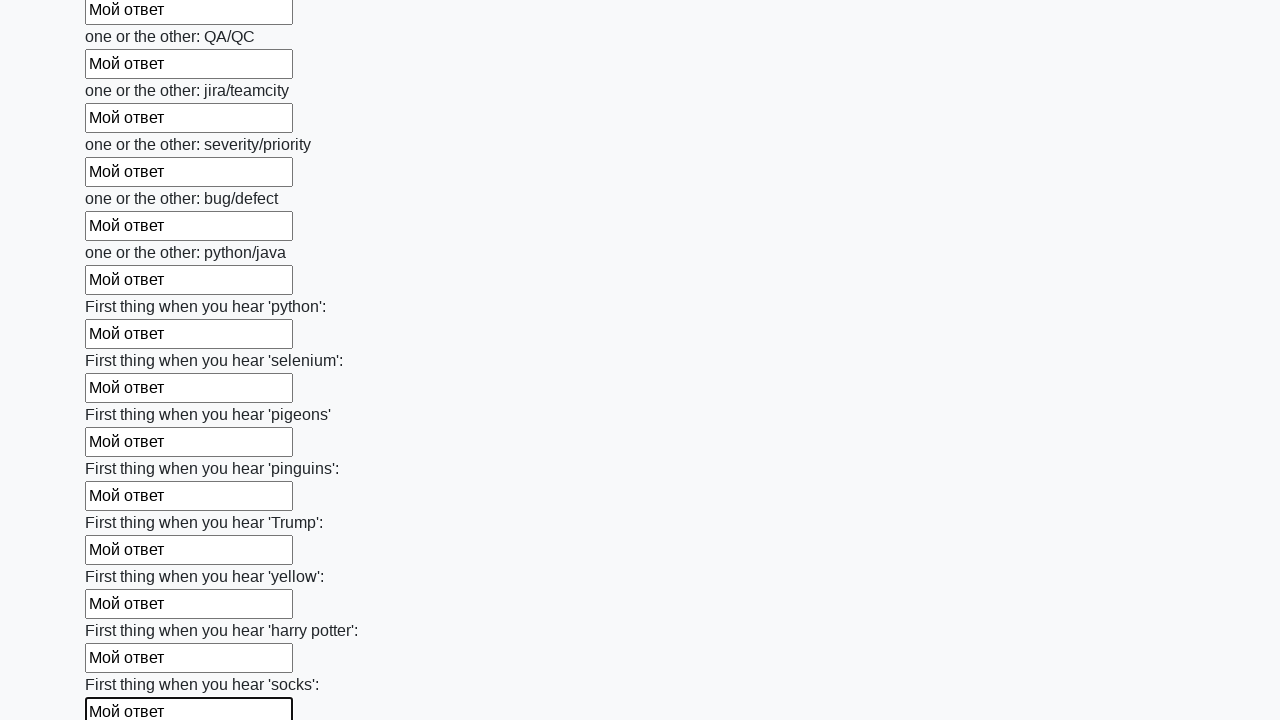

Clicked the submit button to submit the form at (123, 611) on .btn-default
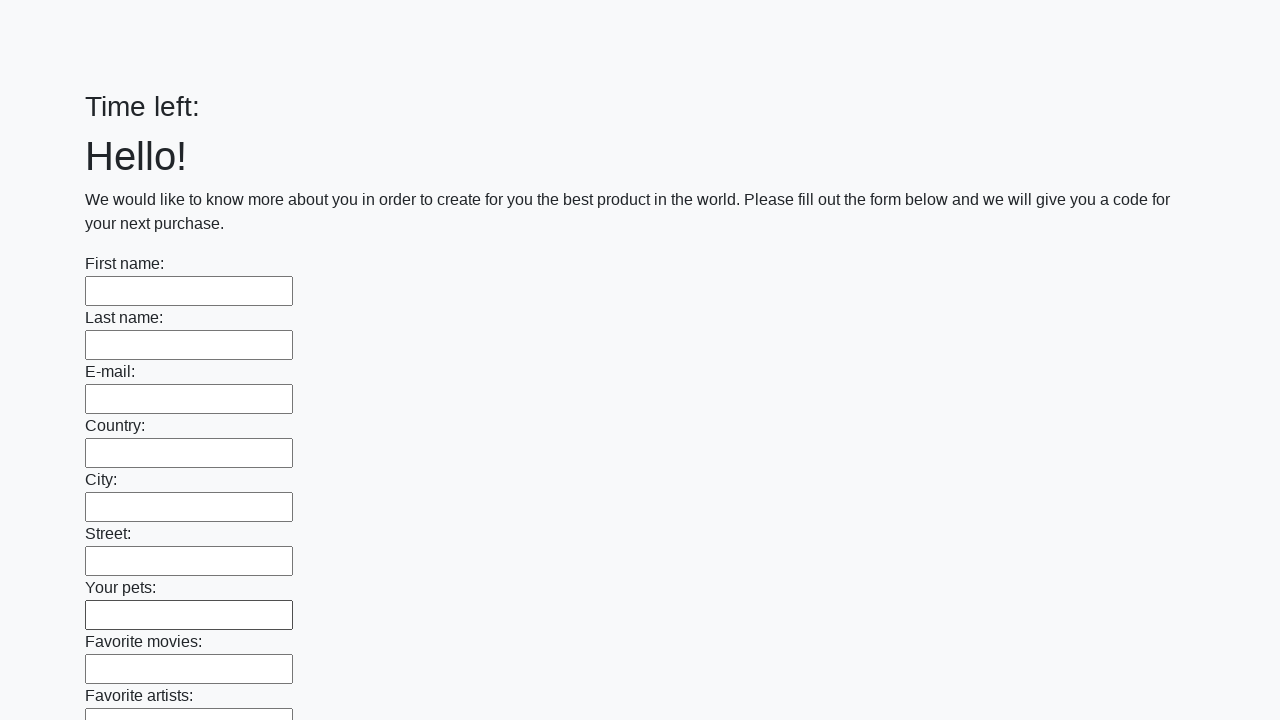

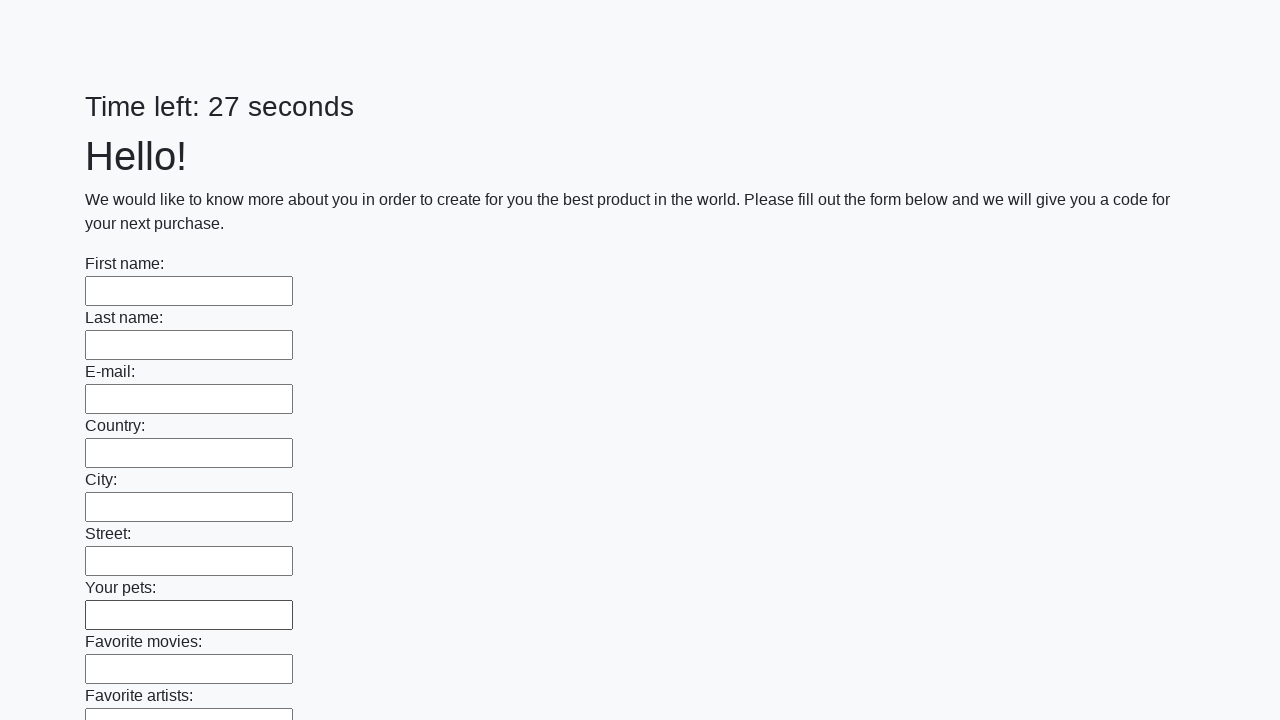